Tests filling a large form by entering text into all text input fields and clicking the submit button

Starting URL: http://suninjuly.github.io/huge_form.html

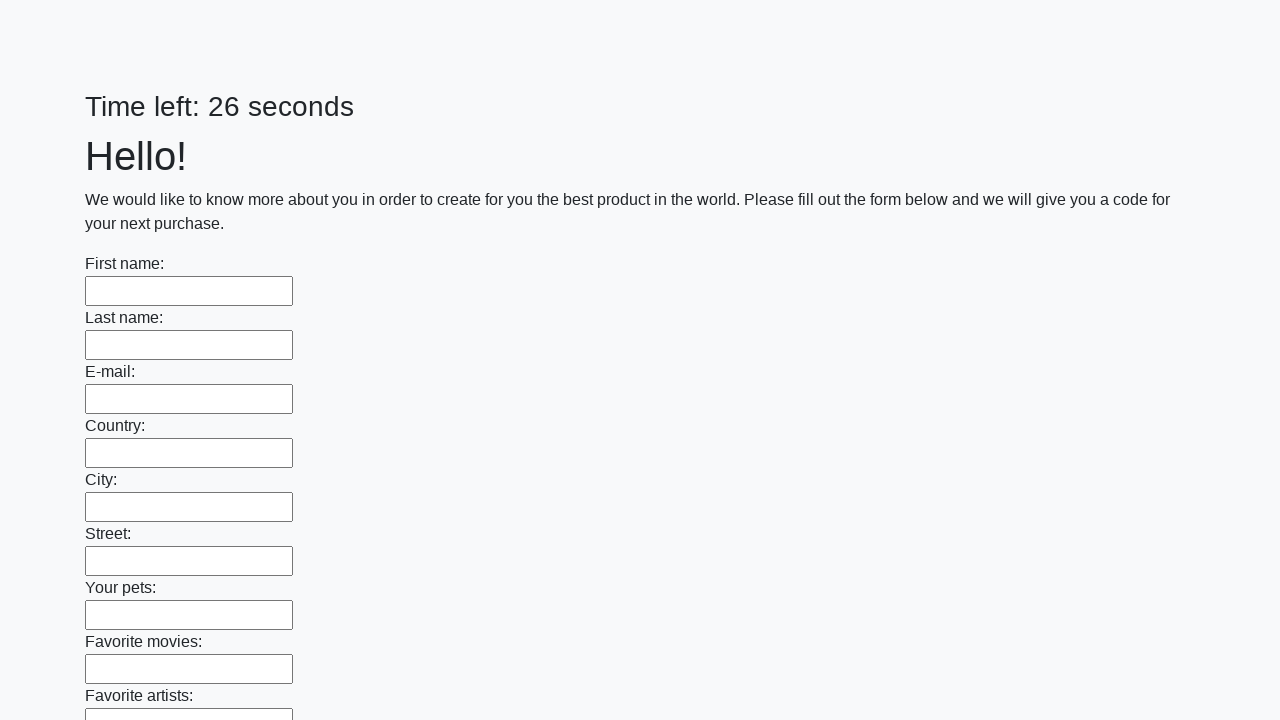

Located all text input fields on the huge form
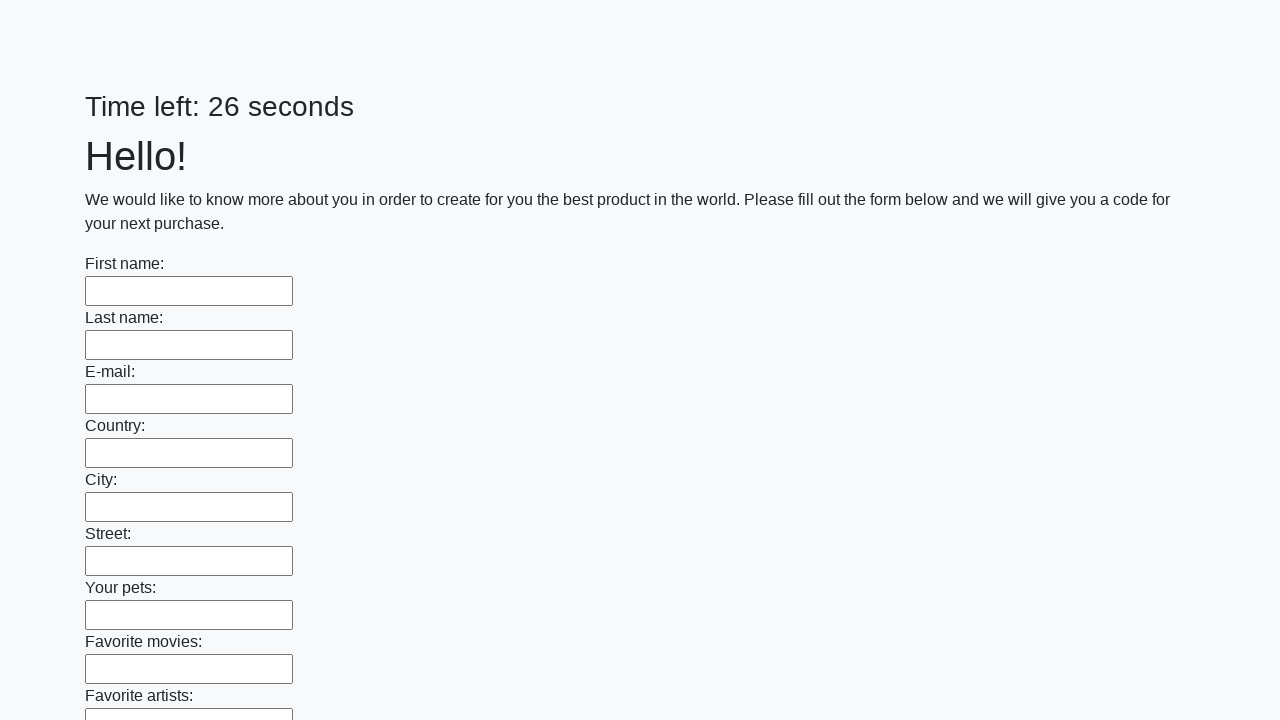

Filled a text input field with 'Мой ответ' on xpath=//input[@type='text'] >> nth=0
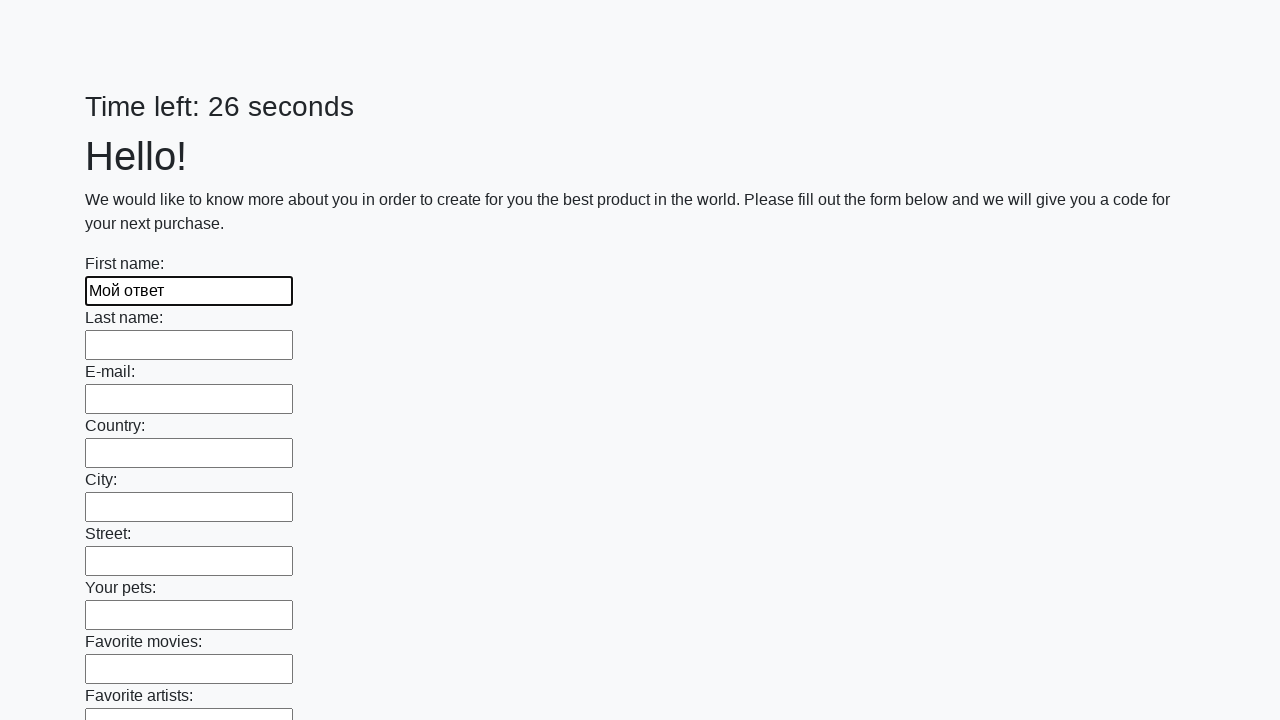

Filled a text input field with 'Мой ответ' on xpath=//input[@type='text'] >> nth=1
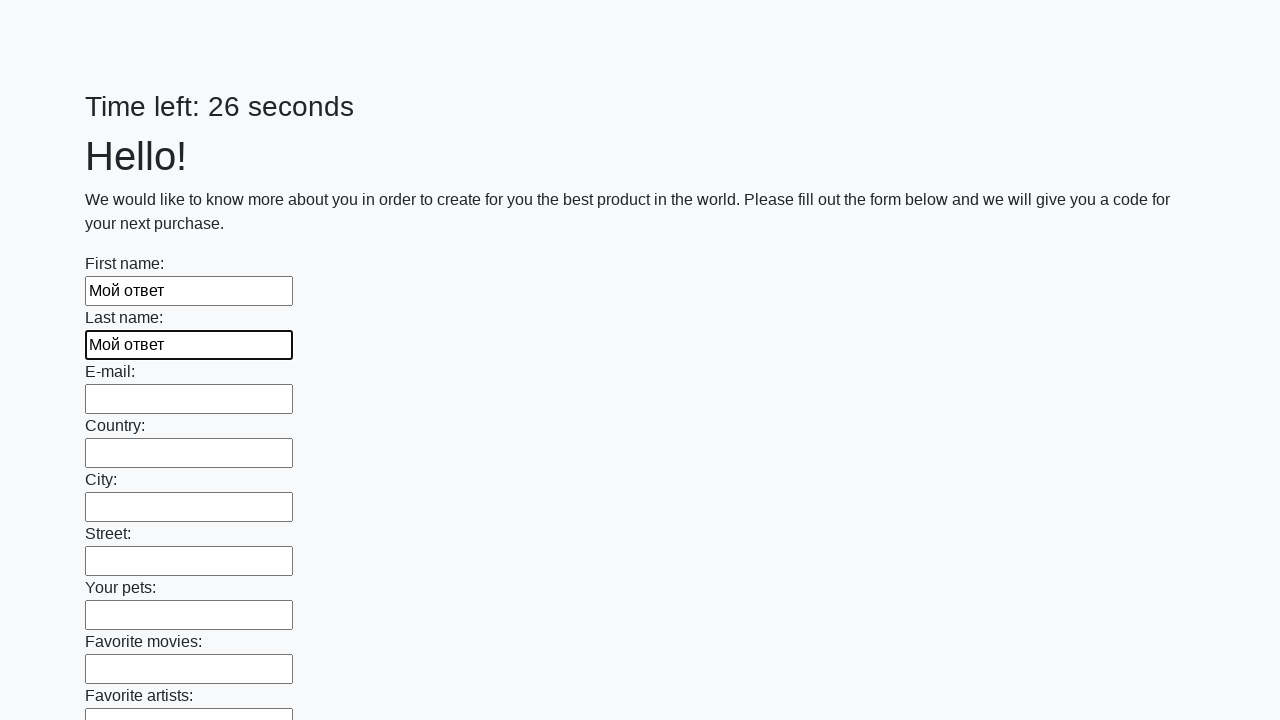

Filled a text input field with 'Мой ответ' on xpath=//input[@type='text'] >> nth=2
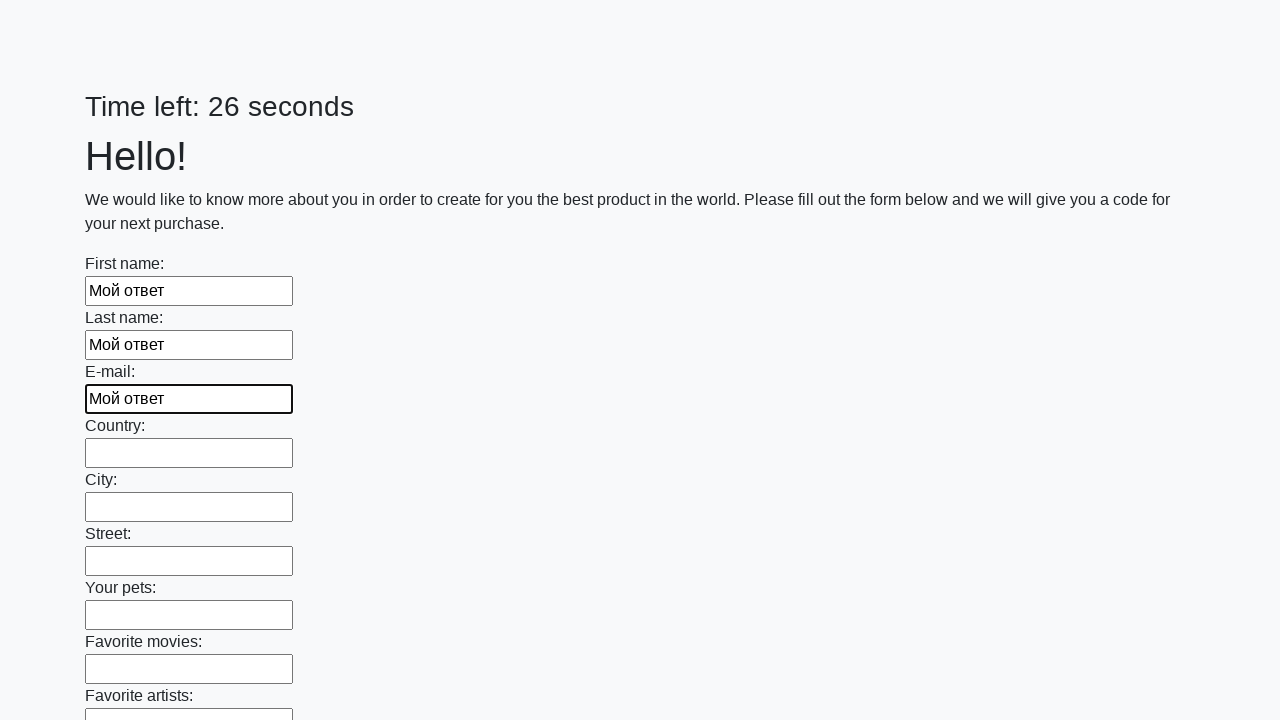

Filled a text input field with 'Мой ответ' on xpath=//input[@type='text'] >> nth=3
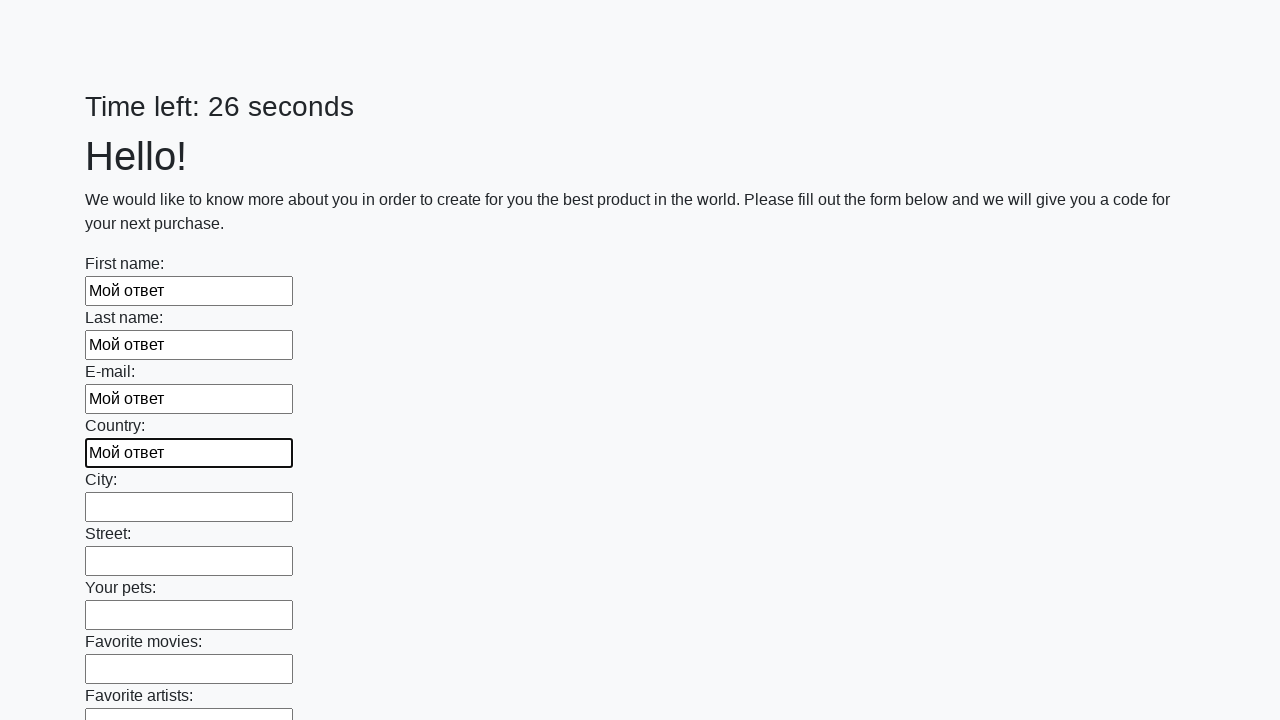

Filled a text input field with 'Мой ответ' on xpath=//input[@type='text'] >> nth=4
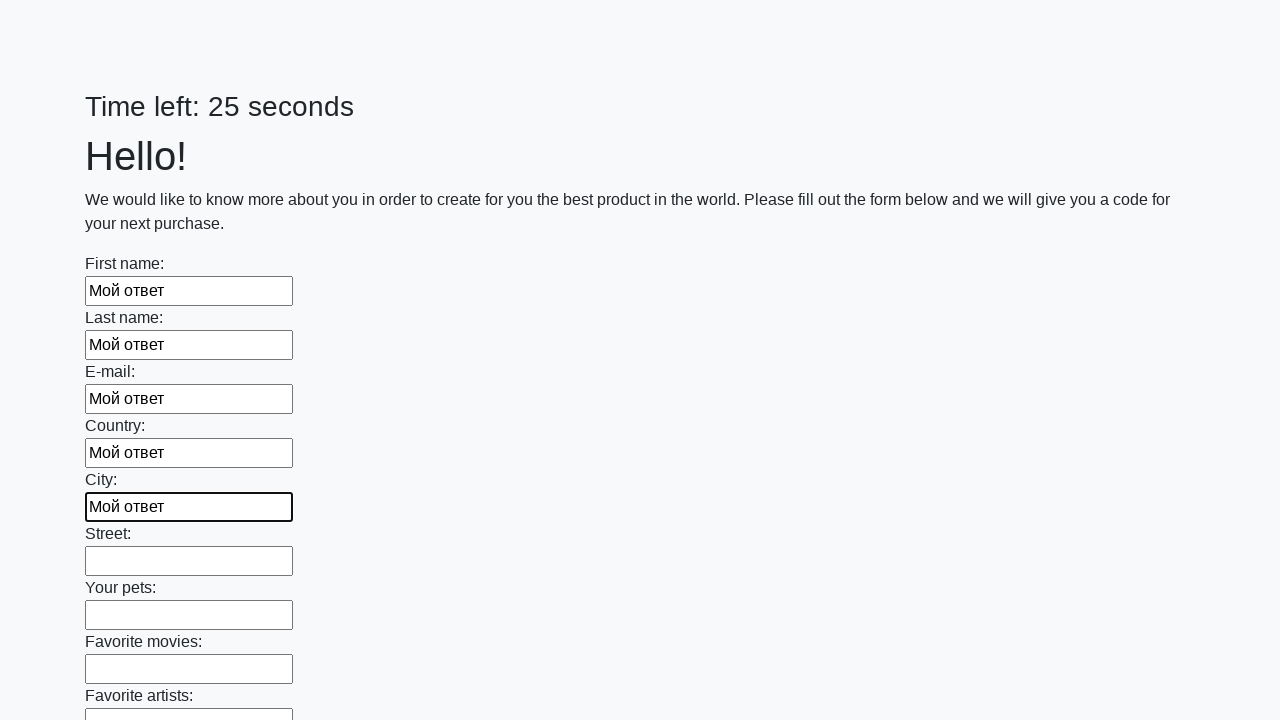

Filled a text input field with 'Мой ответ' on xpath=//input[@type='text'] >> nth=5
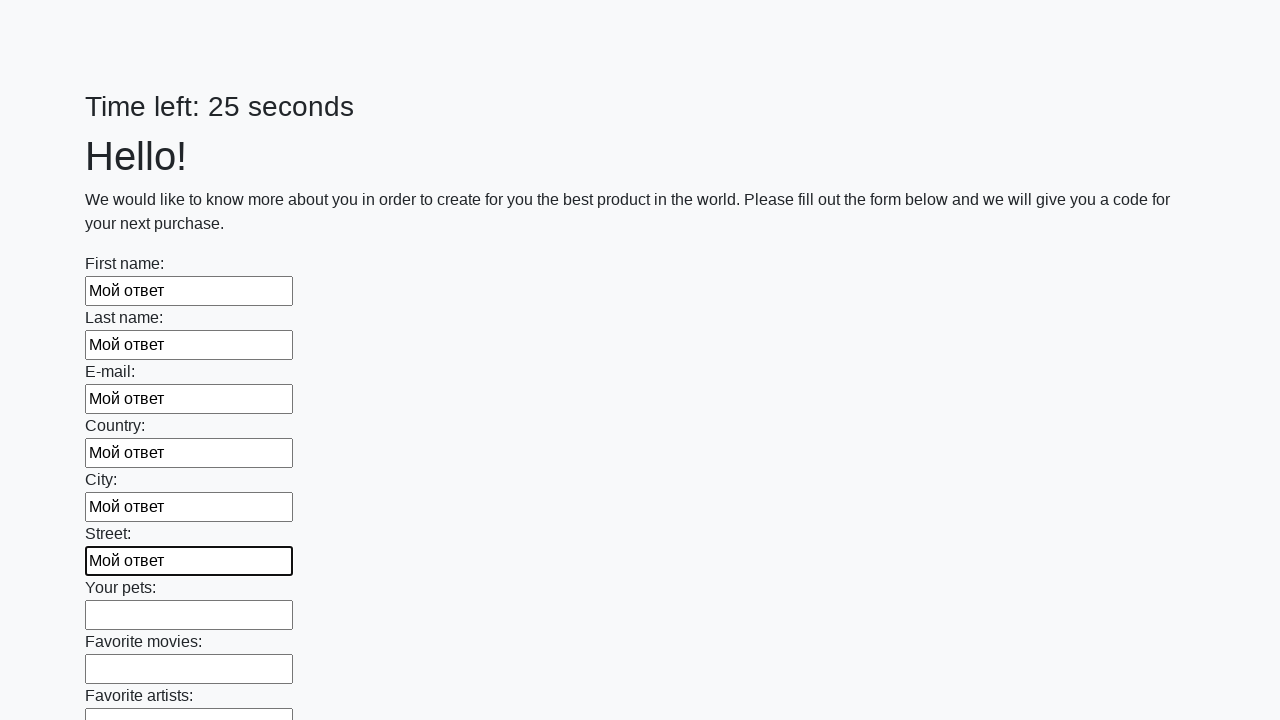

Filled a text input field with 'Мой ответ' on xpath=//input[@type='text'] >> nth=6
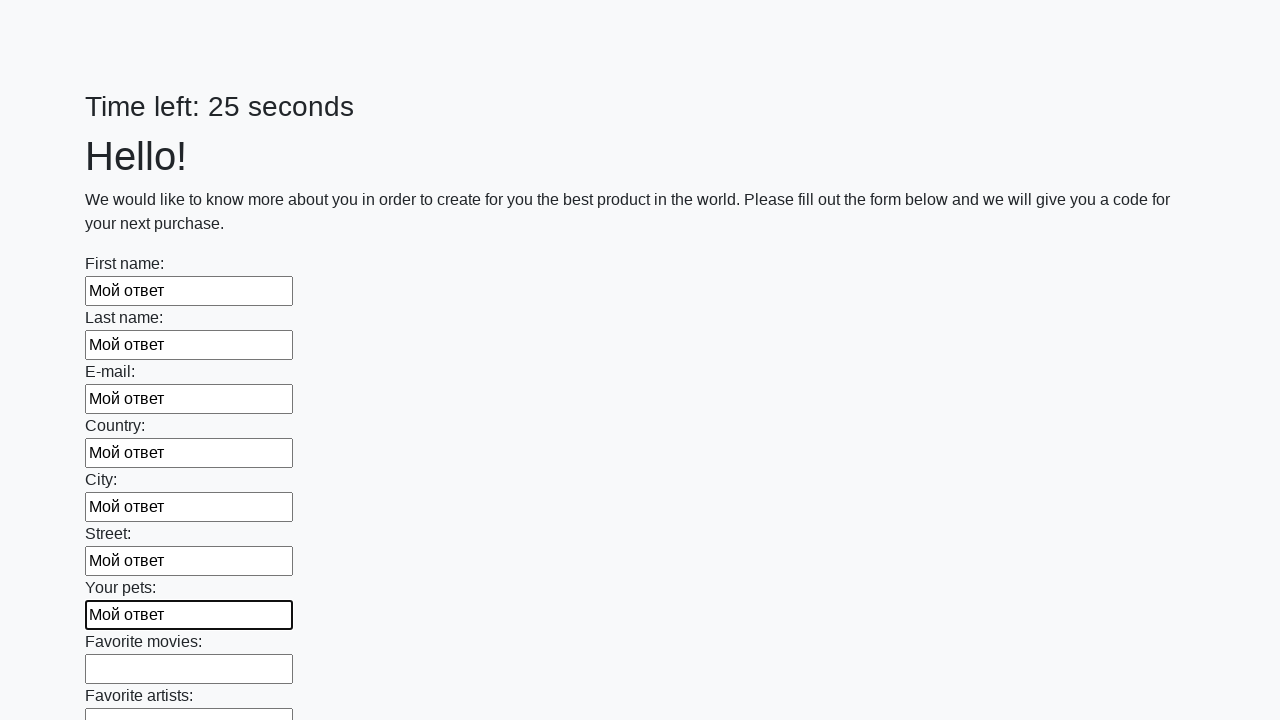

Filled a text input field with 'Мой ответ' on xpath=//input[@type='text'] >> nth=7
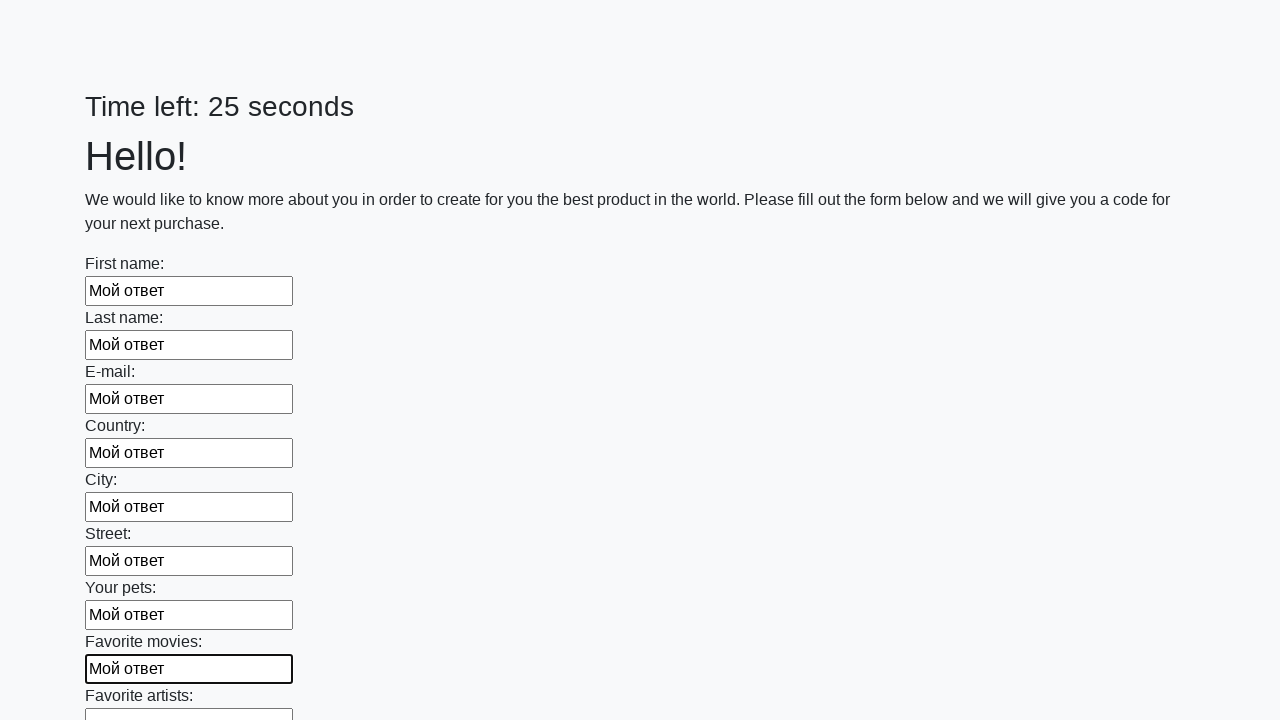

Filled a text input field with 'Мой ответ' on xpath=//input[@type='text'] >> nth=8
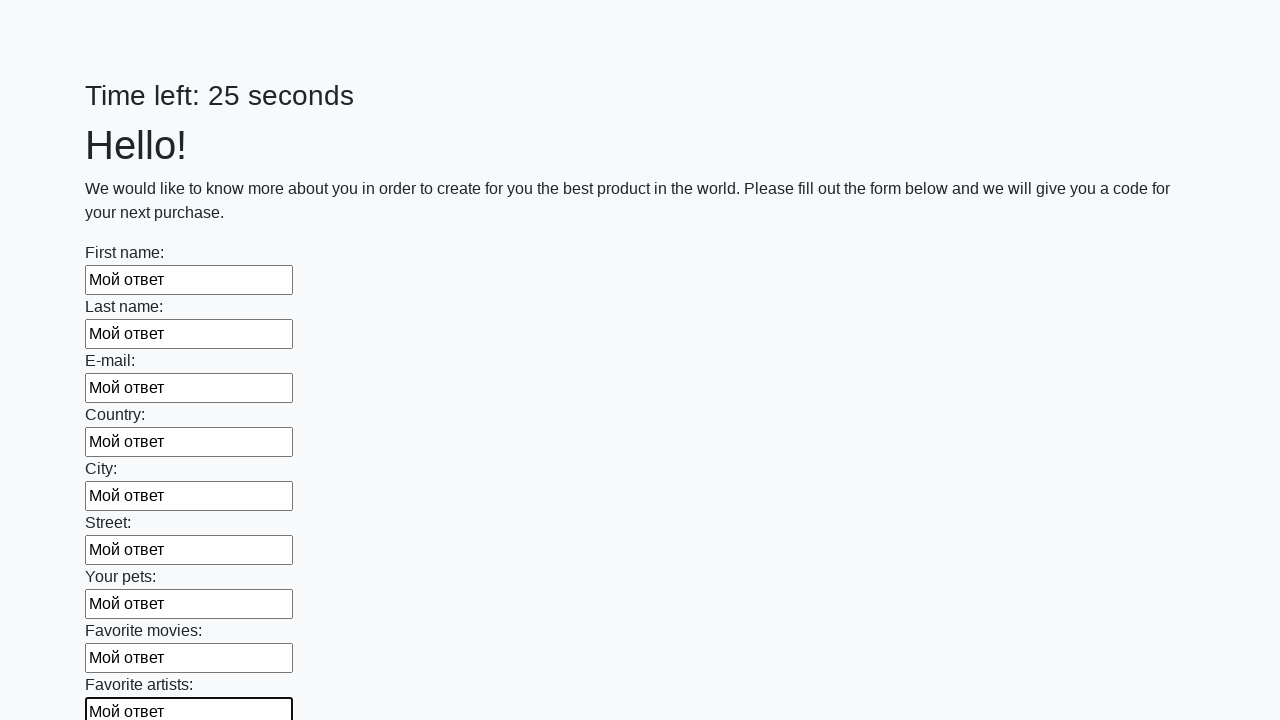

Filled a text input field with 'Мой ответ' on xpath=//input[@type='text'] >> nth=9
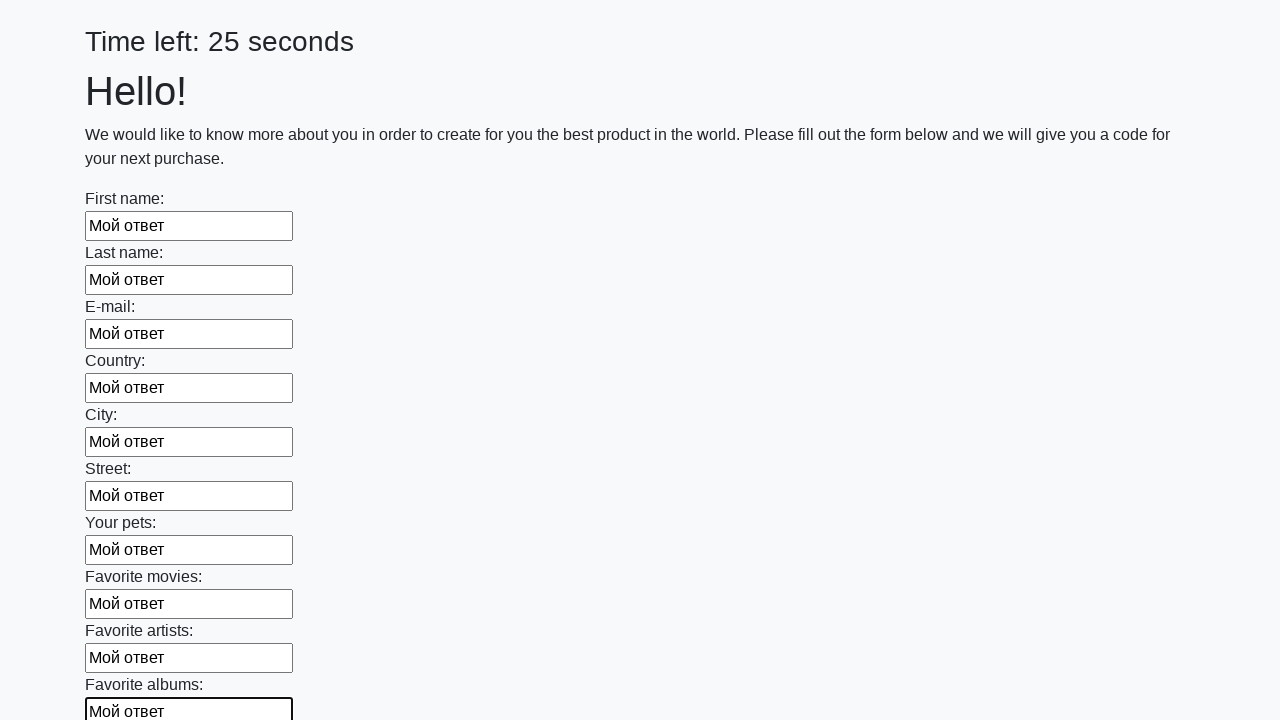

Filled a text input field with 'Мой ответ' on xpath=//input[@type='text'] >> nth=10
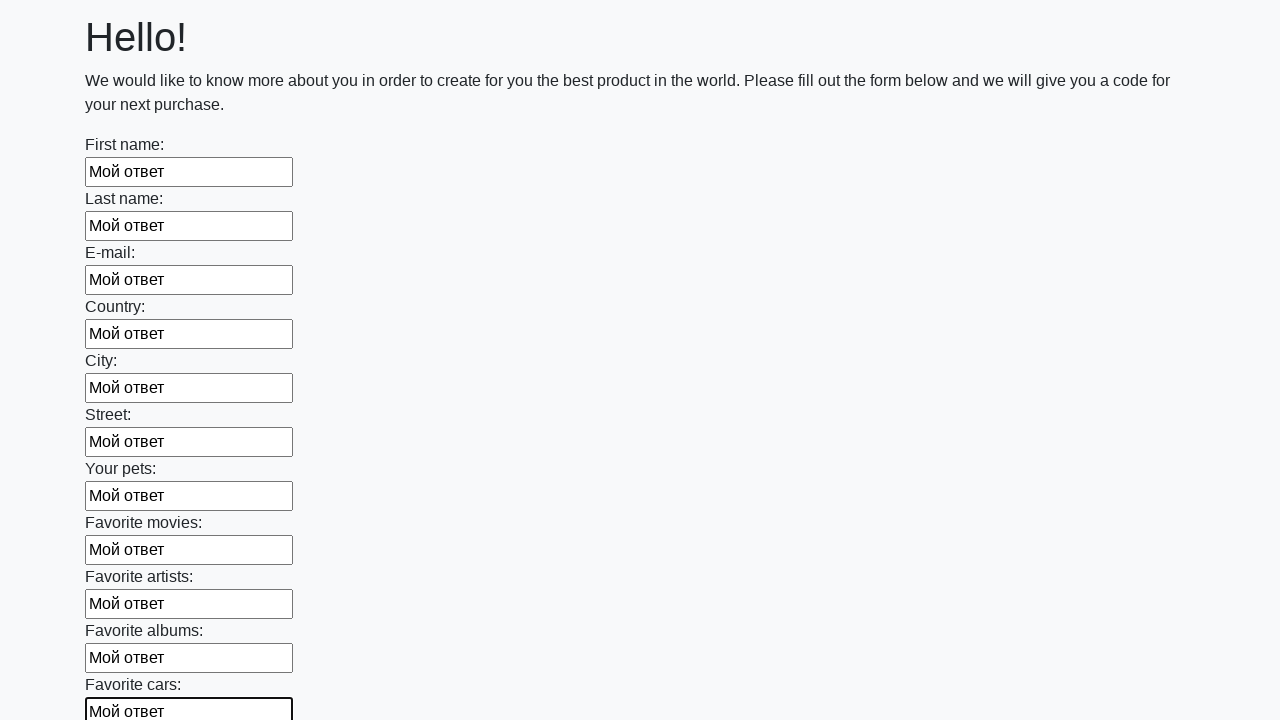

Filled a text input field with 'Мой ответ' on xpath=//input[@type='text'] >> nth=11
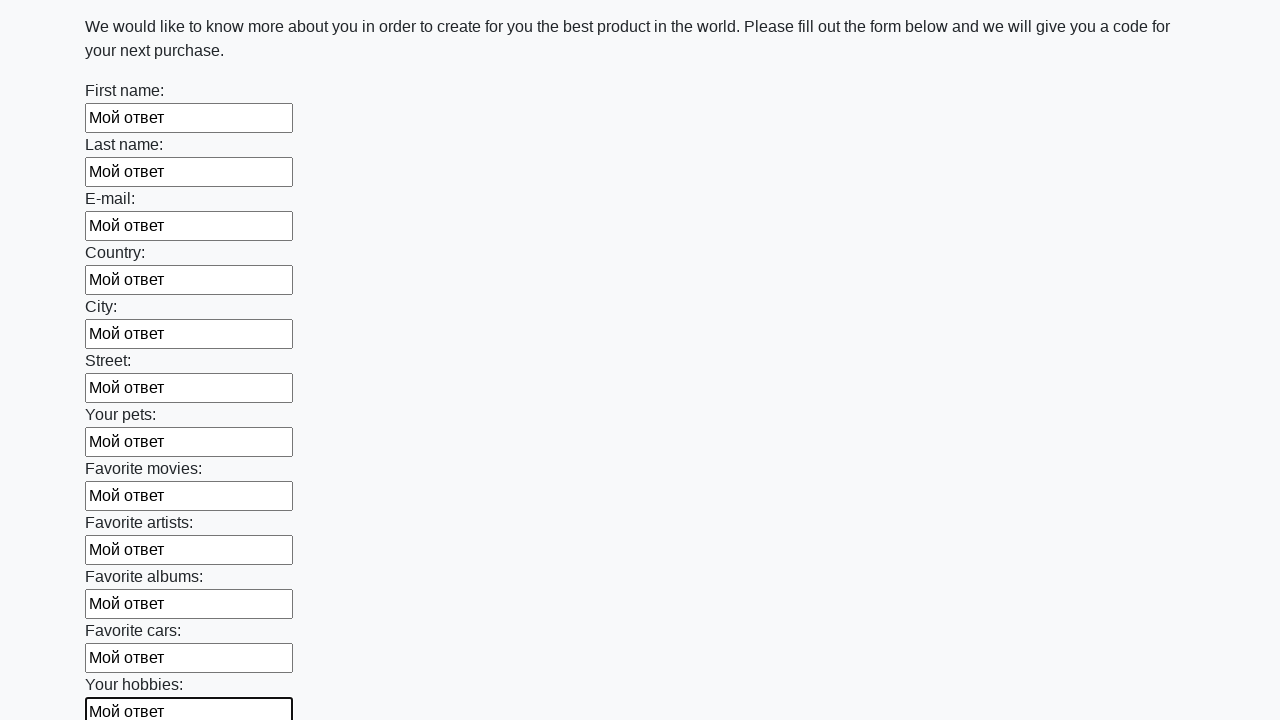

Filled a text input field with 'Мой ответ' on xpath=//input[@type='text'] >> nth=12
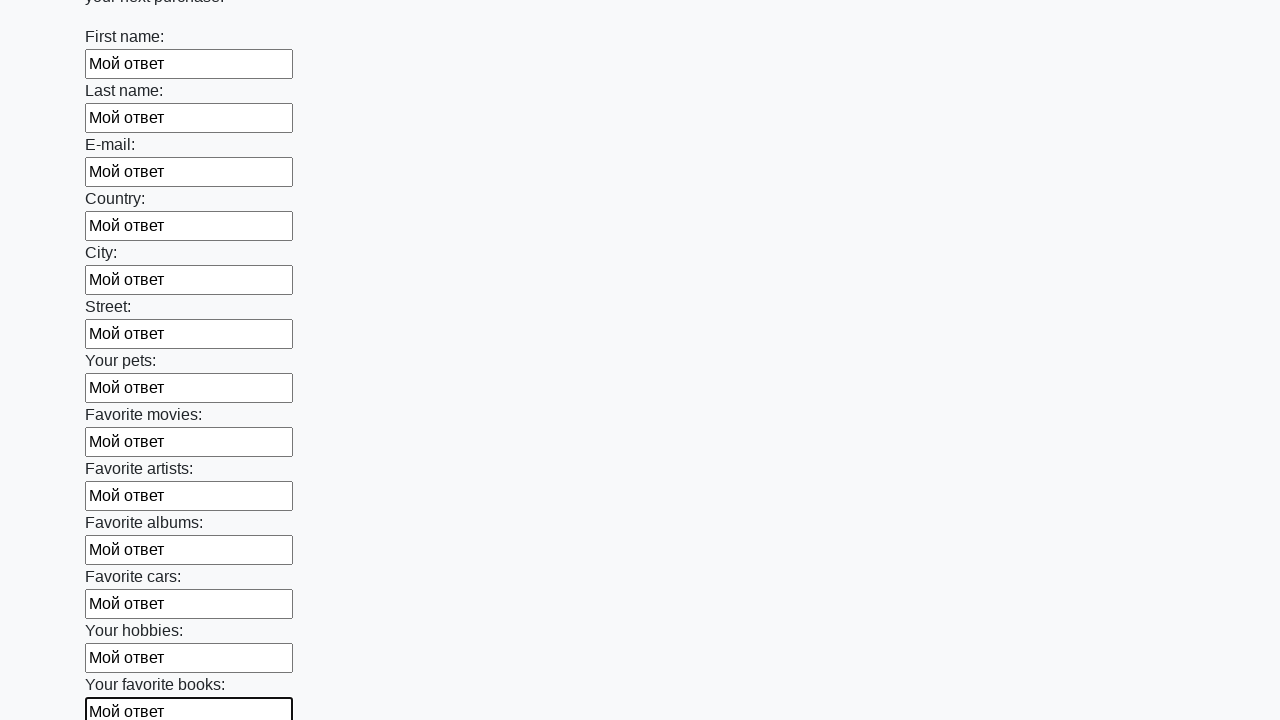

Filled a text input field with 'Мой ответ' on xpath=//input[@type='text'] >> nth=13
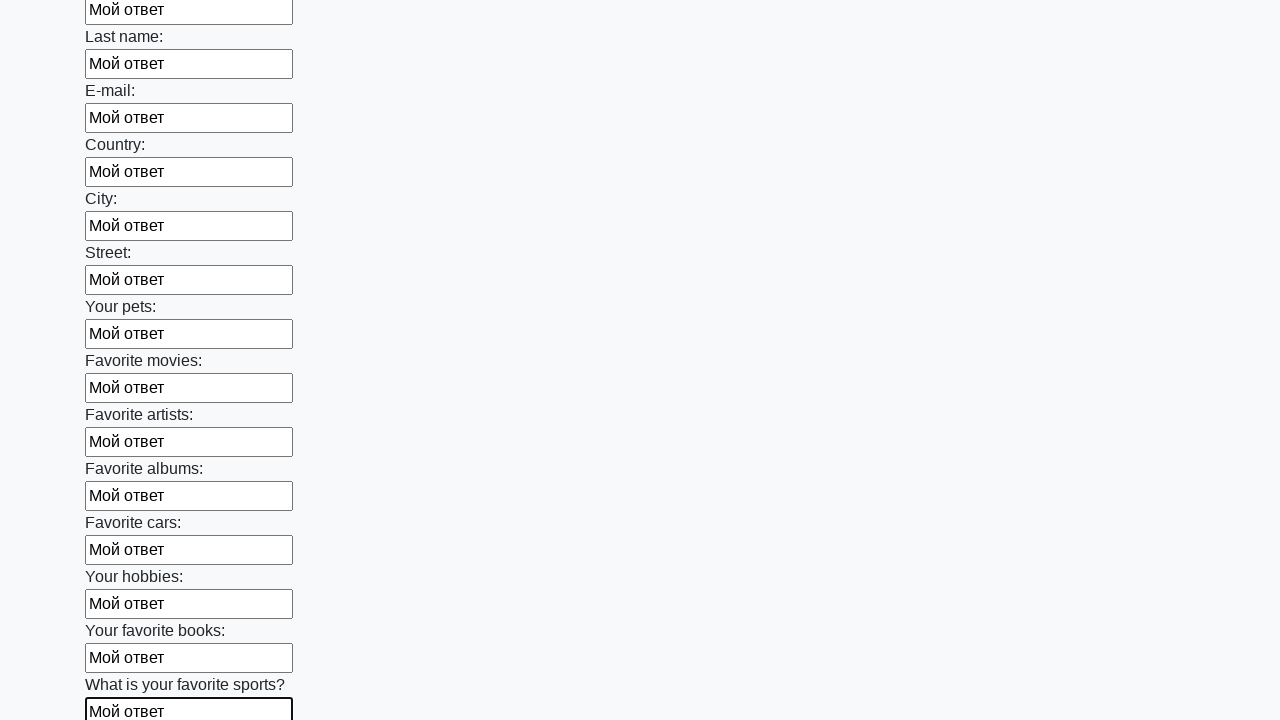

Filled a text input field with 'Мой ответ' on xpath=//input[@type='text'] >> nth=14
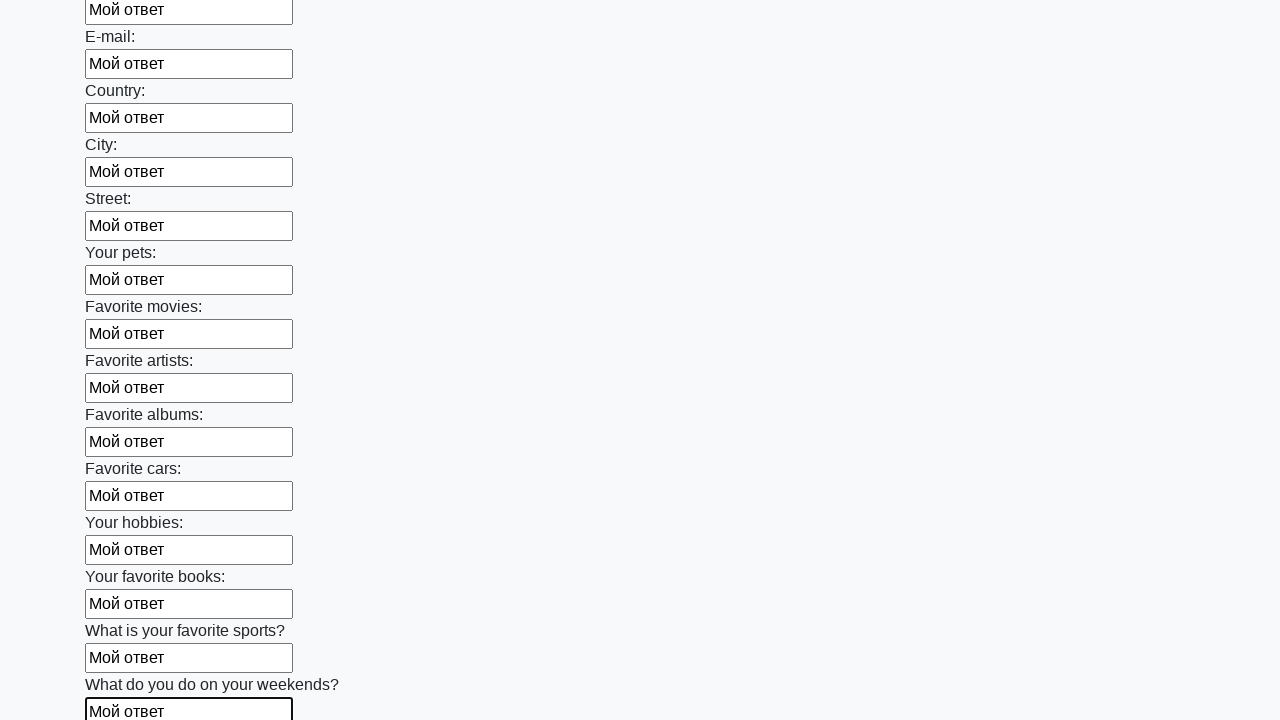

Filled a text input field with 'Мой ответ' on xpath=//input[@type='text'] >> nth=15
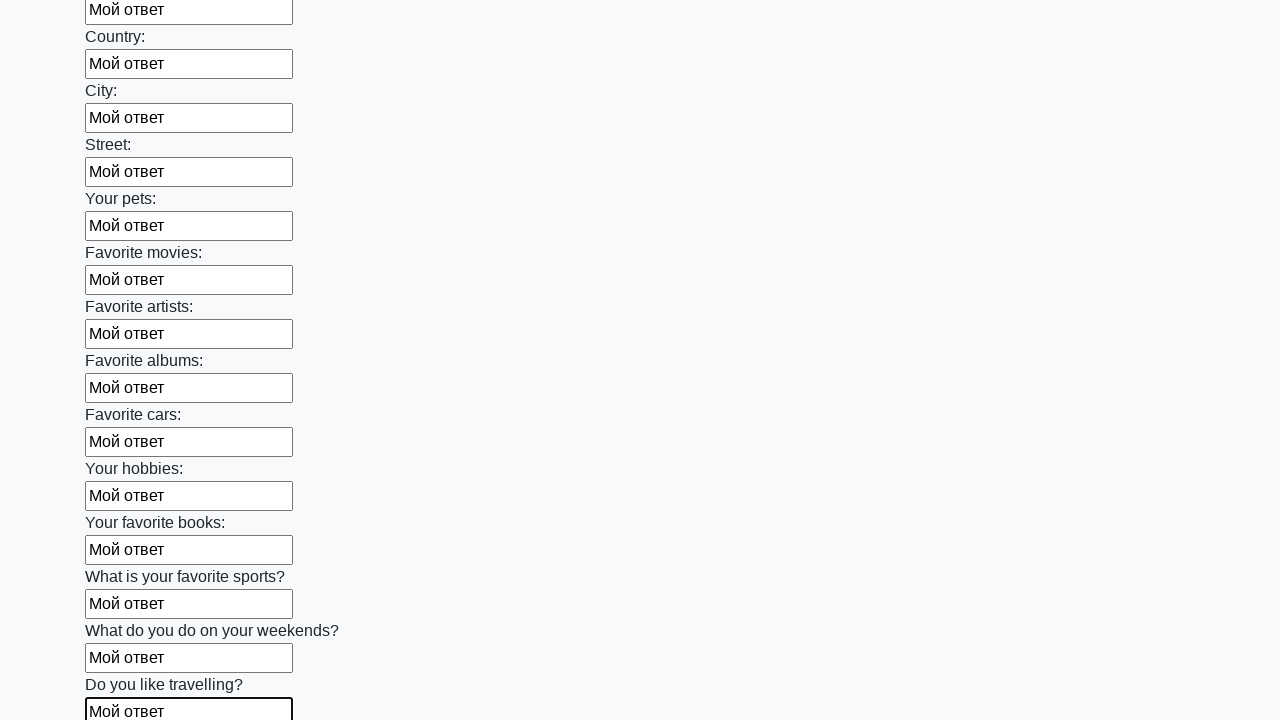

Filled a text input field with 'Мой ответ' on xpath=//input[@type='text'] >> nth=16
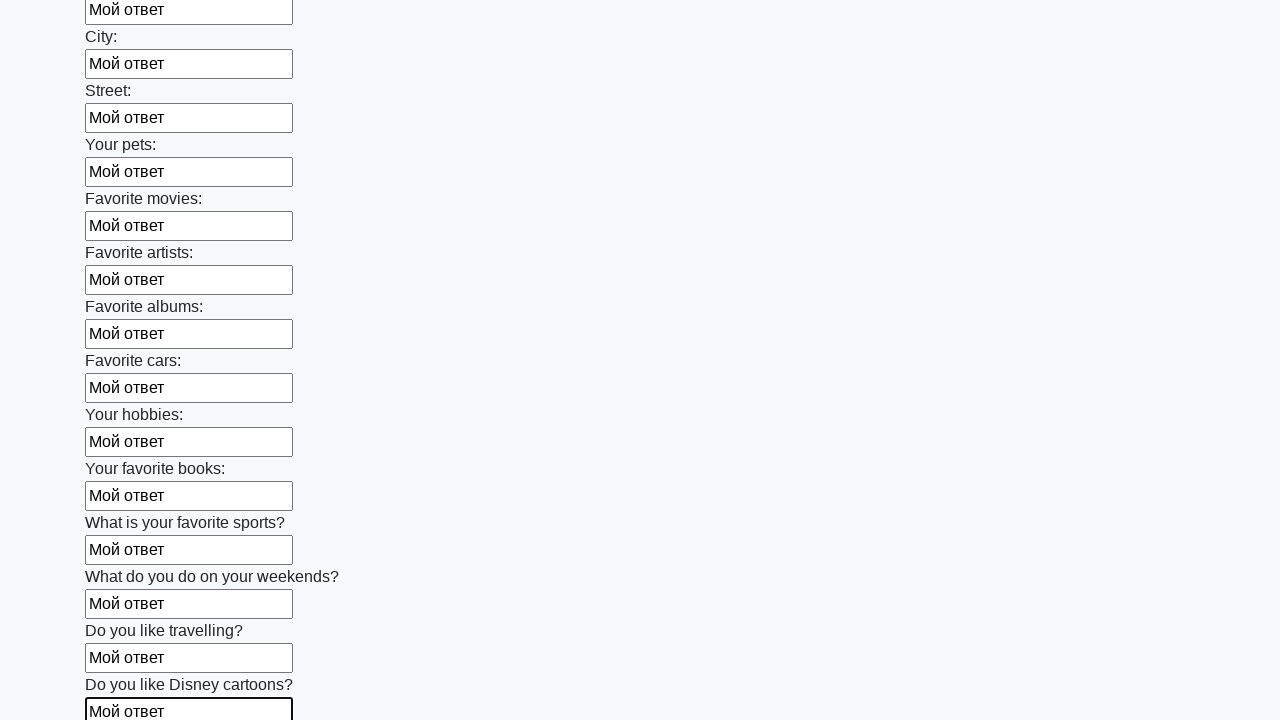

Filled a text input field with 'Мой ответ' on xpath=//input[@type='text'] >> nth=17
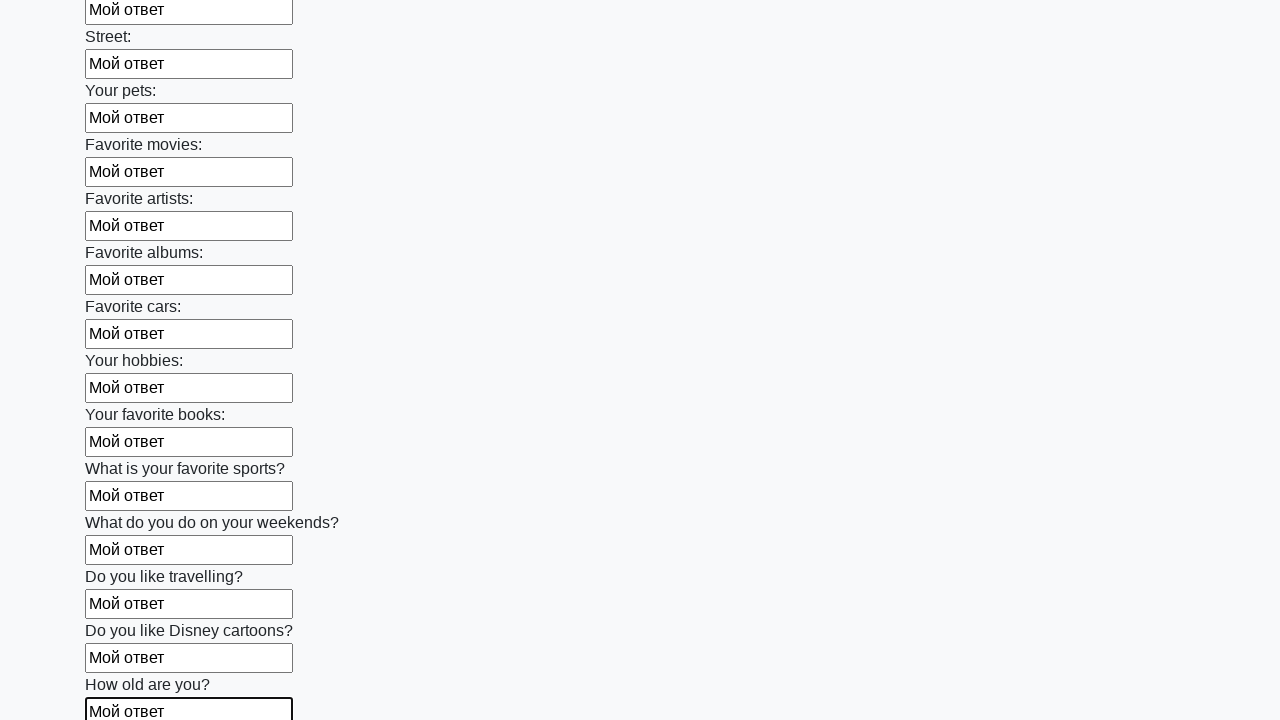

Filled a text input field with 'Мой ответ' on xpath=//input[@type='text'] >> nth=18
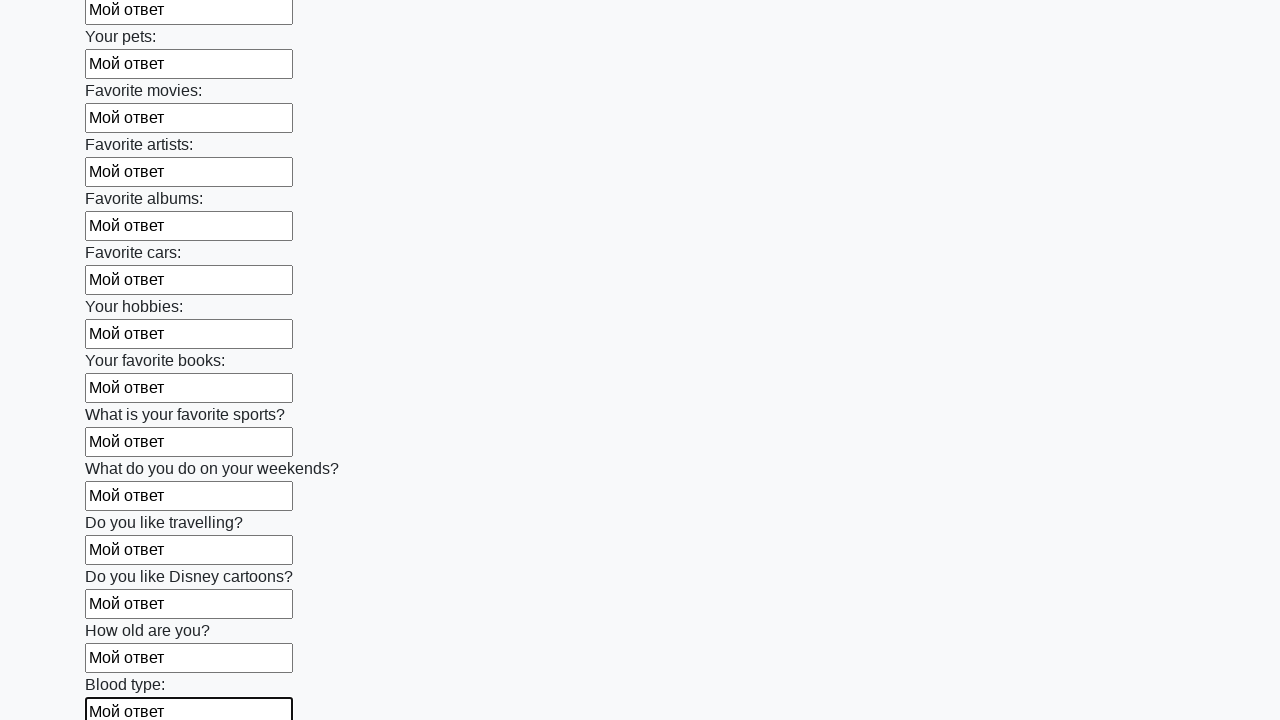

Filled a text input field with 'Мой ответ' on xpath=//input[@type='text'] >> nth=19
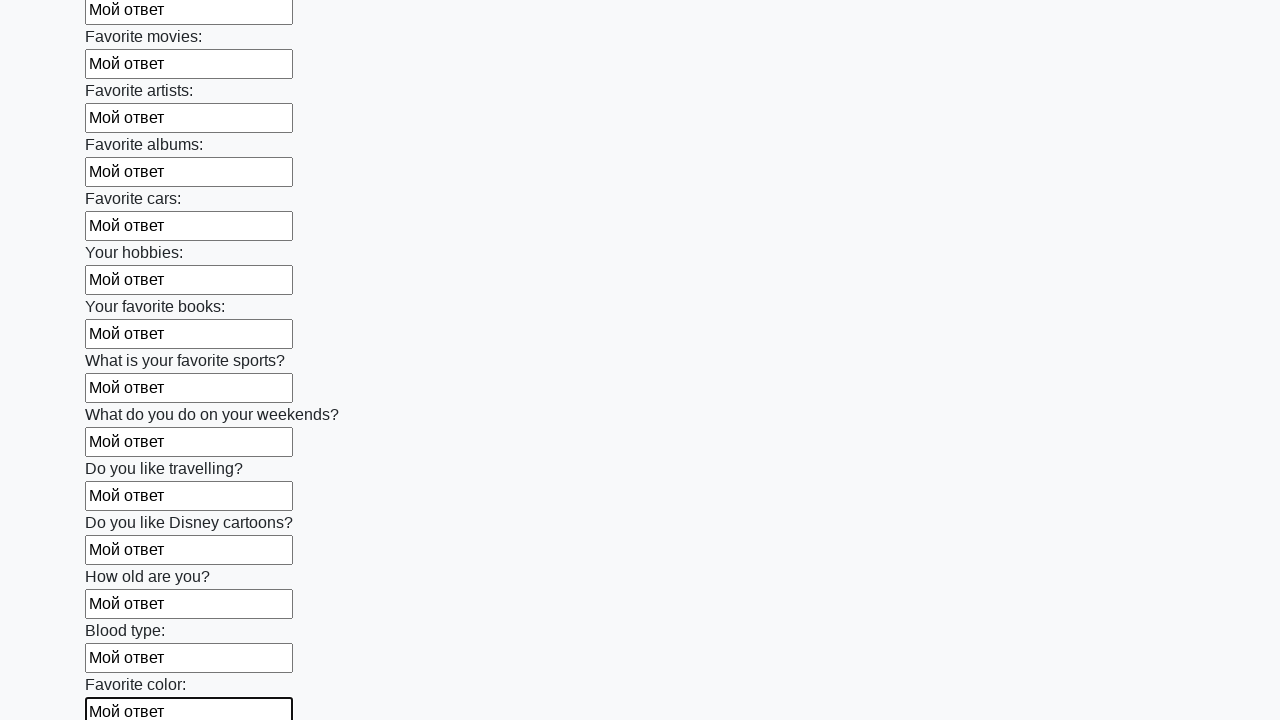

Filled a text input field with 'Мой ответ' on xpath=//input[@type='text'] >> nth=20
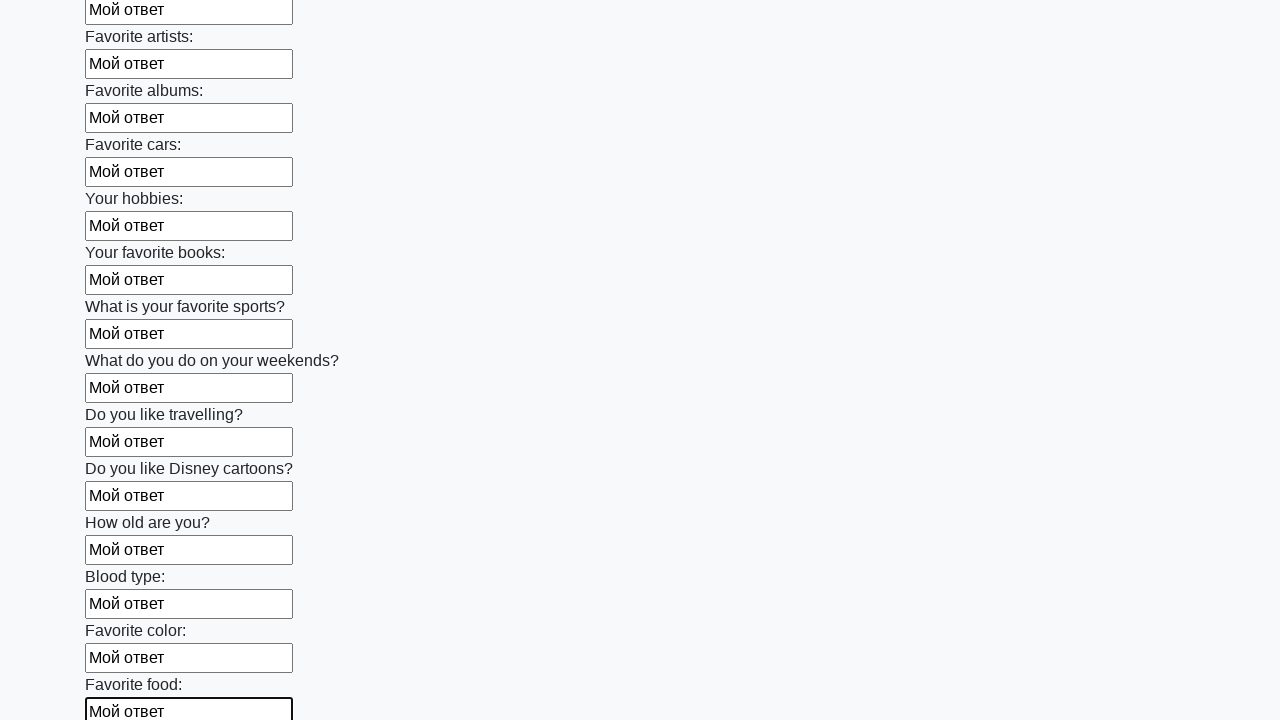

Filled a text input field with 'Мой ответ' on xpath=//input[@type='text'] >> nth=21
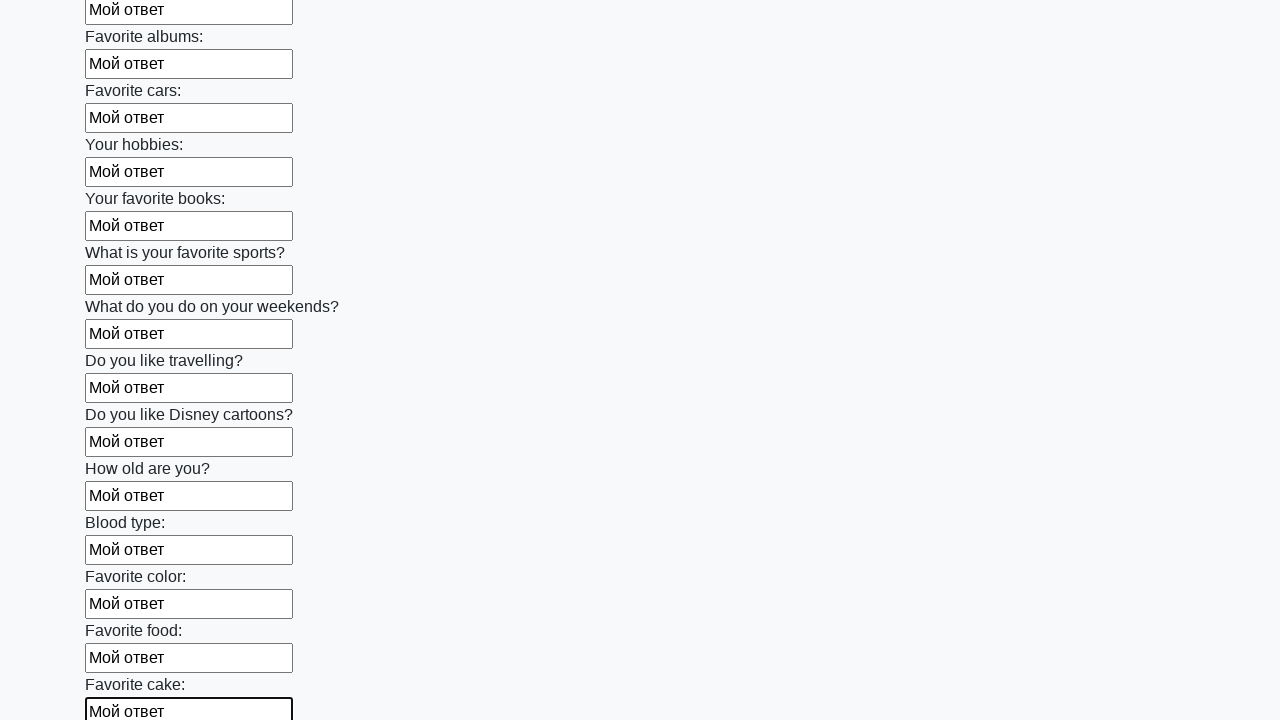

Filled a text input field with 'Мой ответ' on xpath=//input[@type='text'] >> nth=22
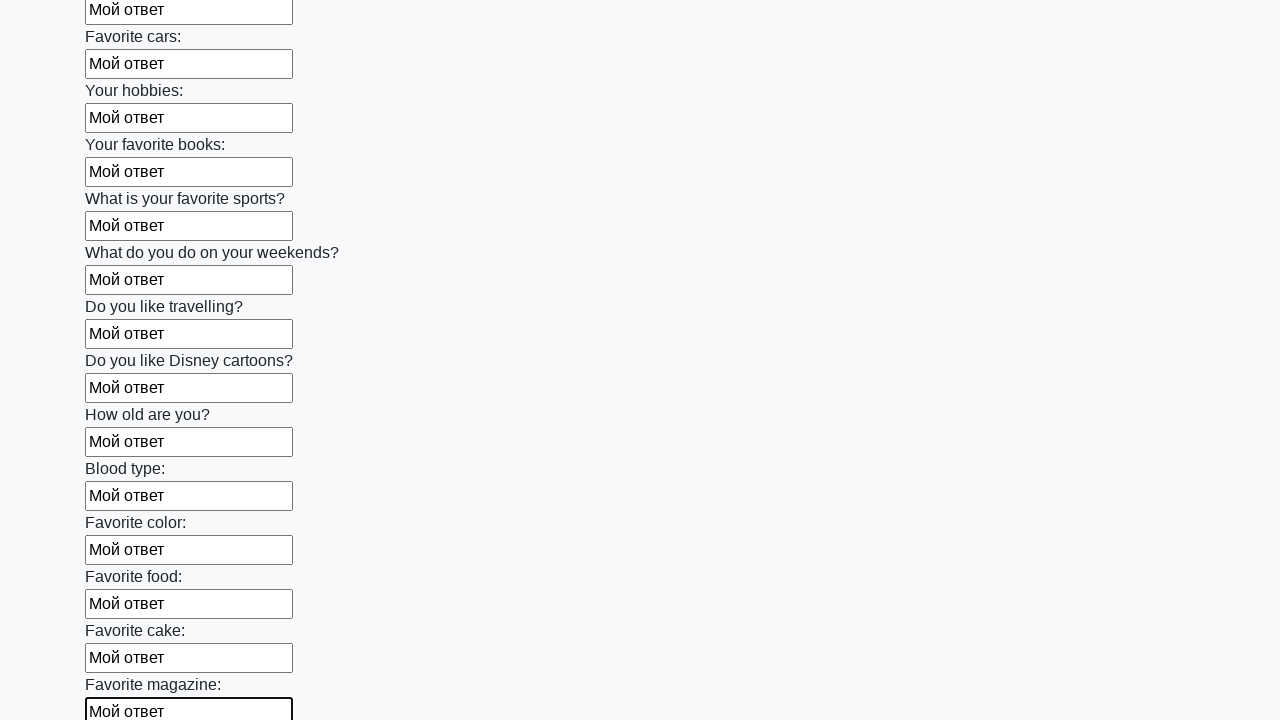

Filled a text input field with 'Мой ответ' on xpath=//input[@type='text'] >> nth=23
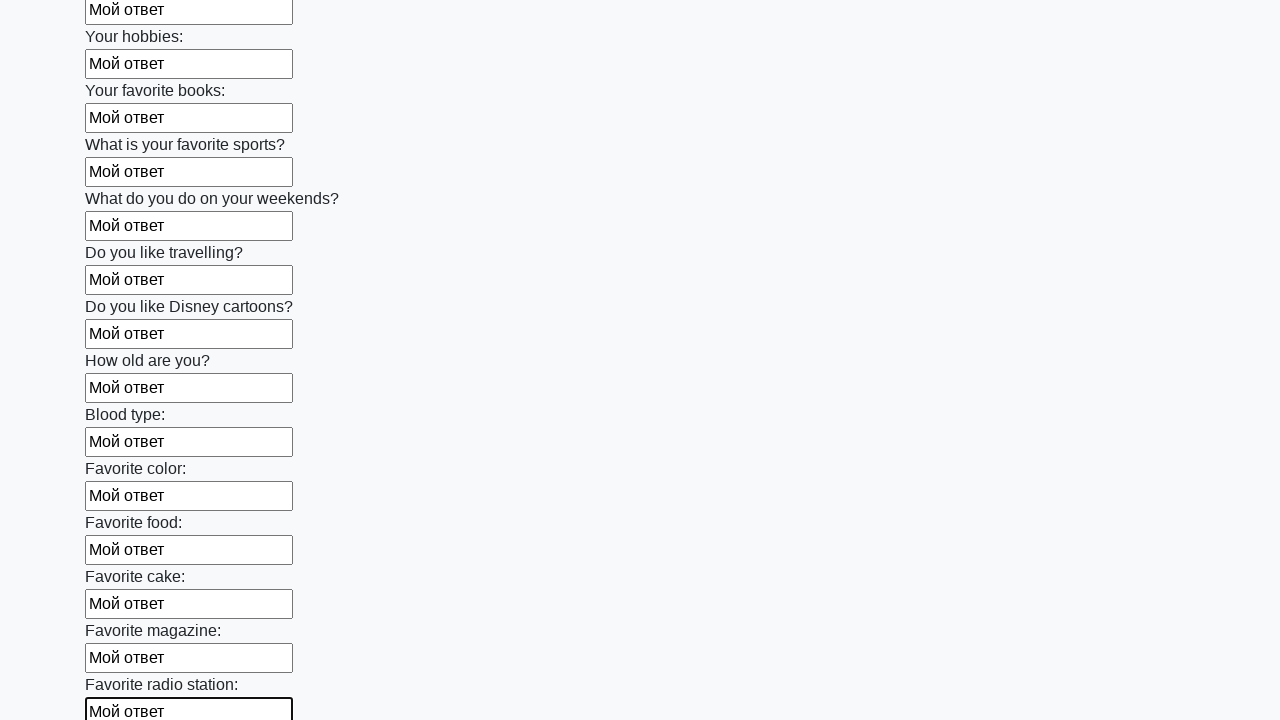

Filled a text input field with 'Мой ответ' on xpath=//input[@type='text'] >> nth=24
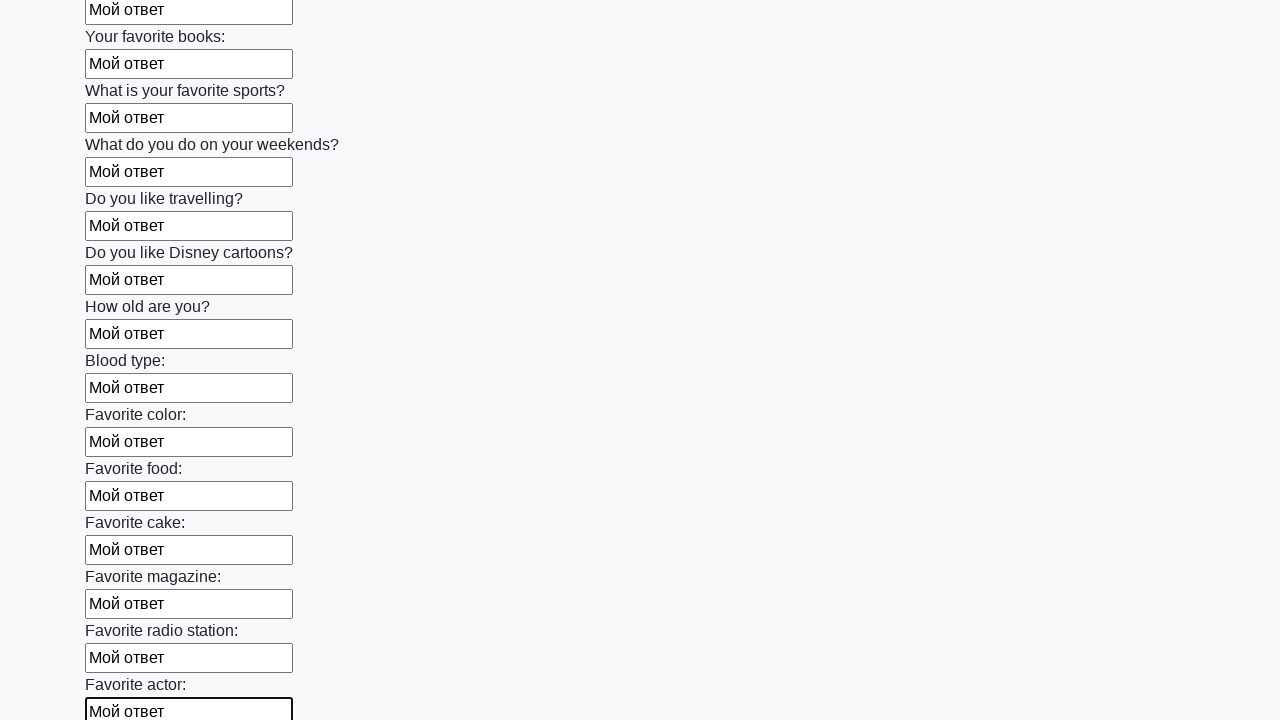

Filled a text input field with 'Мой ответ' on xpath=//input[@type='text'] >> nth=25
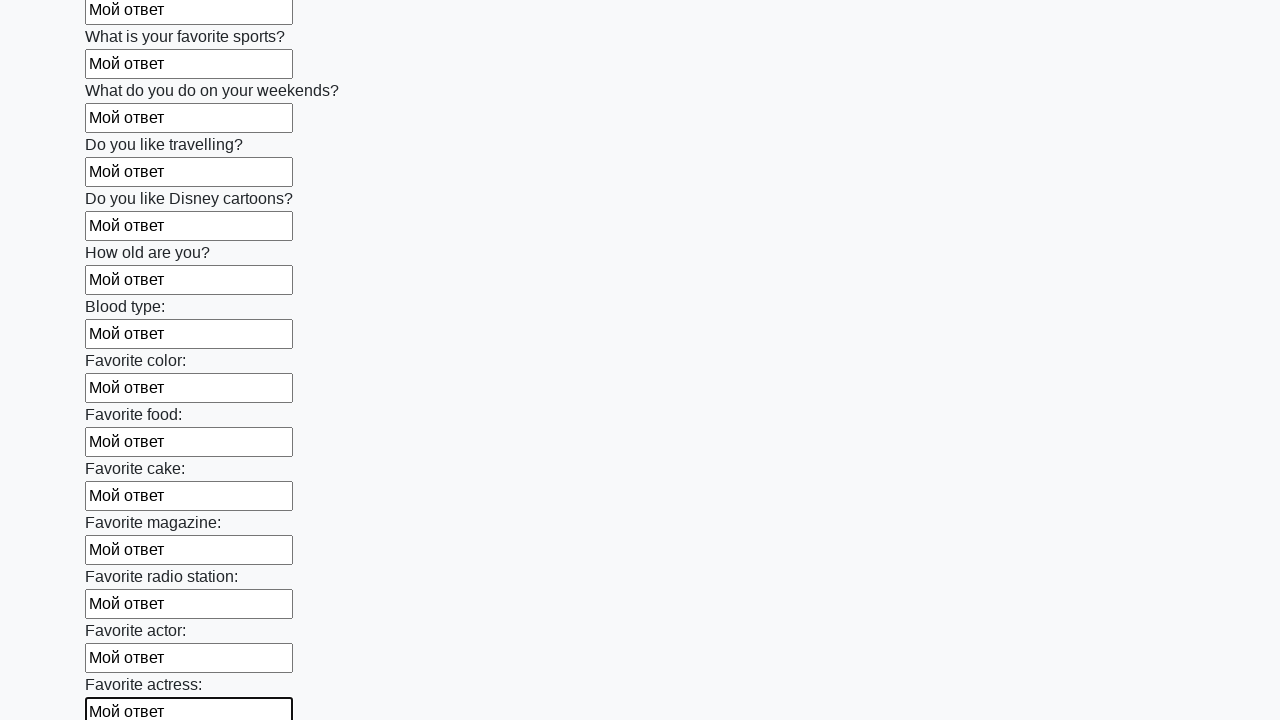

Filled a text input field with 'Мой ответ' on xpath=//input[@type='text'] >> nth=26
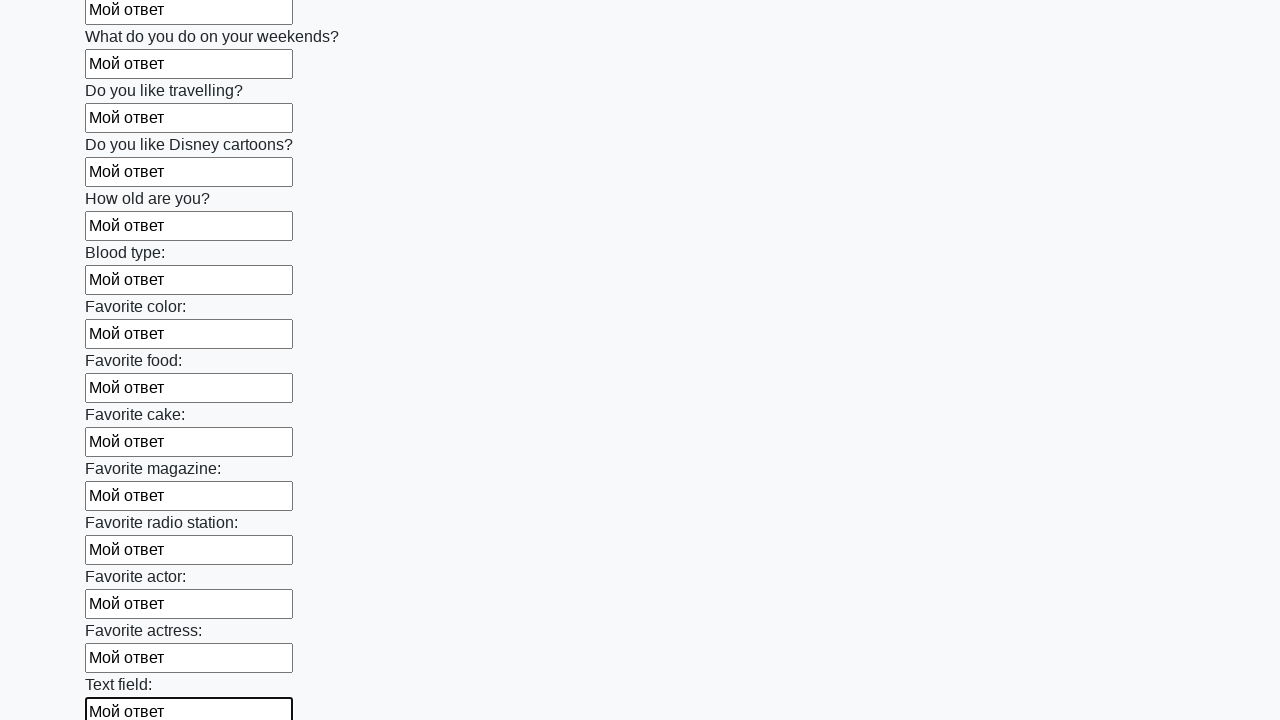

Filled a text input field with 'Мой ответ' on xpath=//input[@type='text'] >> nth=27
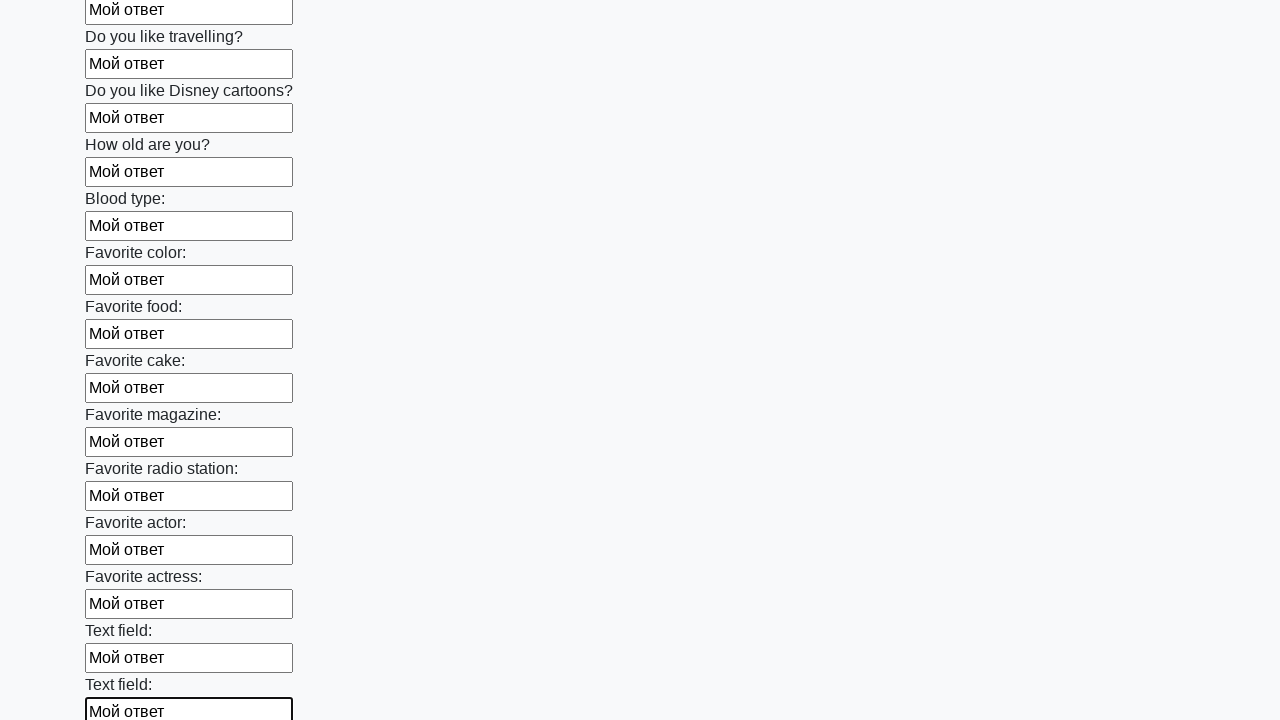

Filled a text input field with 'Мой ответ' on xpath=//input[@type='text'] >> nth=28
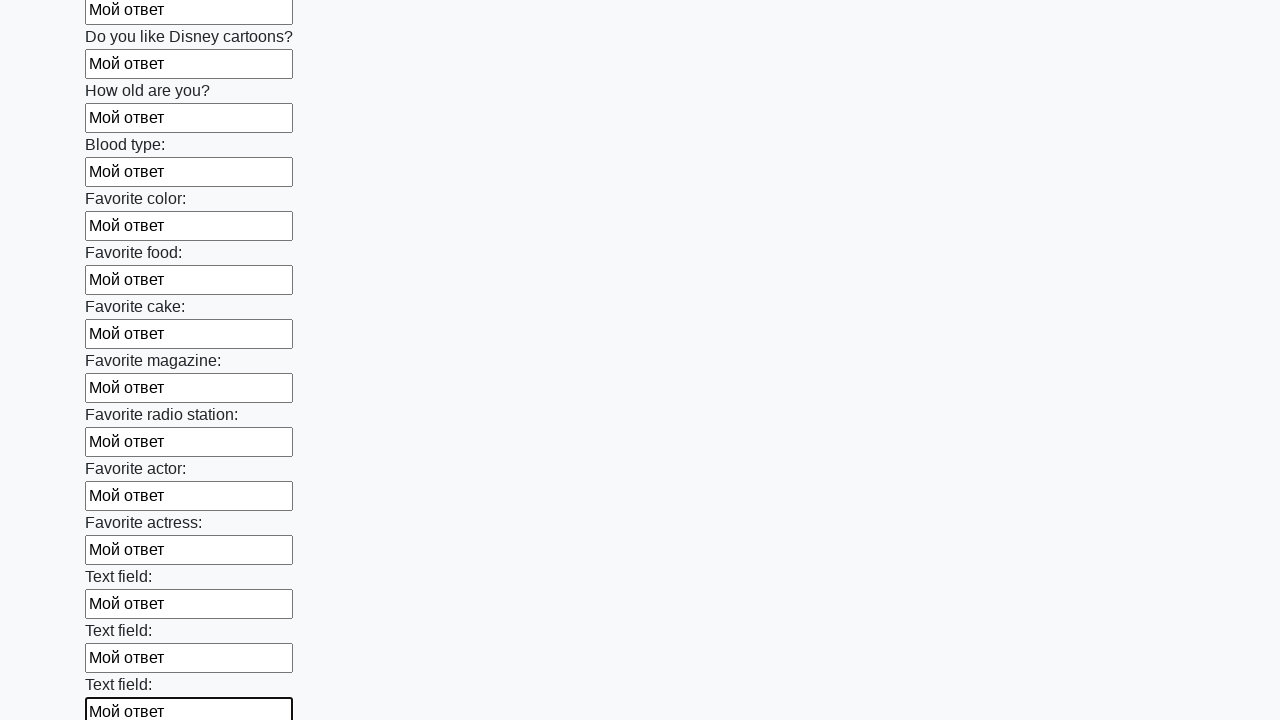

Filled a text input field with 'Мой ответ' on xpath=//input[@type='text'] >> nth=29
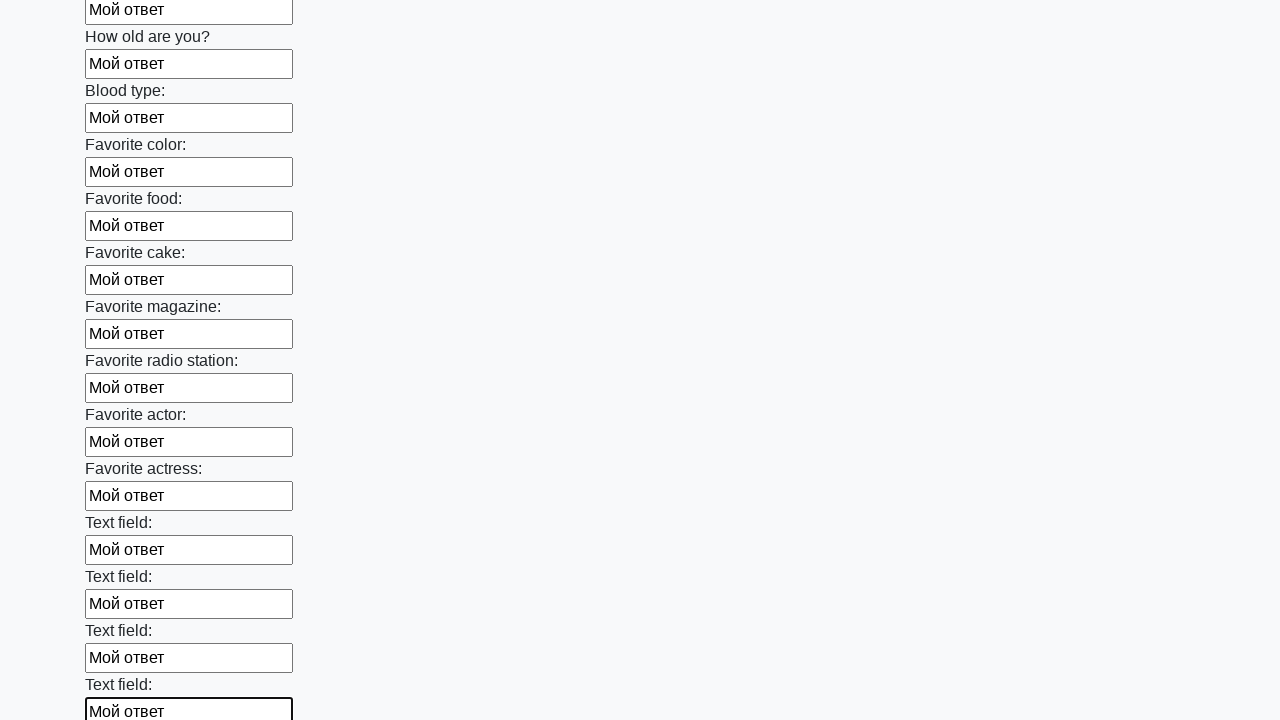

Filled a text input field with 'Мой ответ' on xpath=//input[@type='text'] >> nth=30
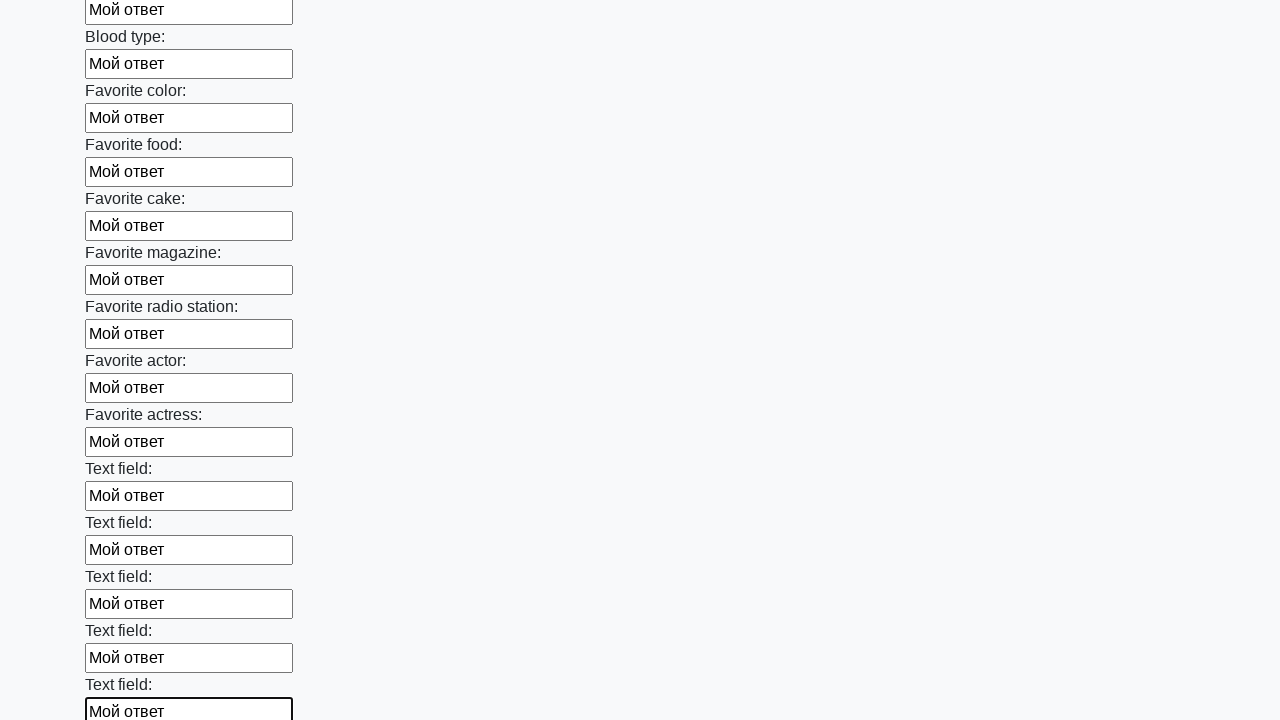

Filled a text input field with 'Мой ответ' on xpath=//input[@type='text'] >> nth=31
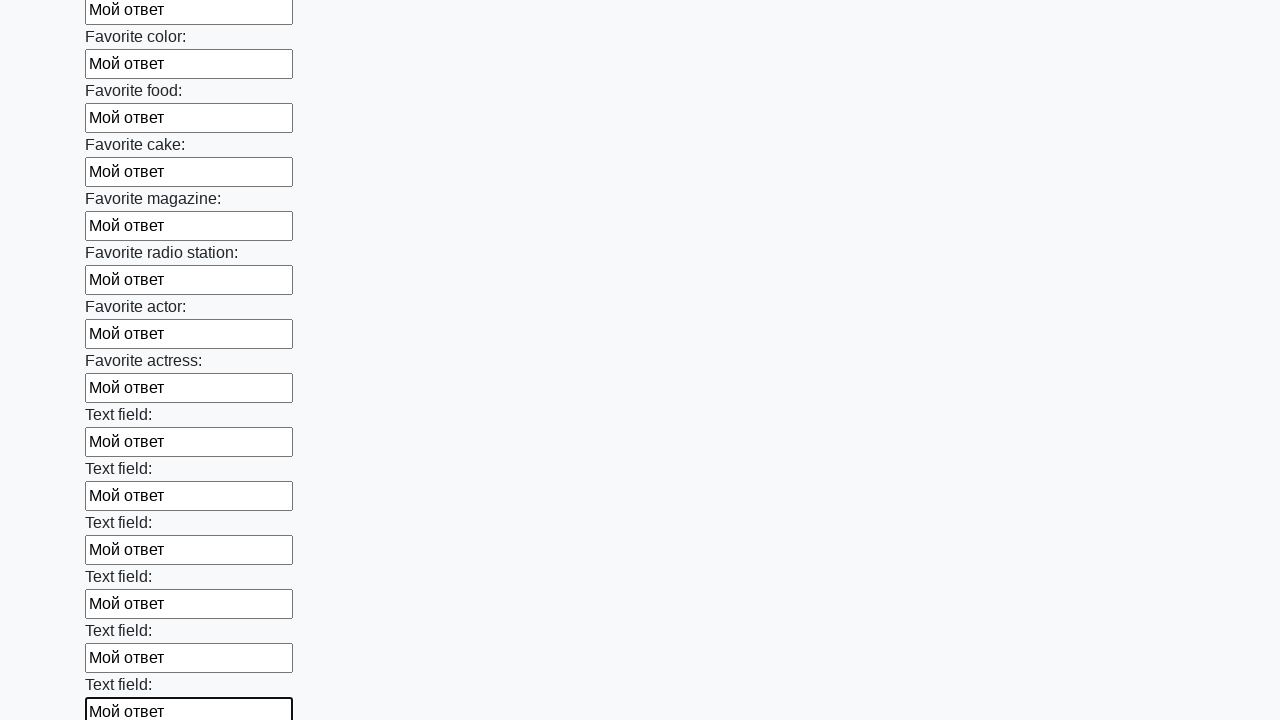

Filled a text input field with 'Мой ответ' on xpath=//input[@type='text'] >> nth=32
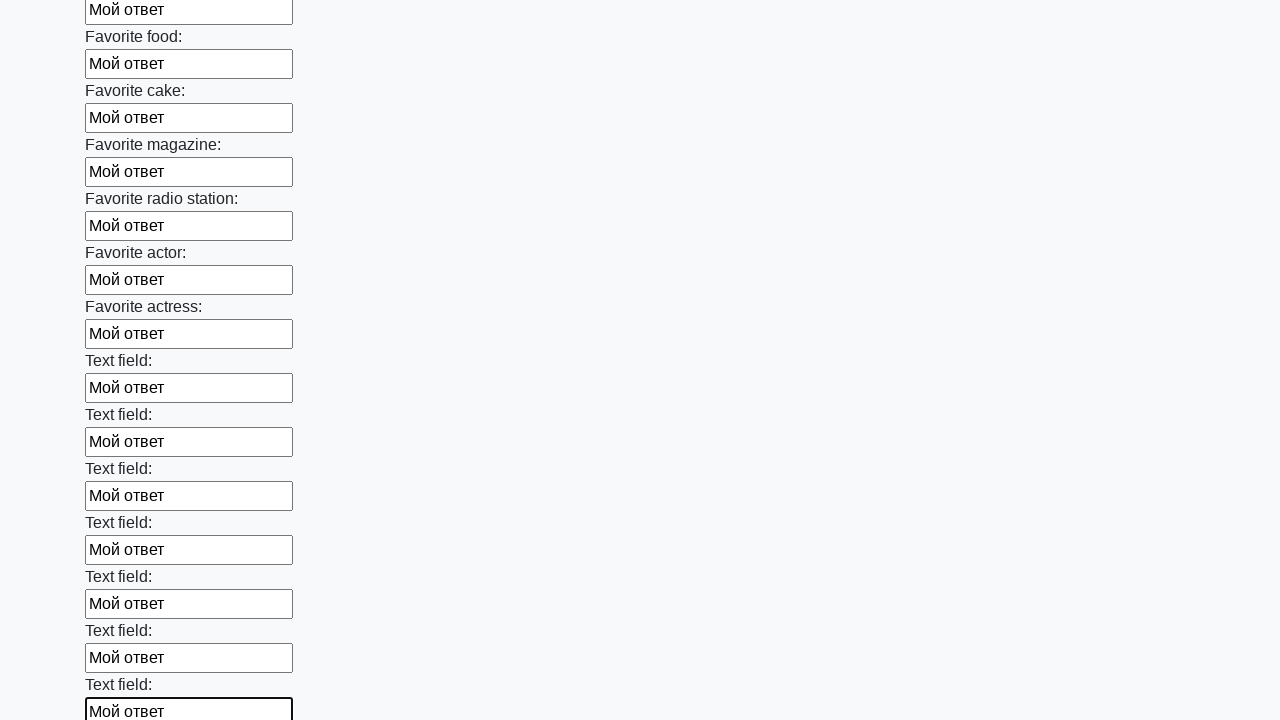

Filled a text input field with 'Мой ответ' on xpath=//input[@type='text'] >> nth=33
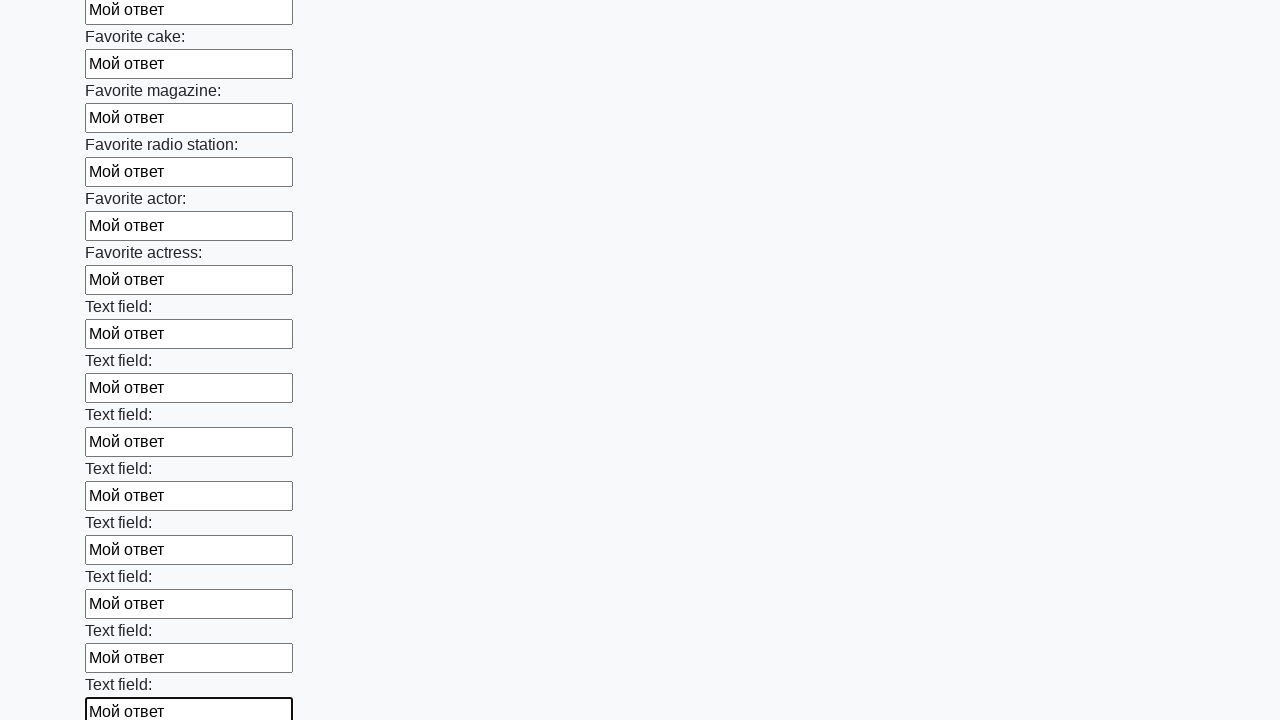

Filled a text input field with 'Мой ответ' on xpath=//input[@type='text'] >> nth=34
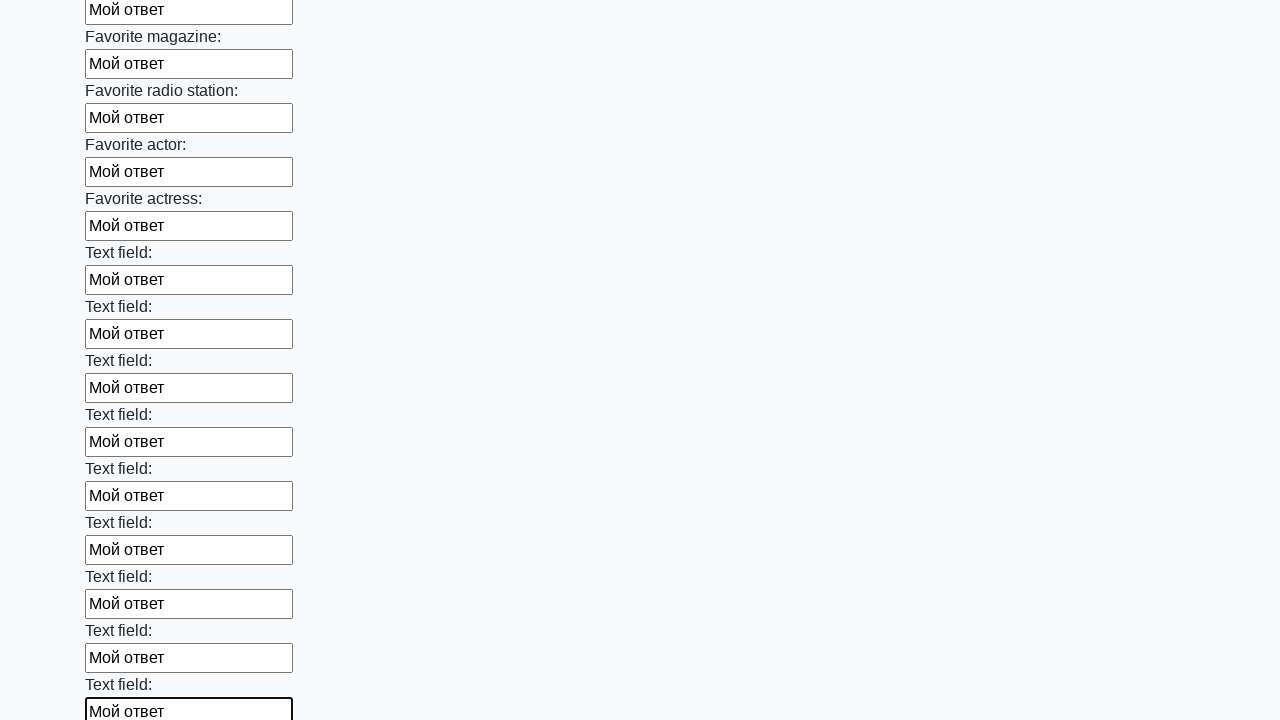

Filled a text input field with 'Мой ответ' on xpath=//input[@type='text'] >> nth=35
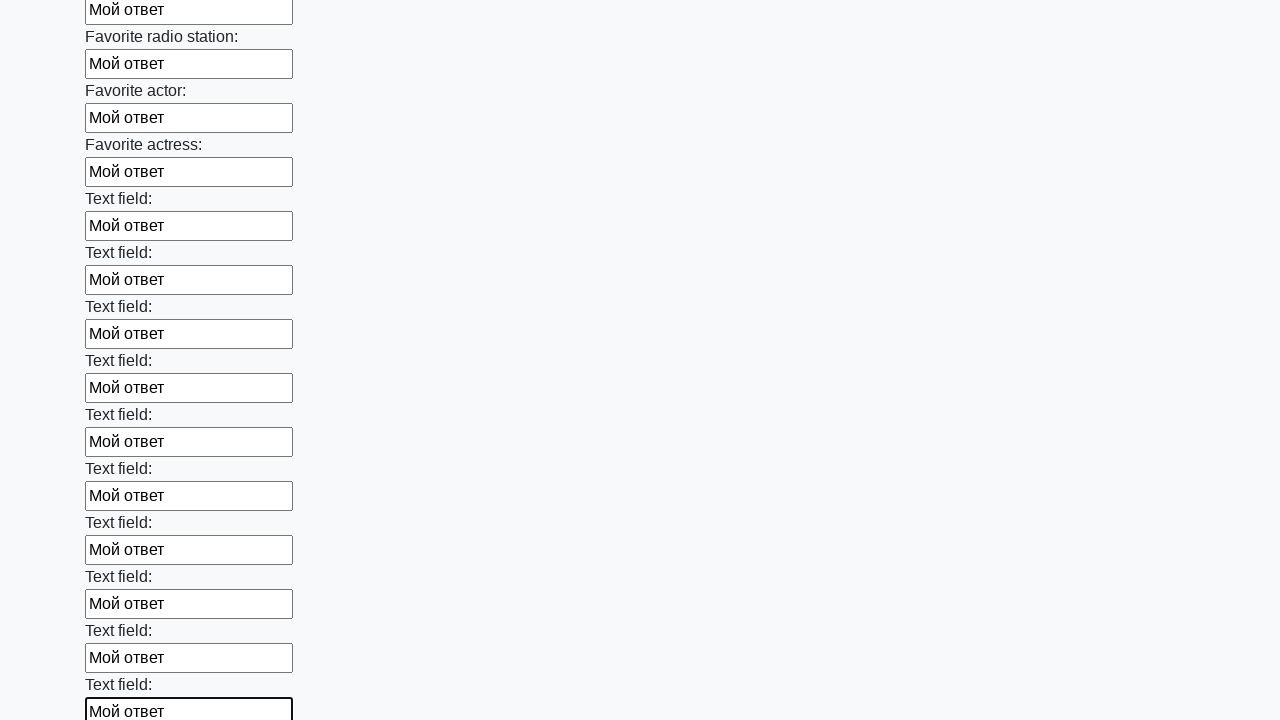

Filled a text input field with 'Мой ответ' on xpath=//input[@type='text'] >> nth=36
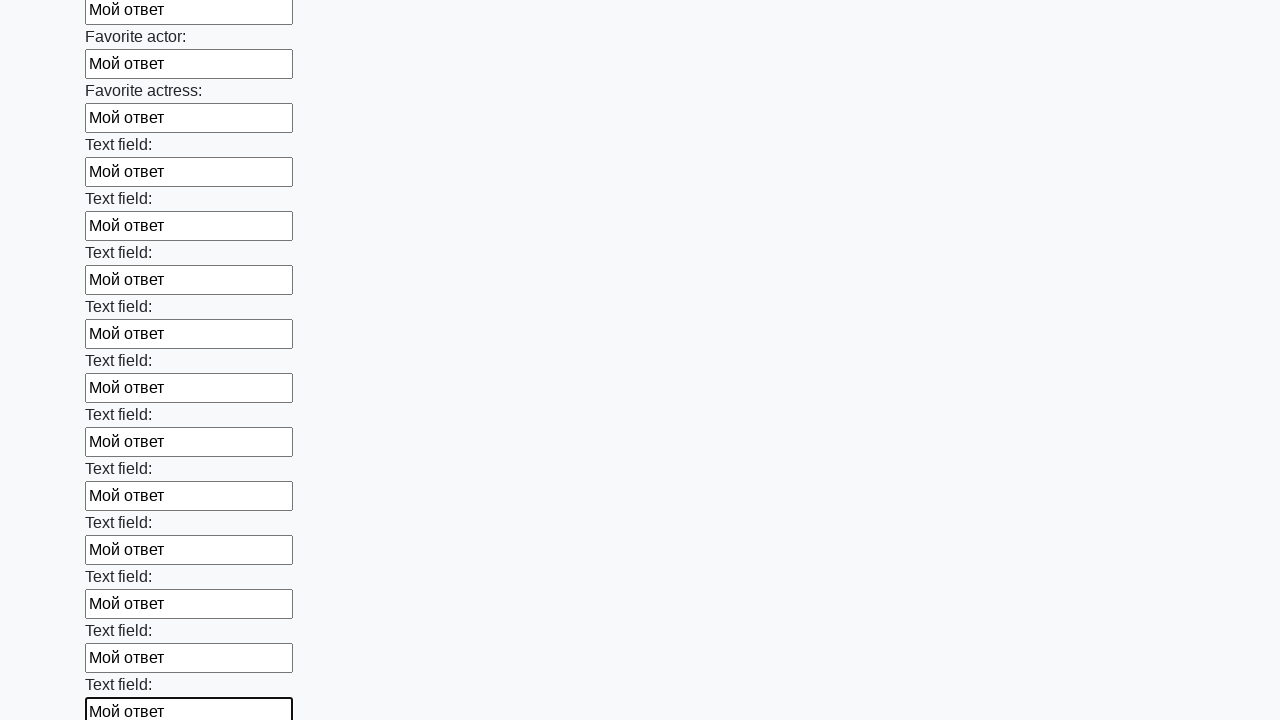

Filled a text input field with 'Мой ответ' on xpath=//input[@type='text'] >> nth=37
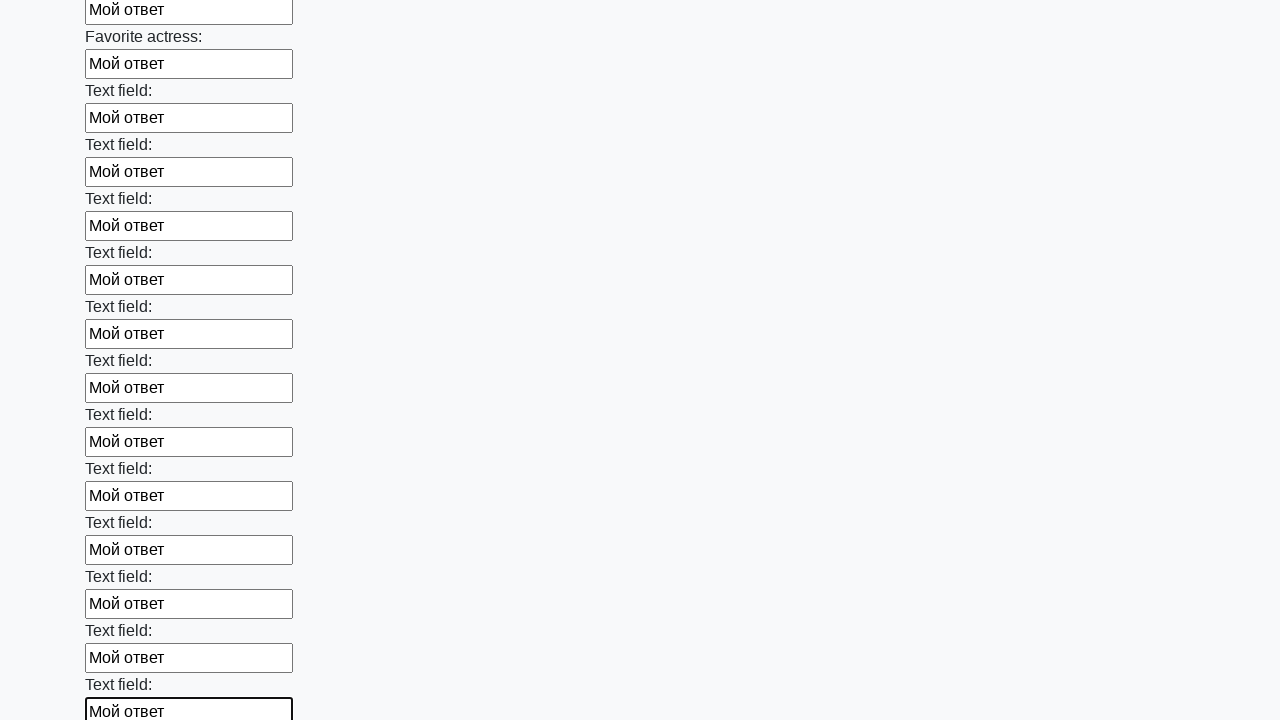

Filled a text input field with 'Мой ответ' on xpath=//input[@type='text'] >> nth=38
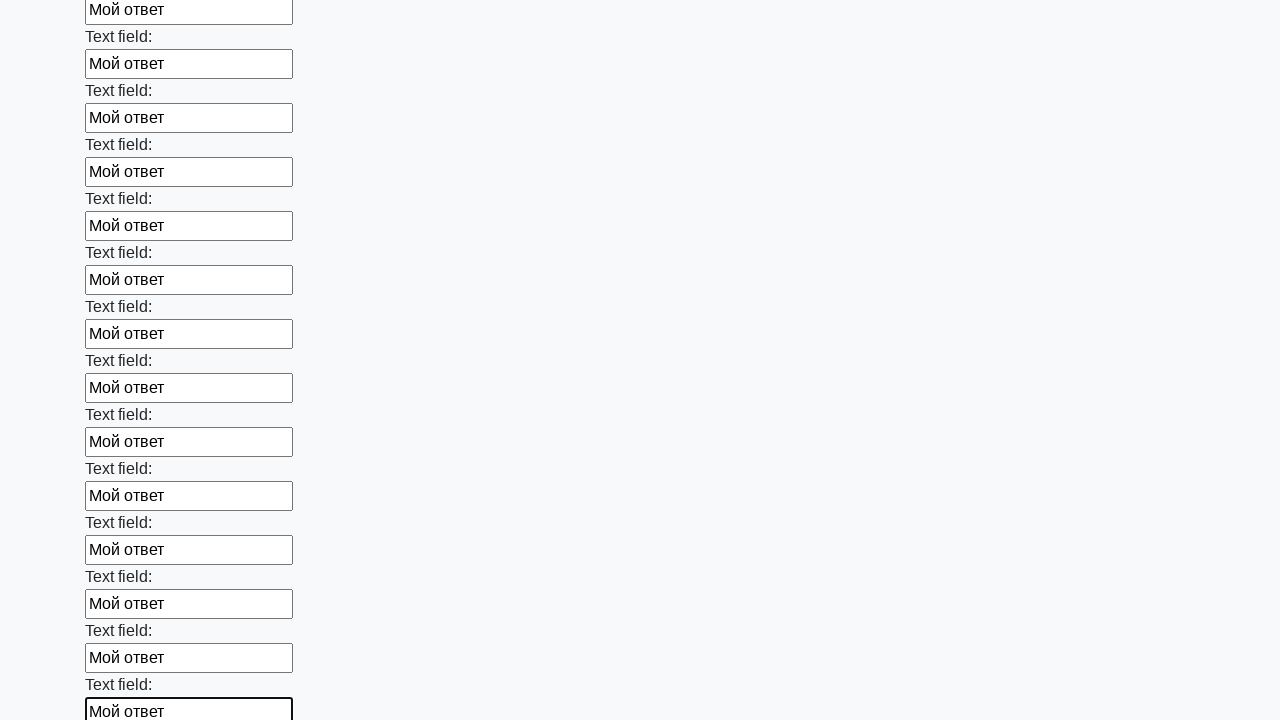

Filled a text input field with 'Мой ответ' on xpath=//input[@type='text'] >> nth=39
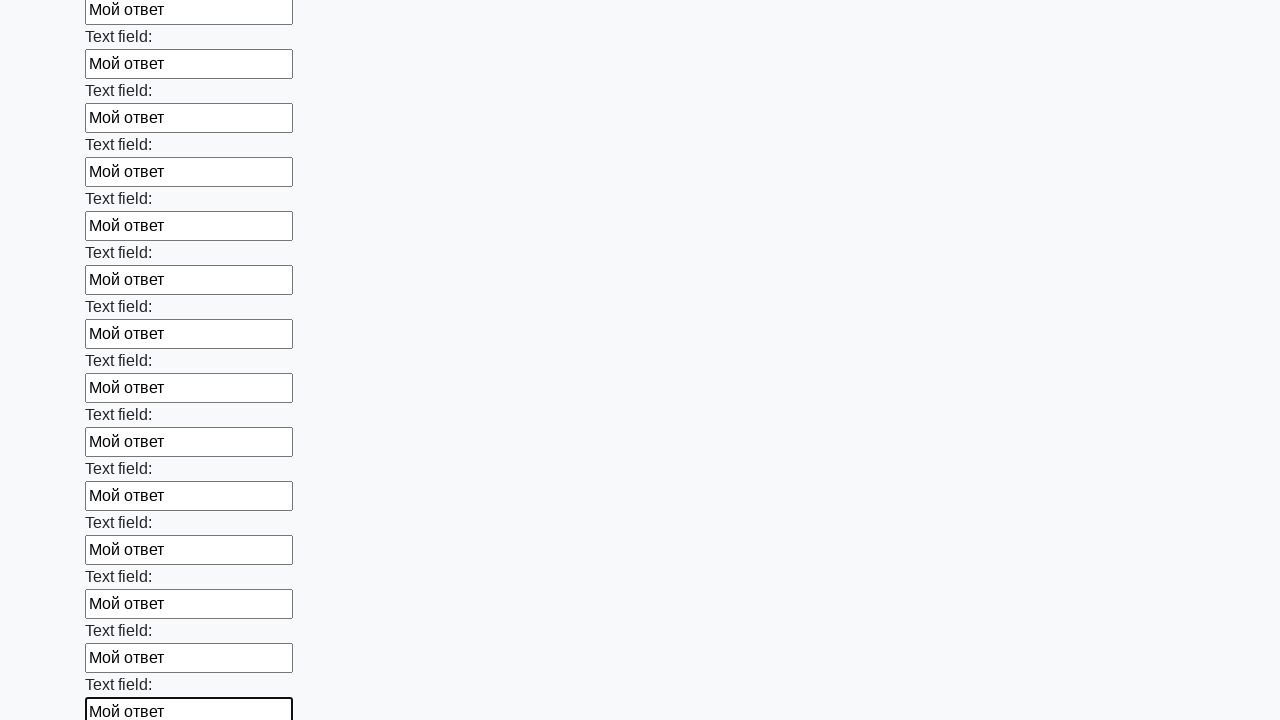

Filled a text input field with 'Мой ответ' on xpath=//input[@type='text'] >> nth=40
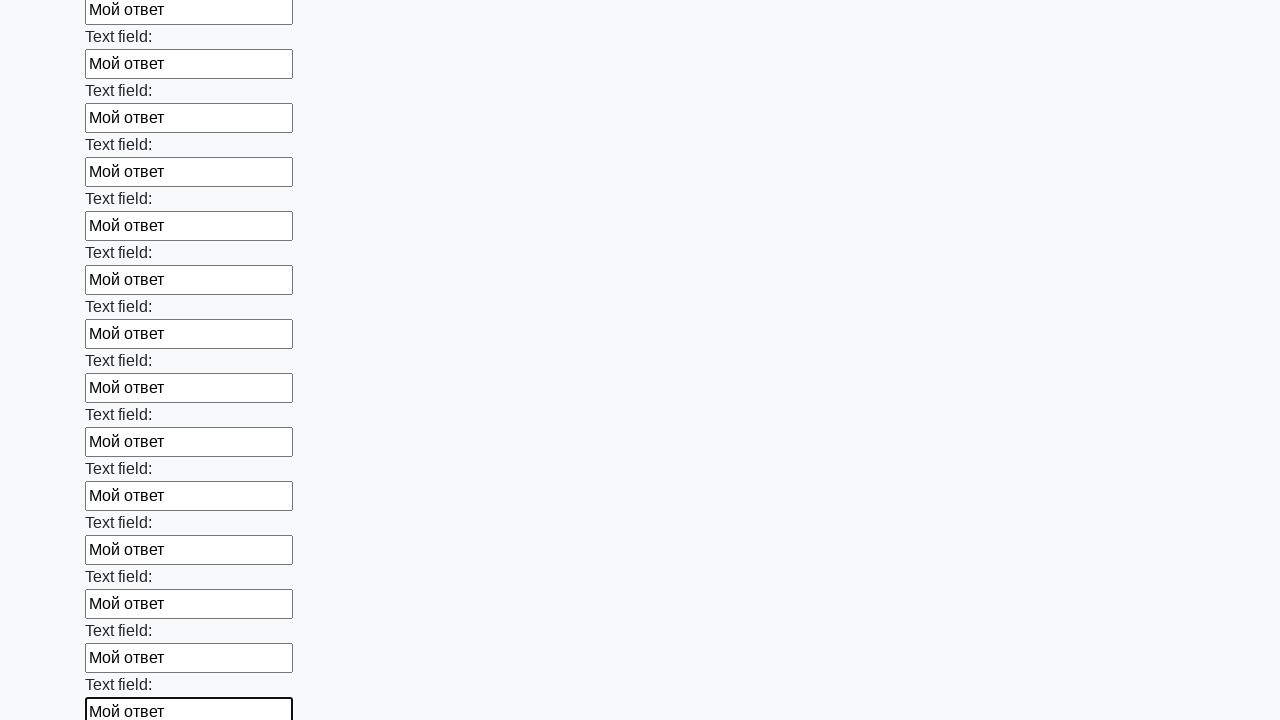

Filled a text input field with 'Мой ответ' on xpath=//input[@type='text'] >> nth=41
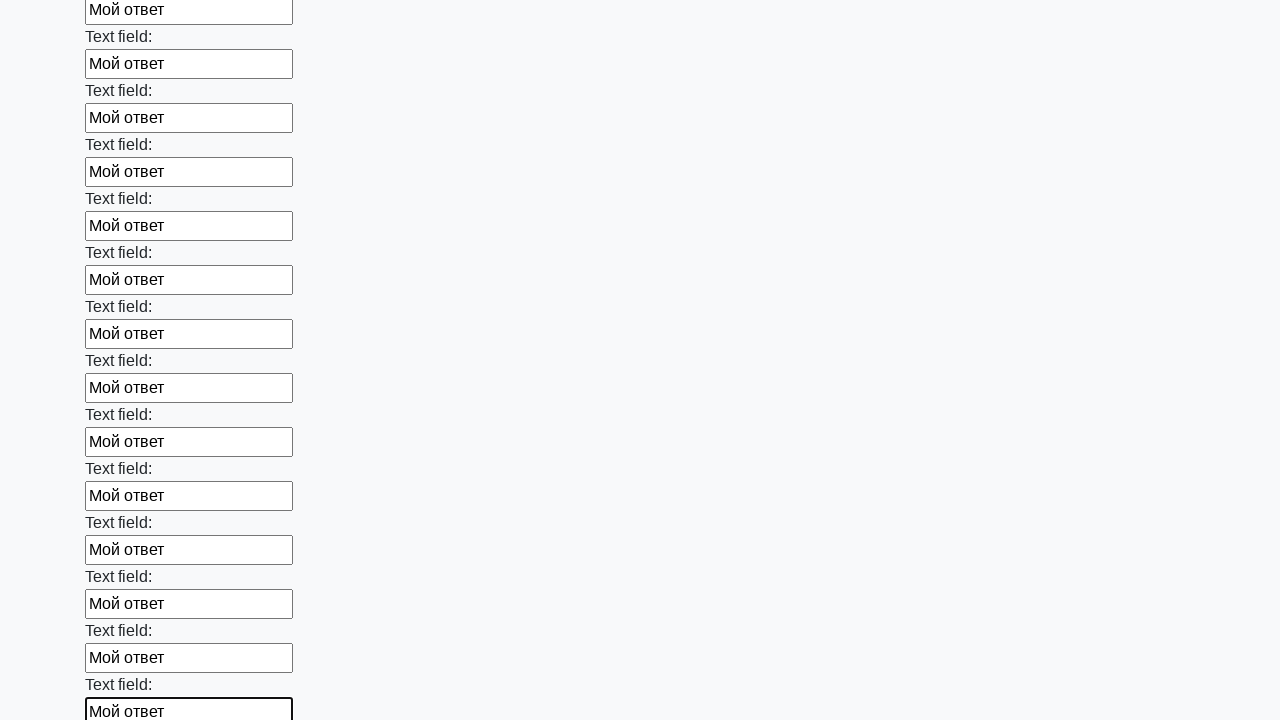

Filled a text input field with 'Мой ответ' on xpath=//input[@type='text'] >> nth=42
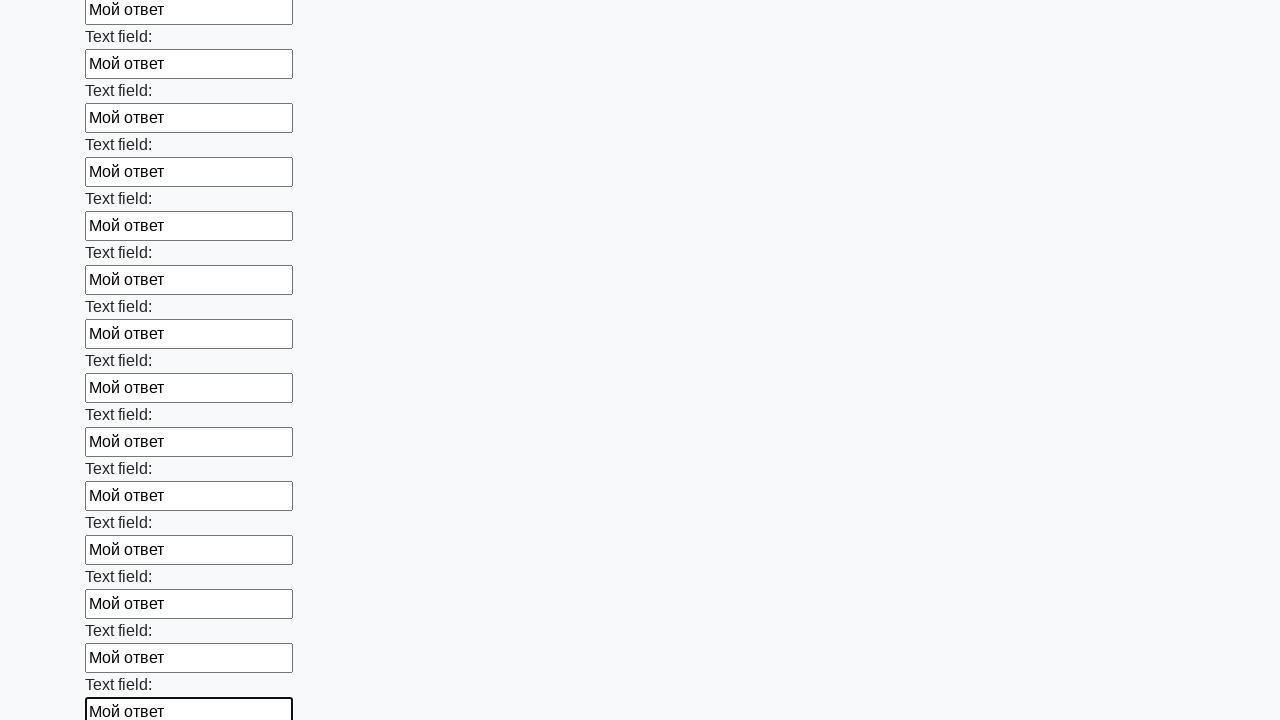

Filled a text input field with 'Мой ответ' on xpath=//input[@type='text'] >> nth=43
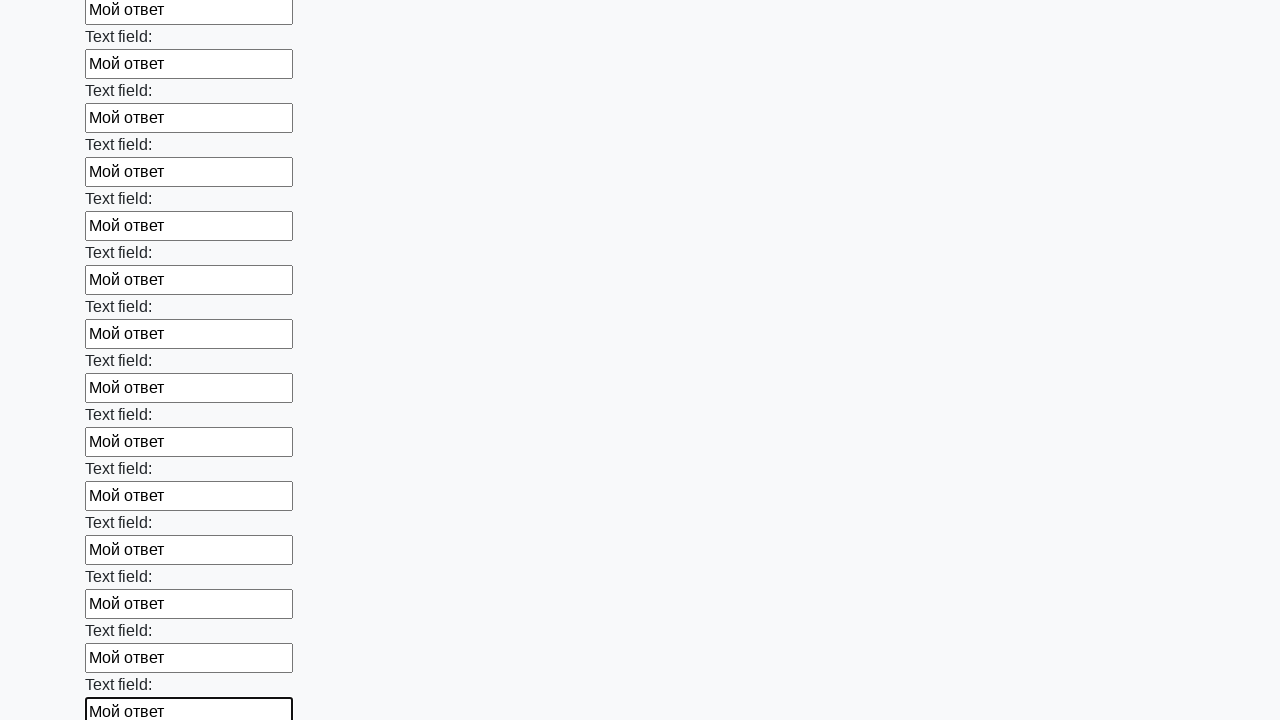

Filled a text input field with 'Мой ответ' on xpath=//input[@type='text'] >> nth=44
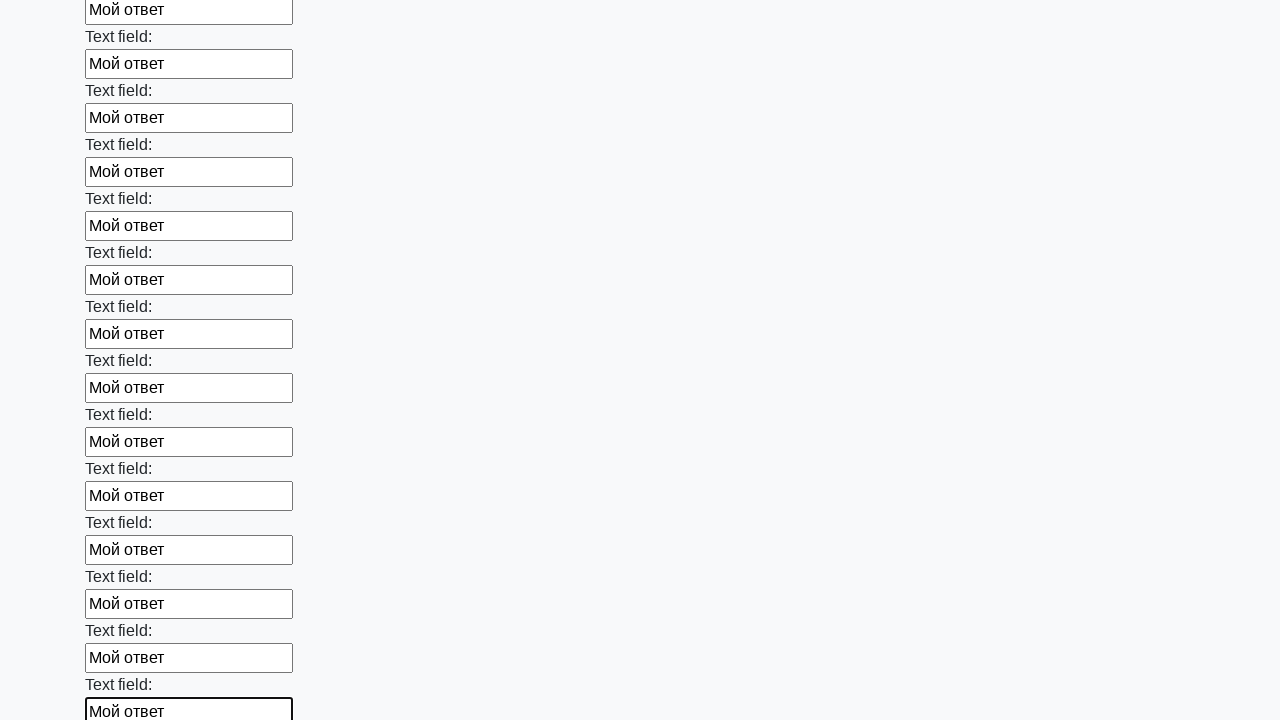

Filled a text input field with 'Мой ответ' on xpath=//input[@type='text'] >> nth=45
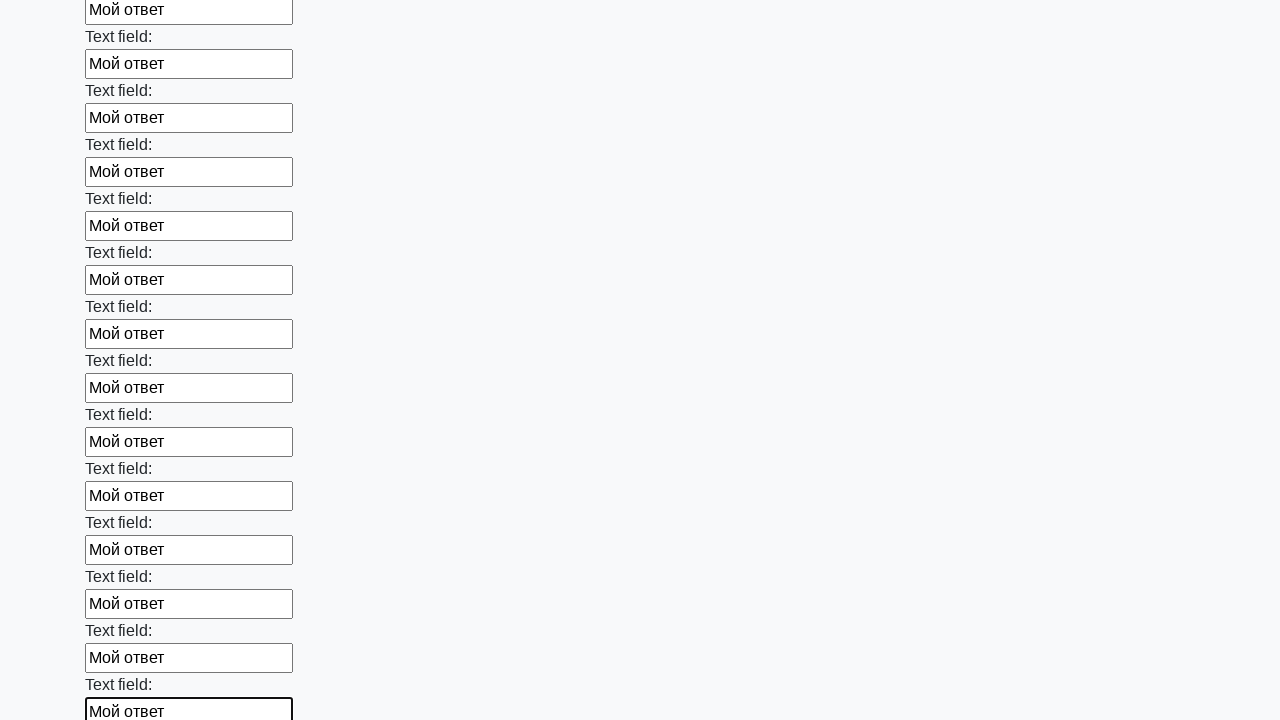

Filled a text input field with 'Мой ответ' on xpath=//input[@type='text'] >> nth=46
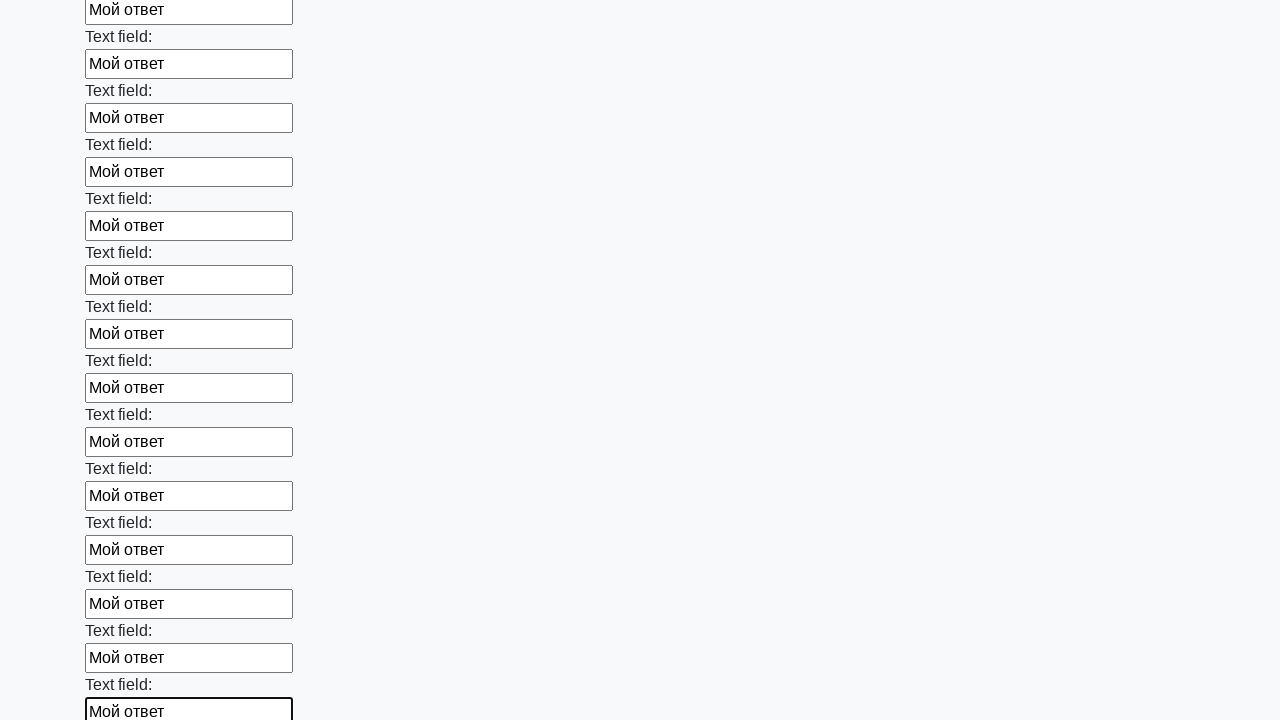

Filled a text input field with 'Мой ответ' on xpath=//input[@type='text'] >> nth=47
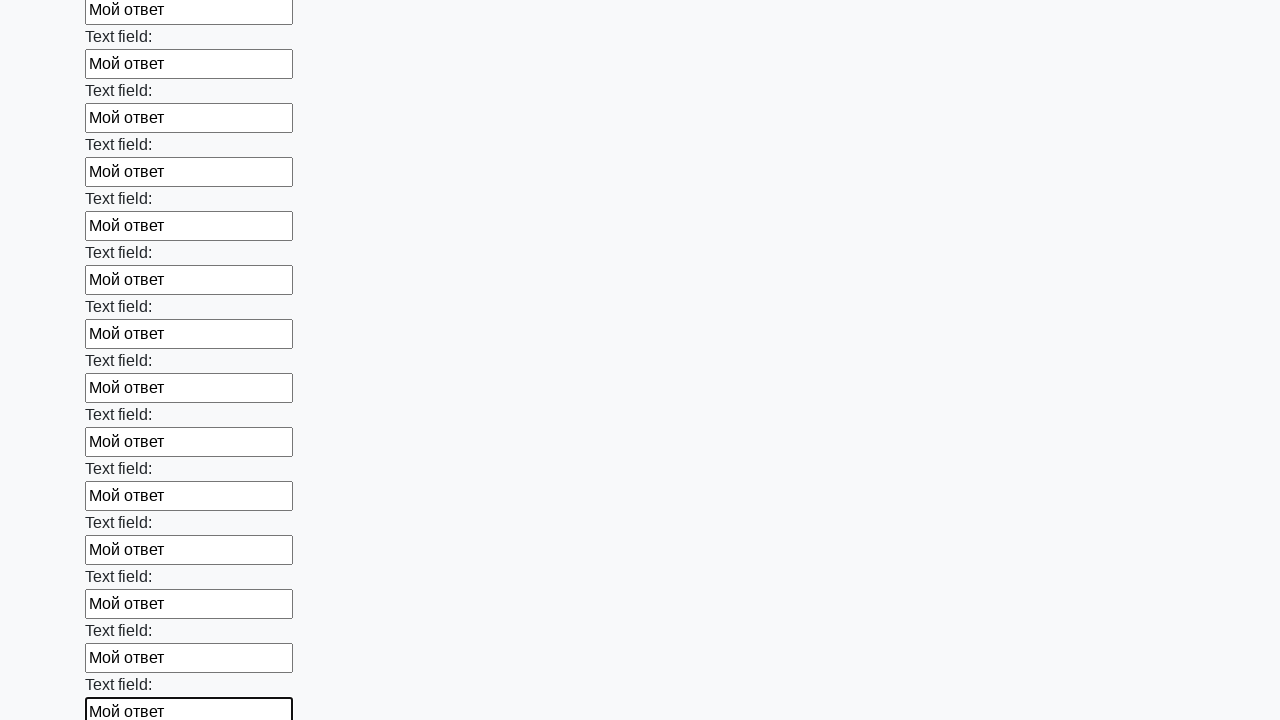

Filled a text input field with 'Мой ответ' on xpath=//input[@type='text'] >> nth=48
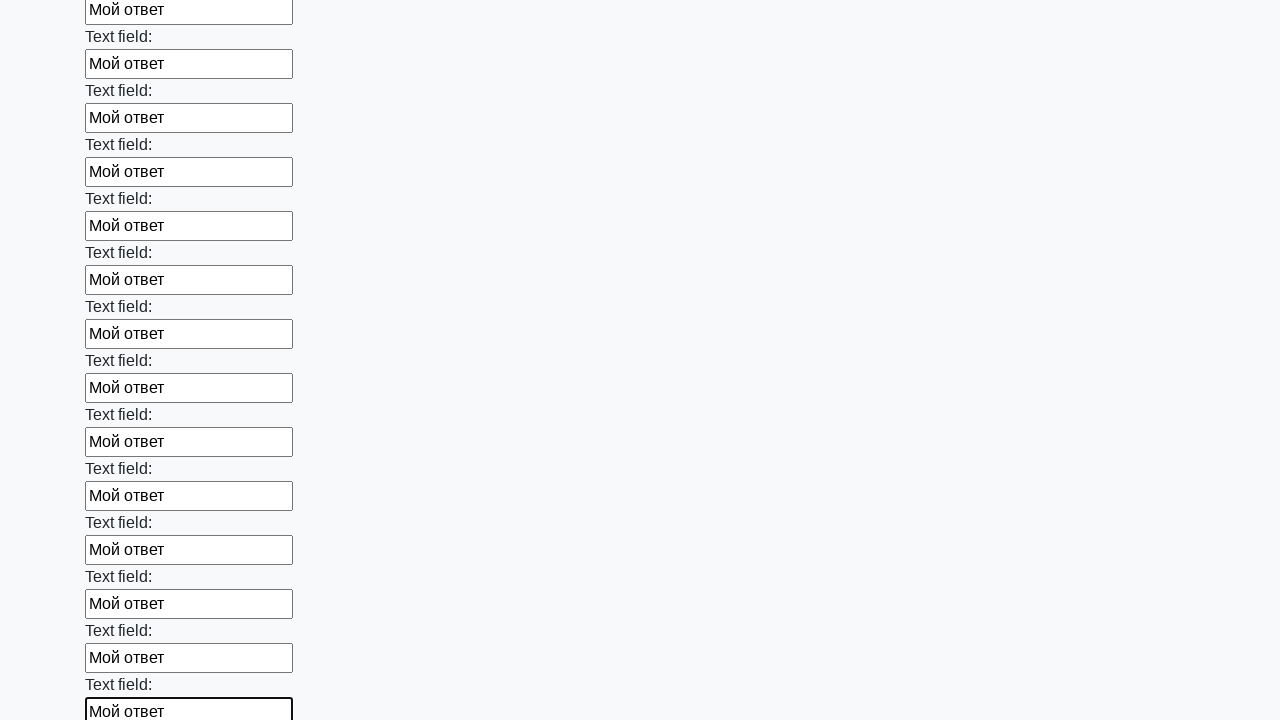

Filled a text input field with 'Мой ответ' on xpath=//input[@type='text'] >> nth=49
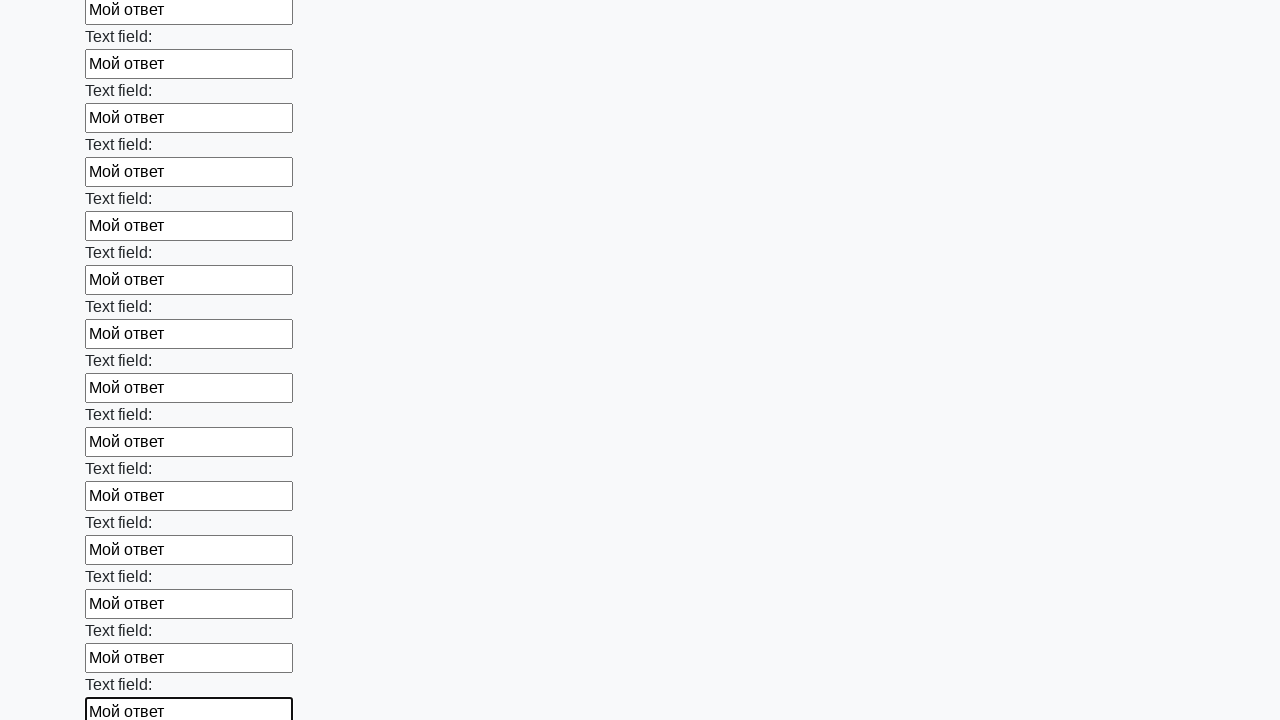

Filled a text input field with 'Мой ответ' on xpath=//input[@type='text'] >> nth=50
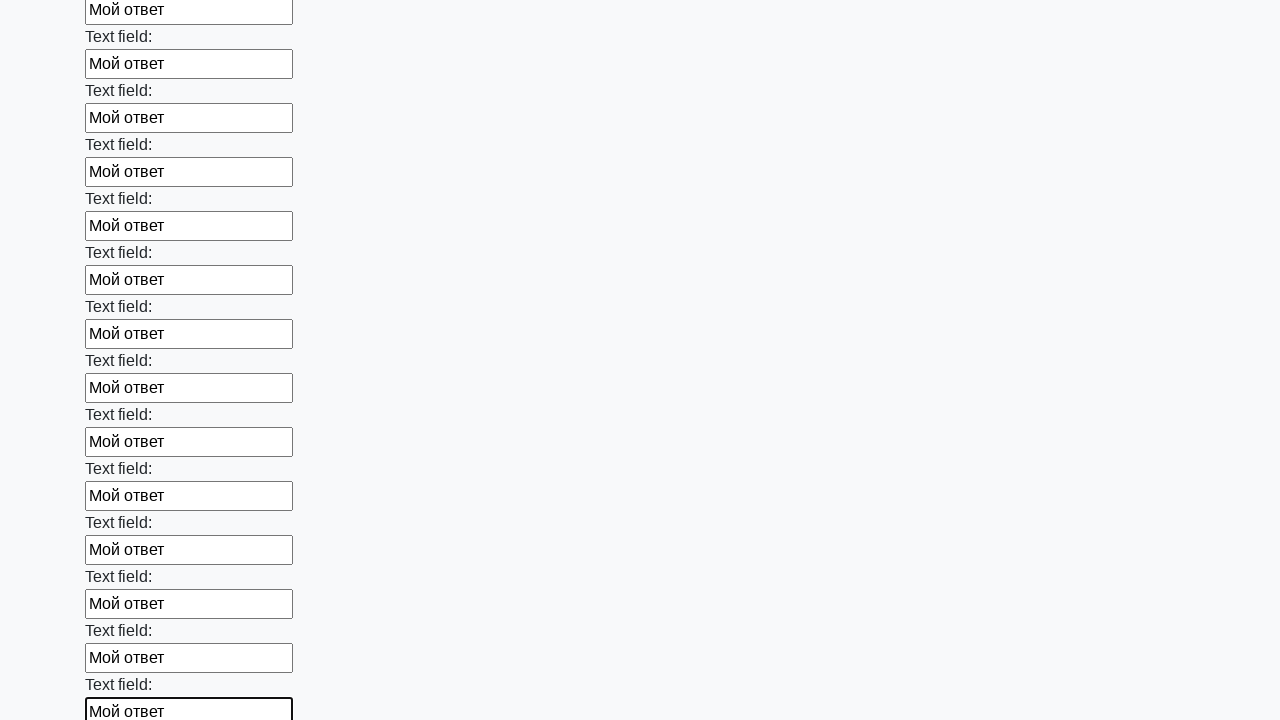

Filled a text input field with 'Мой ответ' on xpath=//input[@type='text'] >> nth=51
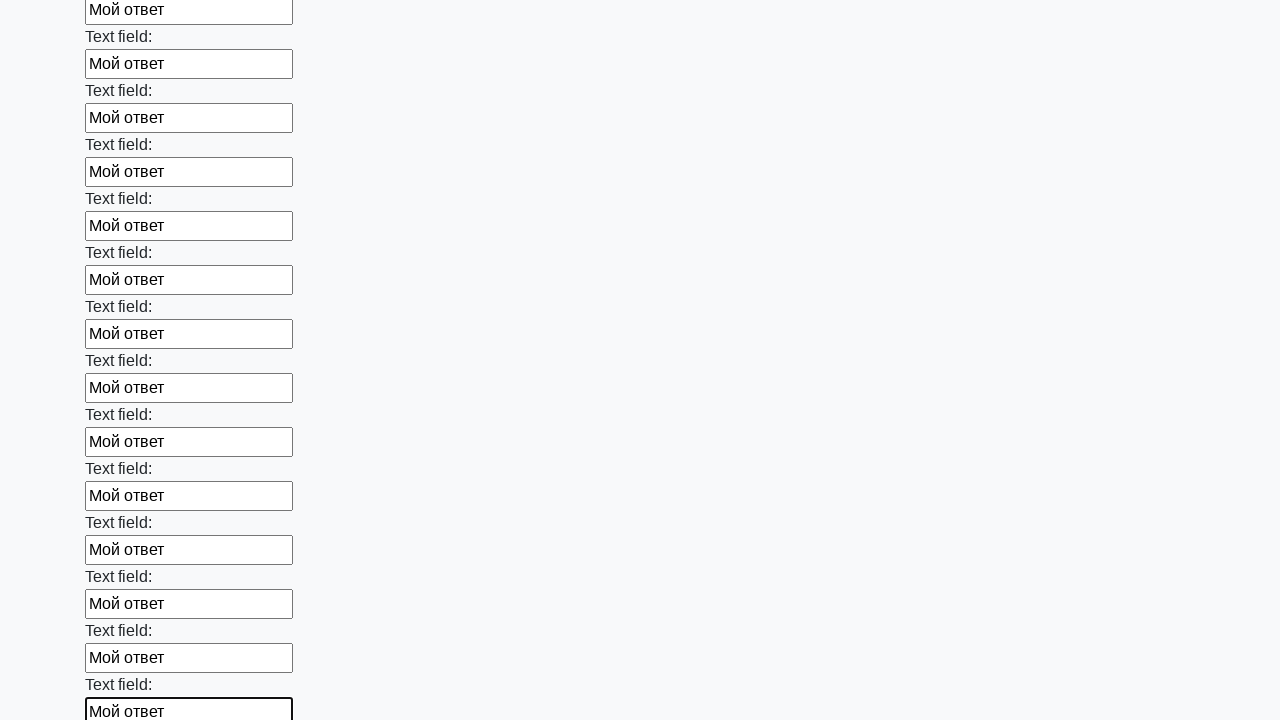

Filled a text input field with 'Мой ответ' on xpath=//input[@type='text'] >> nth=52
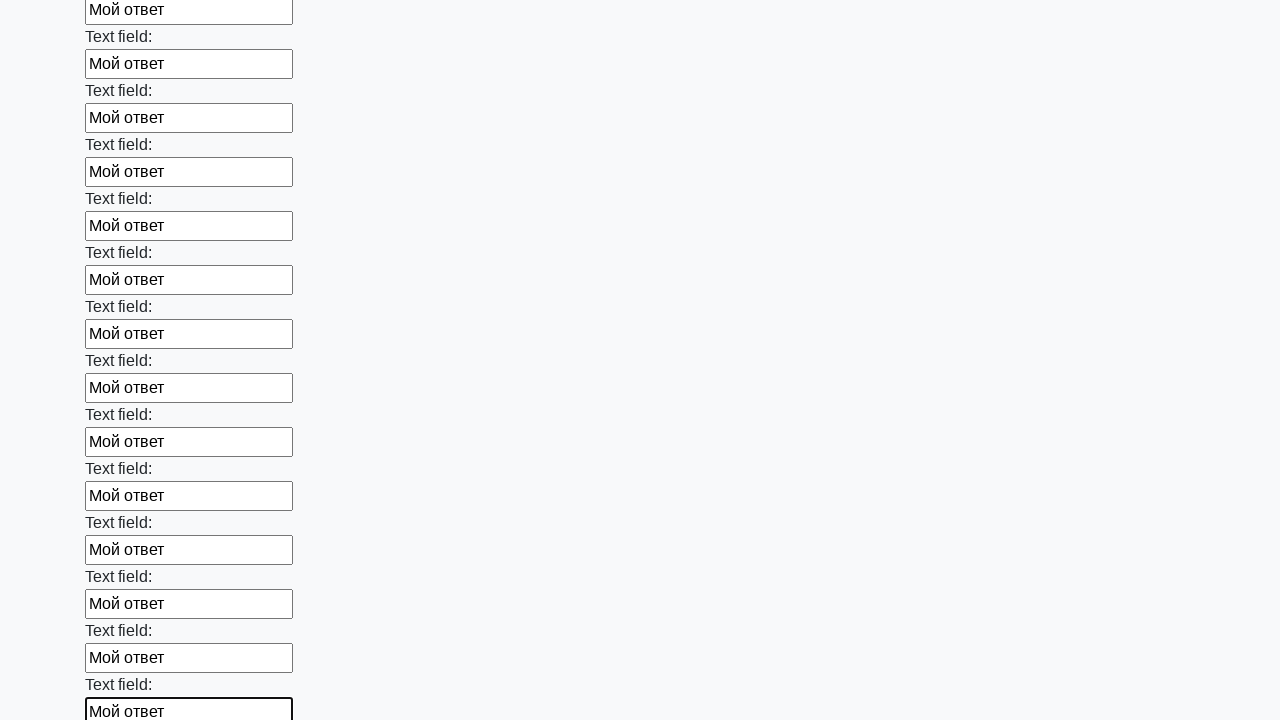

Filled a text input field with 'Мой ответ' on xpath=//input[@type='text'] >> nth=53
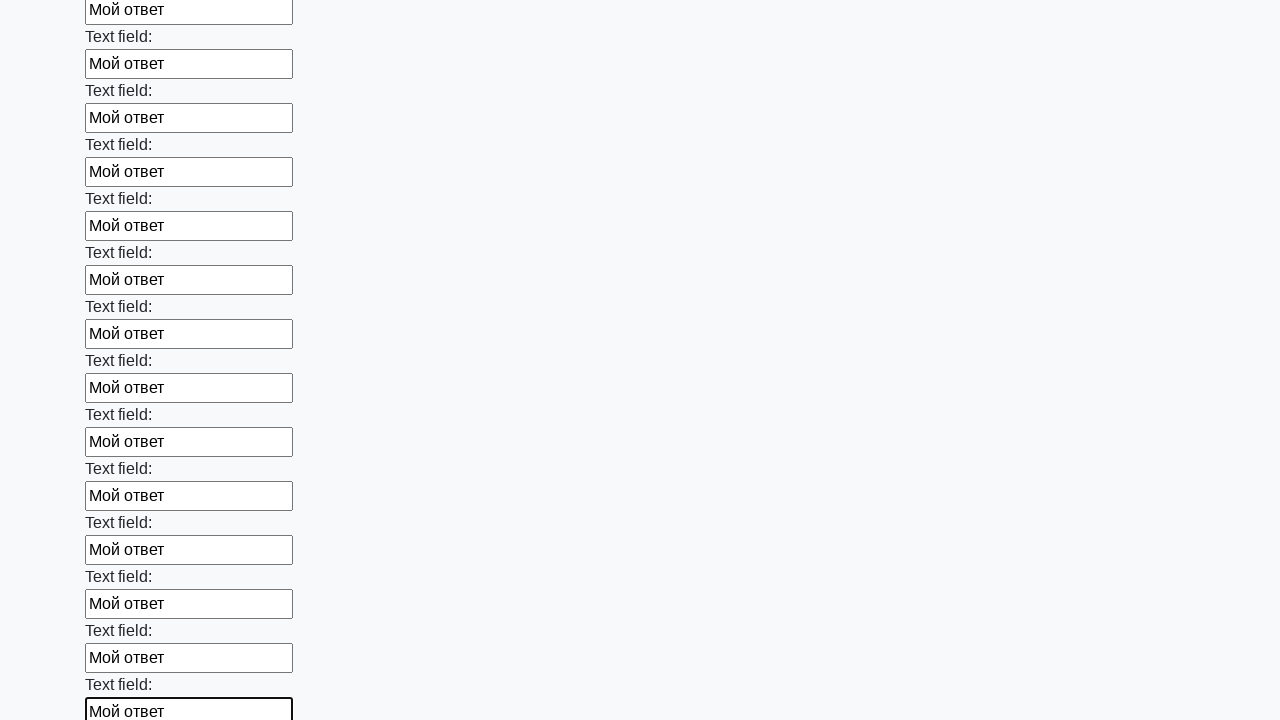

Filled a text input field with 'Мой ответ' on xpath=//input[@type='text'] >> nth=54
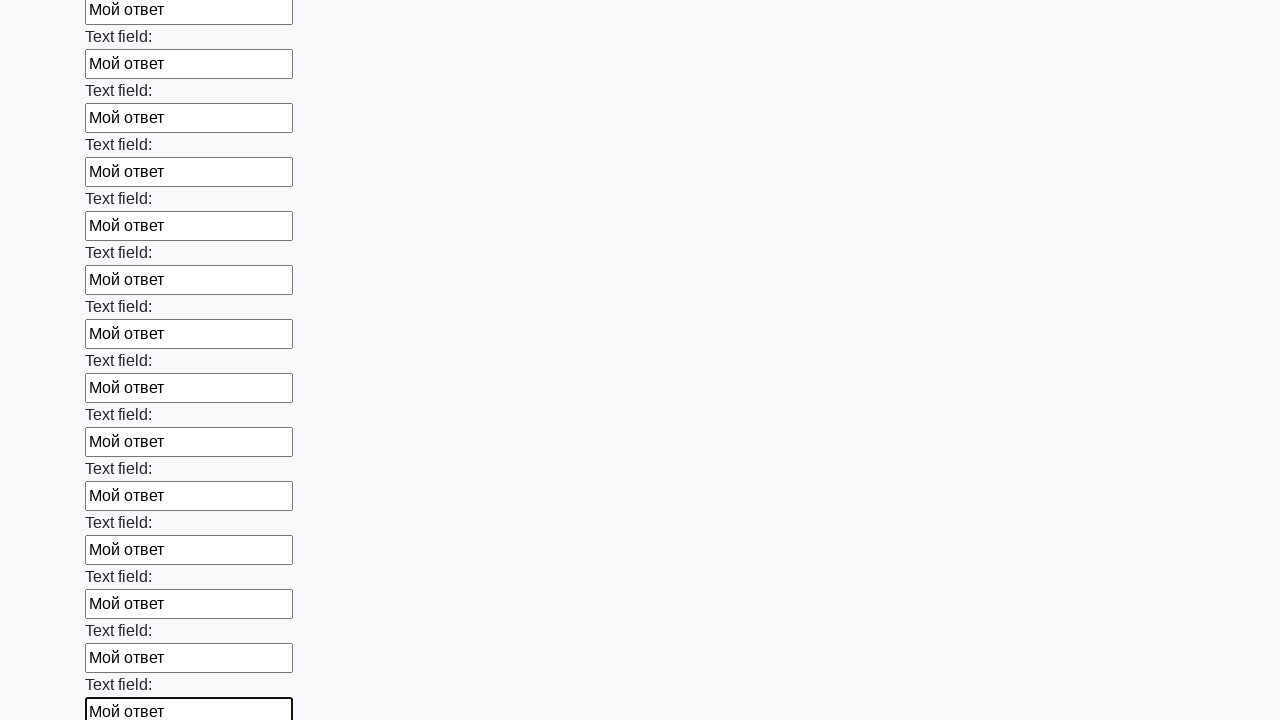

Filled a text input field with 'Мой ответ' on xpath=//input[@type='text'] >> nth=55
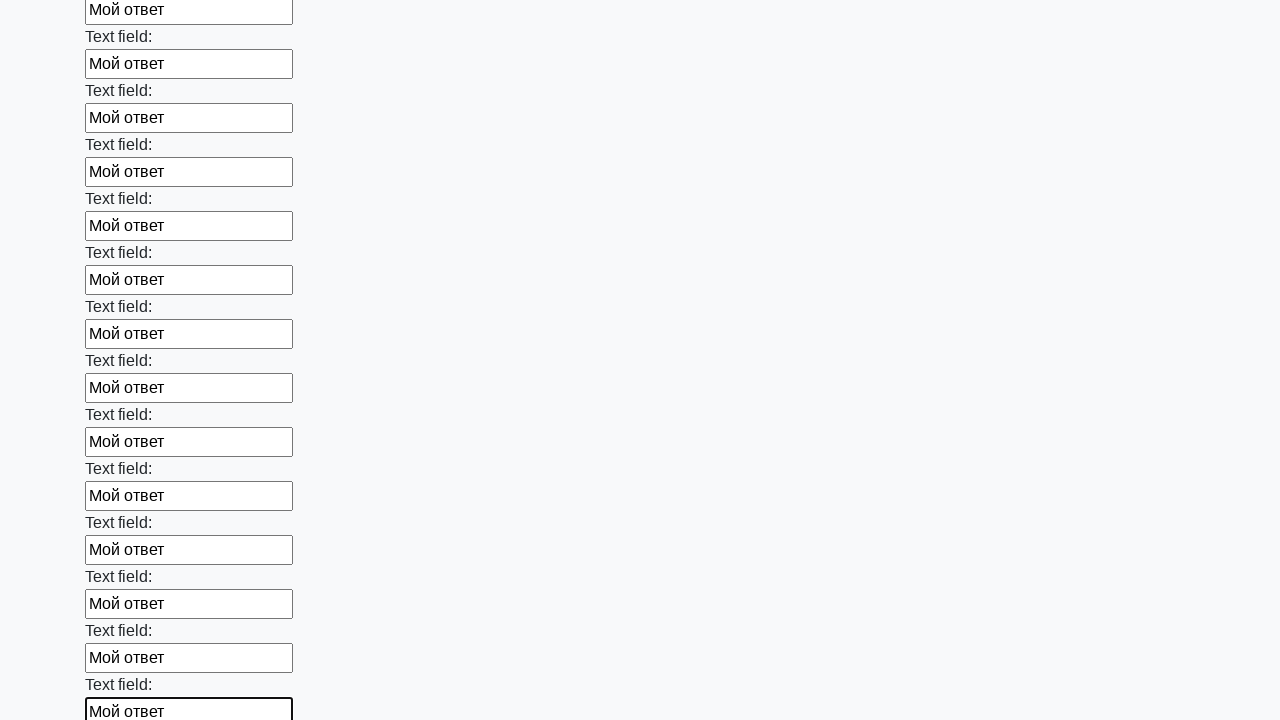

Filled a text input field with 'Мой ответ' on xpath=//input[@type='text'] >> nth=56
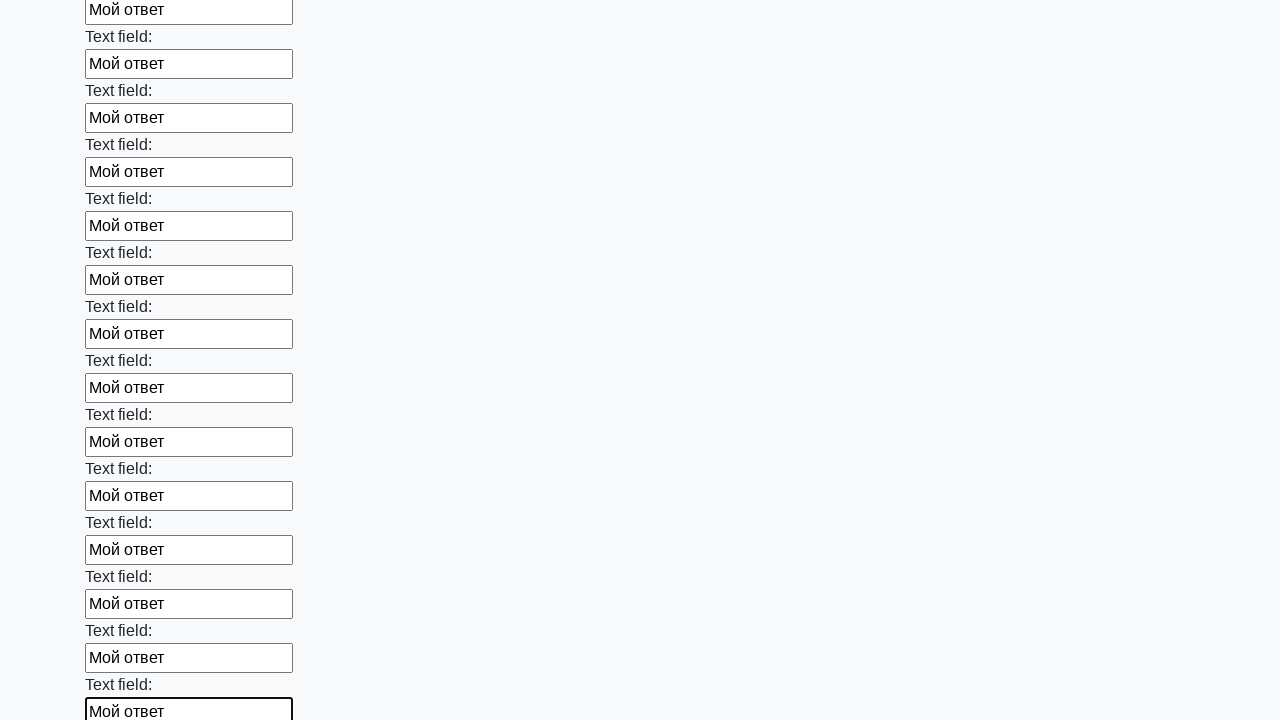

Filled a text input field with 'Мой ответ' on xpath=//input[@type='text'] >> nth=57
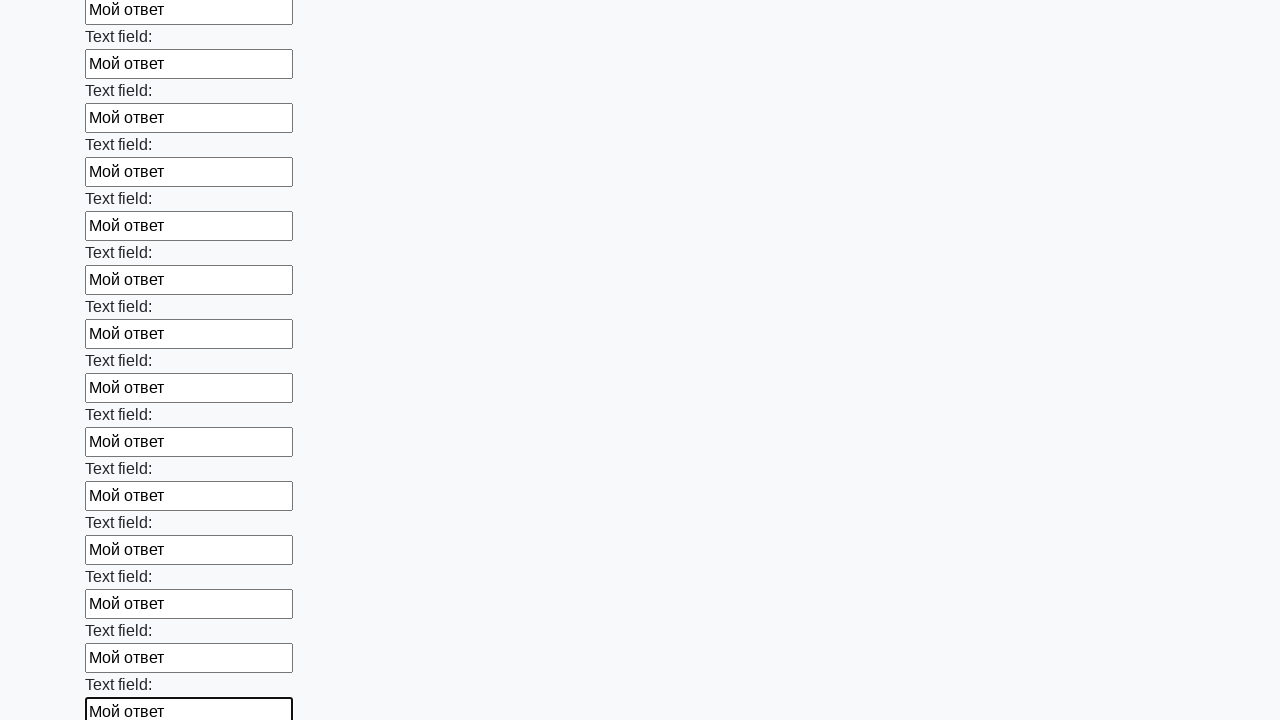

Filled a text input field with 'Мой ответ' on xpath=//input[@type='text'] >> nth=58
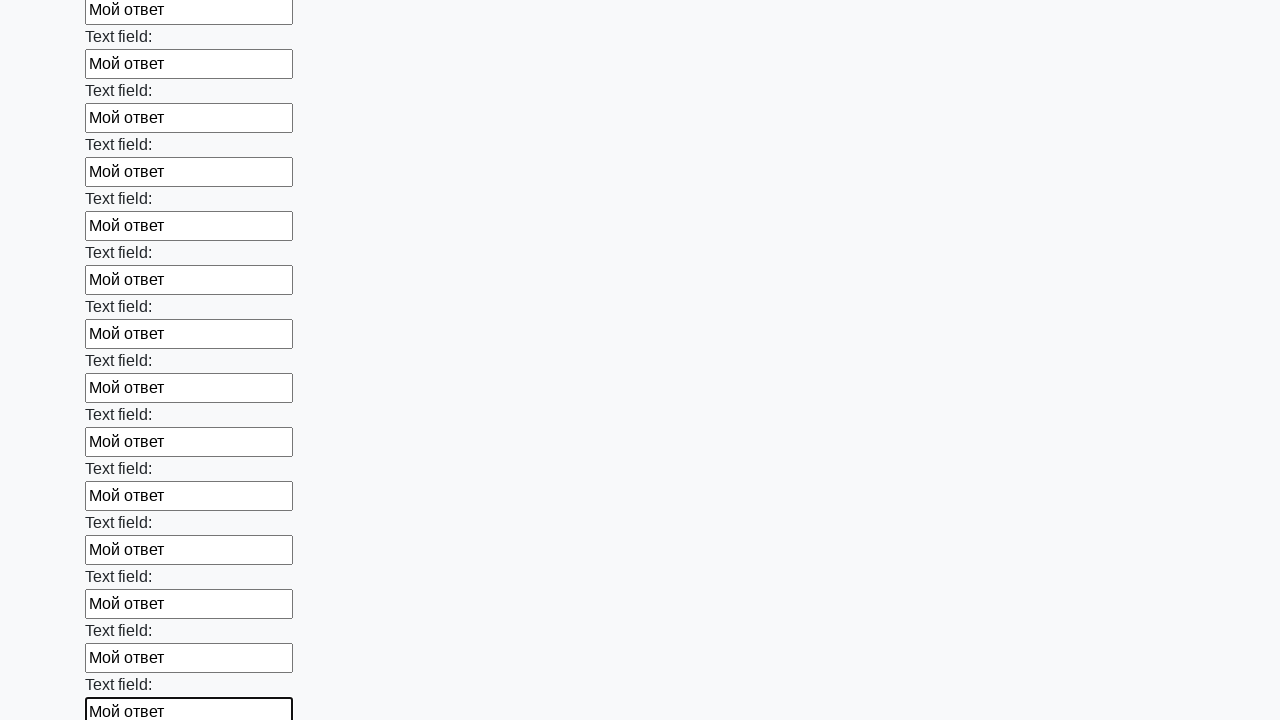

Filled a text input field with 'Мой ответ' on xpath=//input[@type='text'] >> nth=59
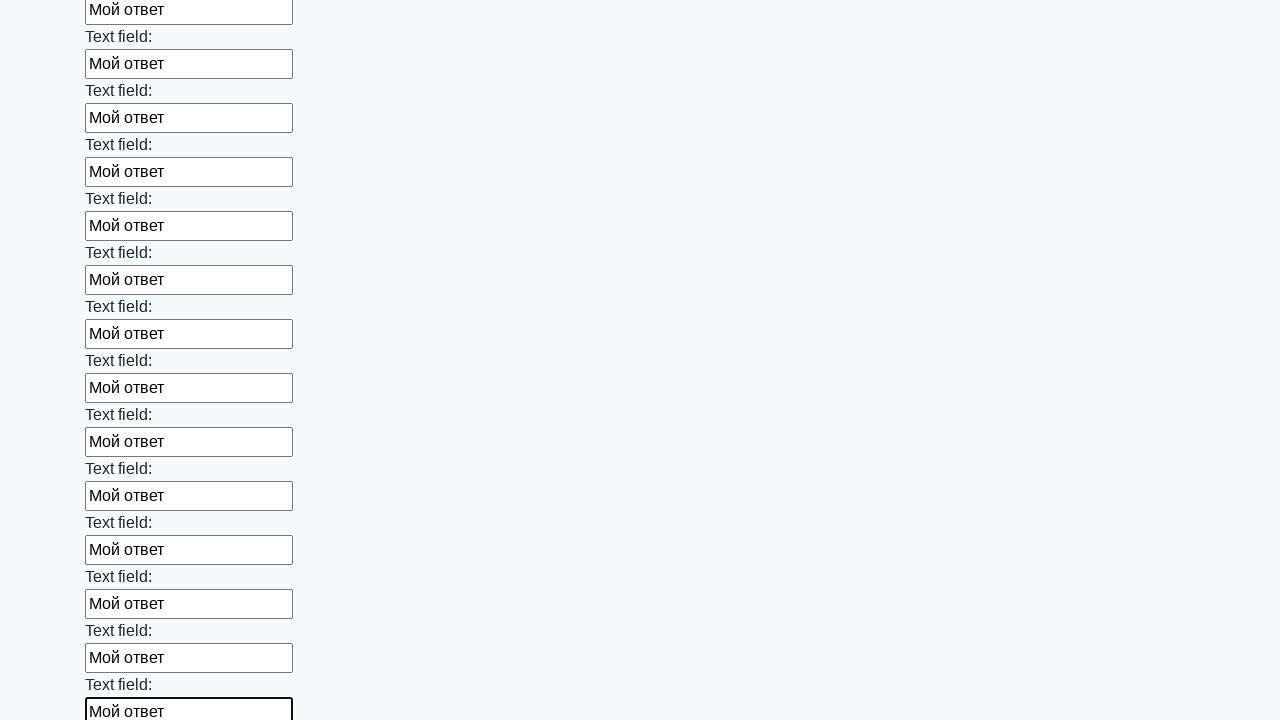

Filled a text input field with 'Мой ответ' on xpath=//input[@type='text'] >> nth=60
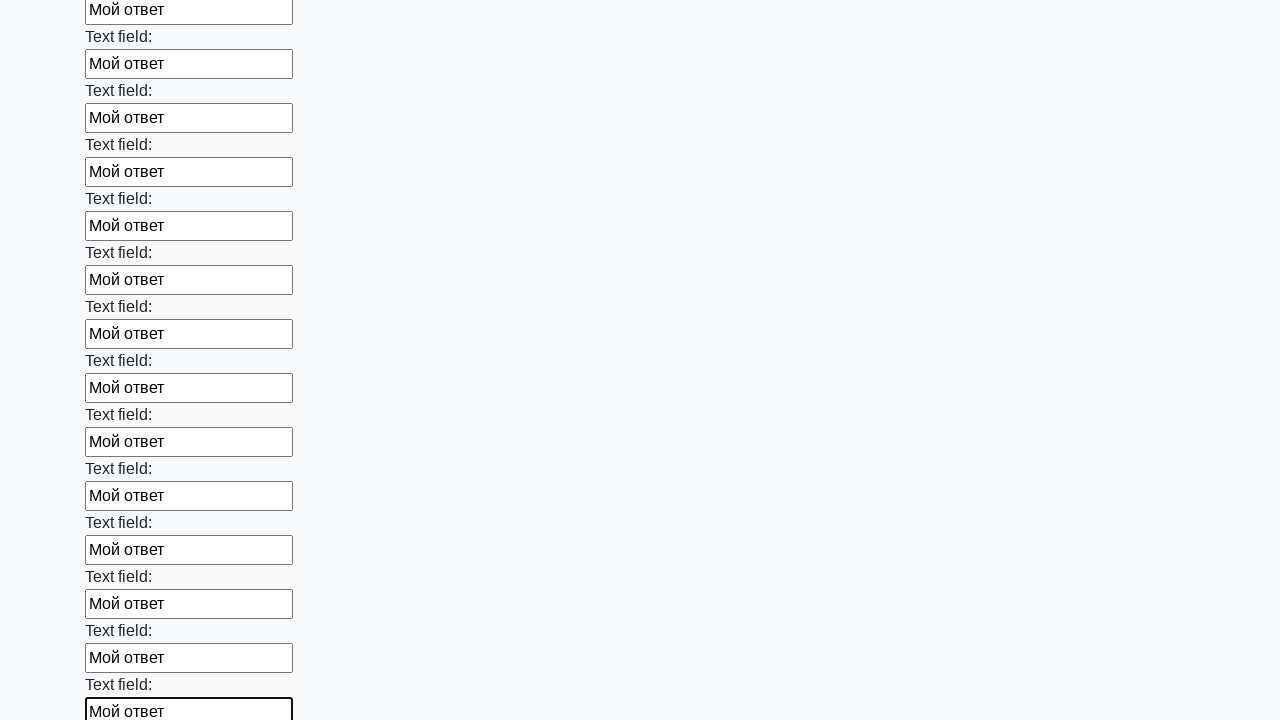

Filled a text input field with 'Мой ответ' on xpath=//input[@type='text'] >> nth=61
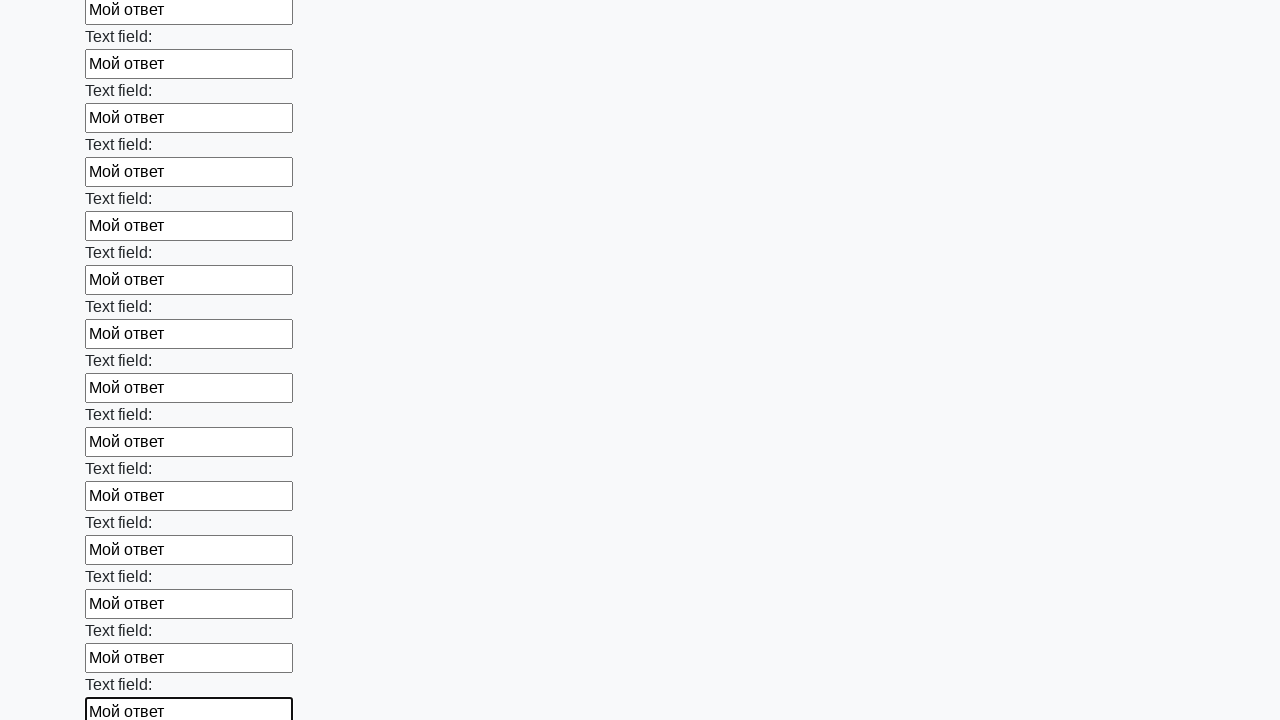

Filled a text input field with 'Мой ответ' on xpath=//input[@type='text'] >> nth=62
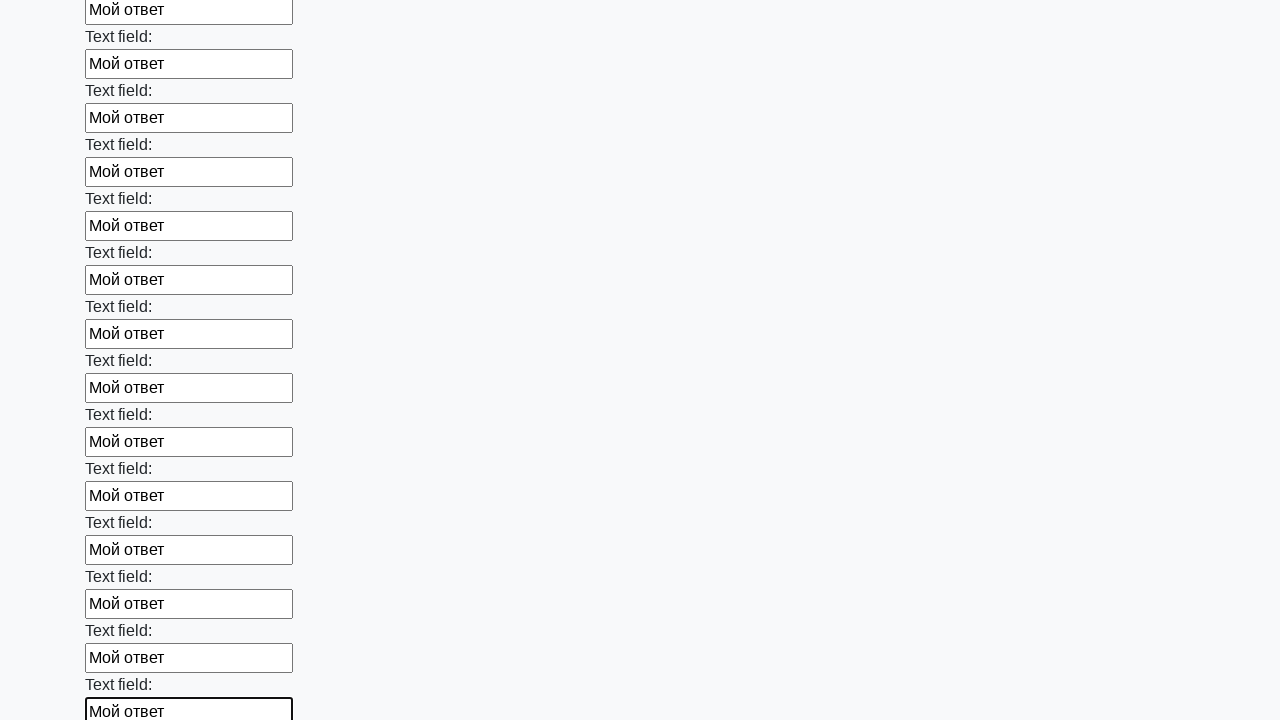

Filled a text input field with 'Мой ответ' on xpath=//input[@type='text'] >> nth=63
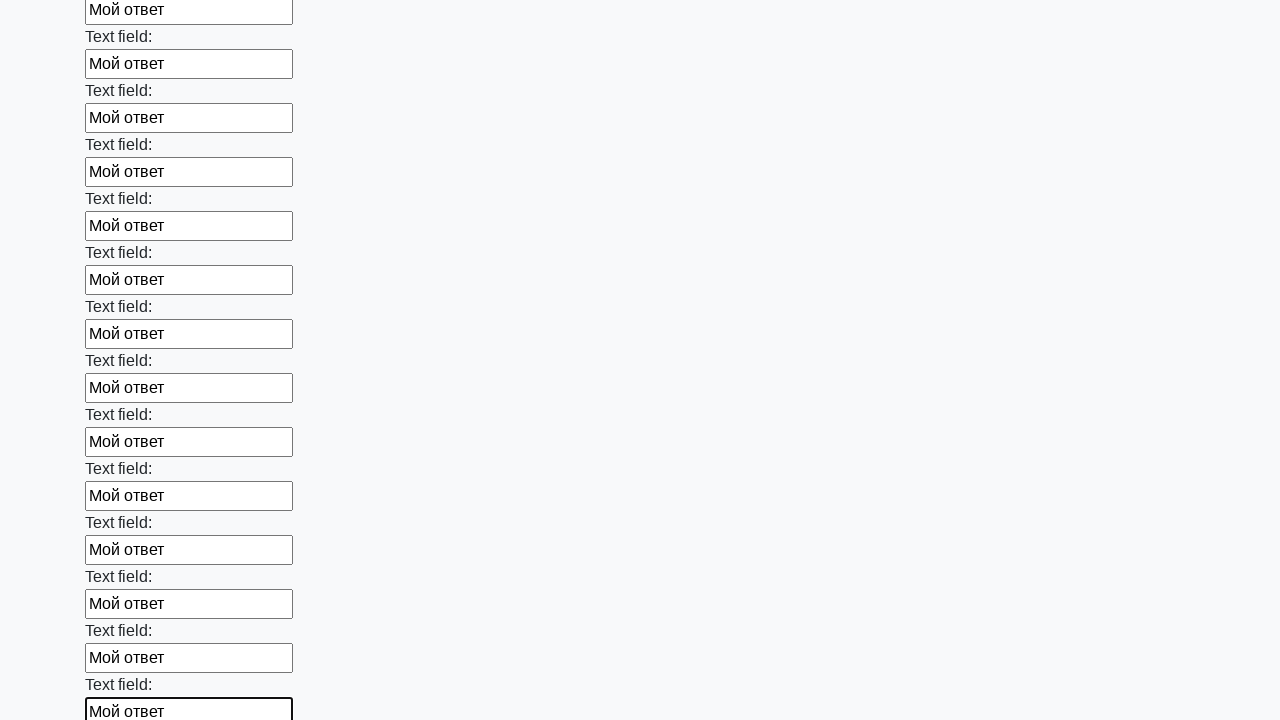

Filled a text input field with 'Мой ответ' on xpath=//input[@type='text'] >> nth=64
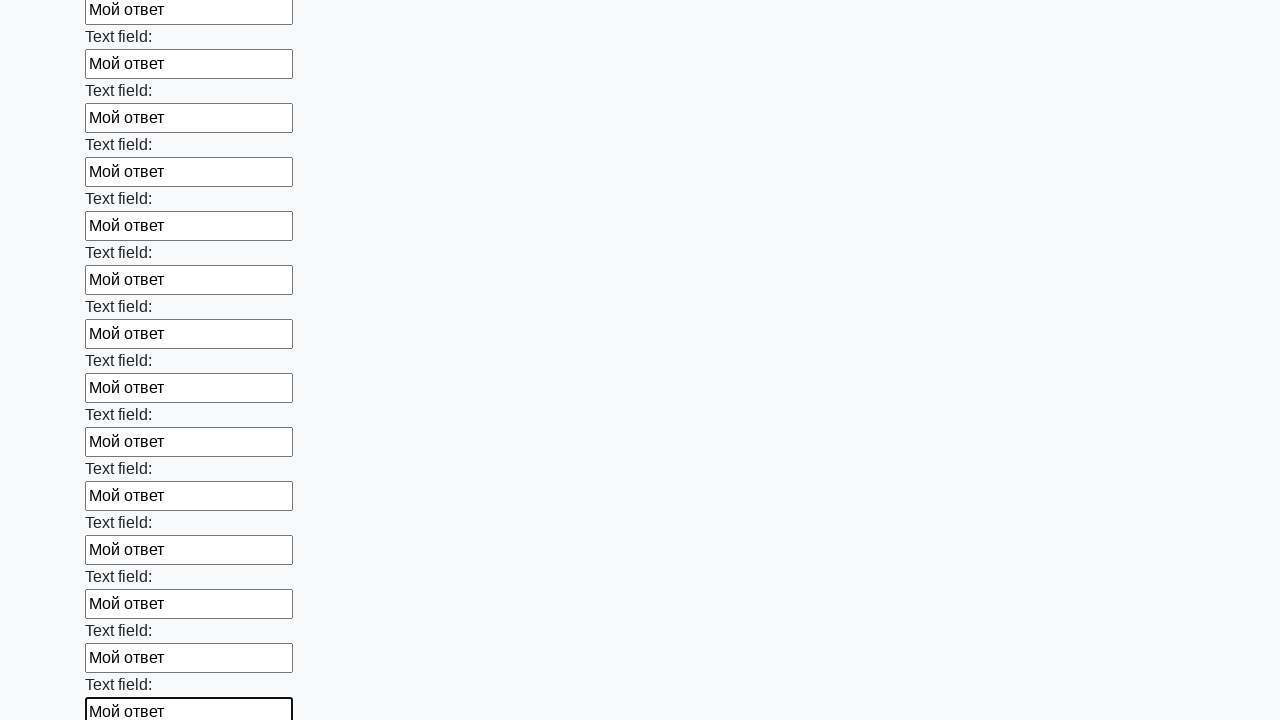

Filled a text input field with 'Мой ответ' on xpath=//input[@type='text'] >> nth=65
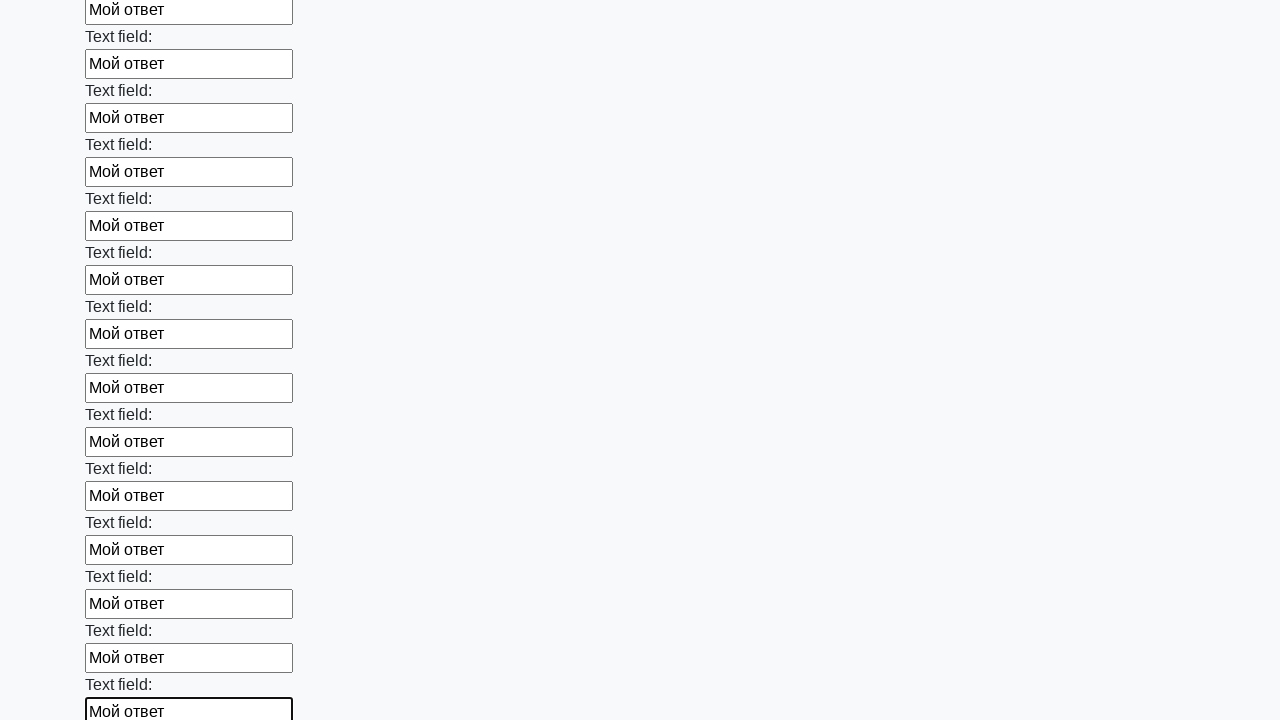

Filled a text input field with 'Мой ответ' on xpath=//input[@type='text'] >> nth=66
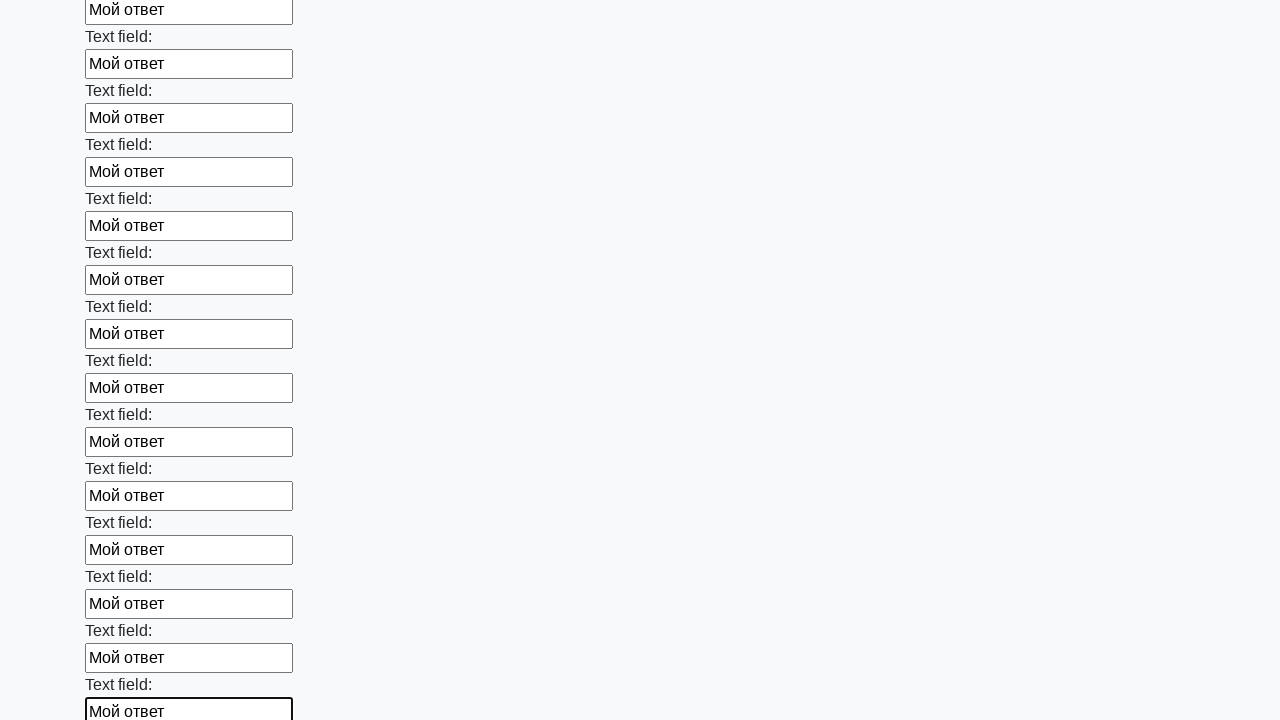

Filled a text input field with 'Мой ответ' on xpath=//input[@type='text'] >> nth=67
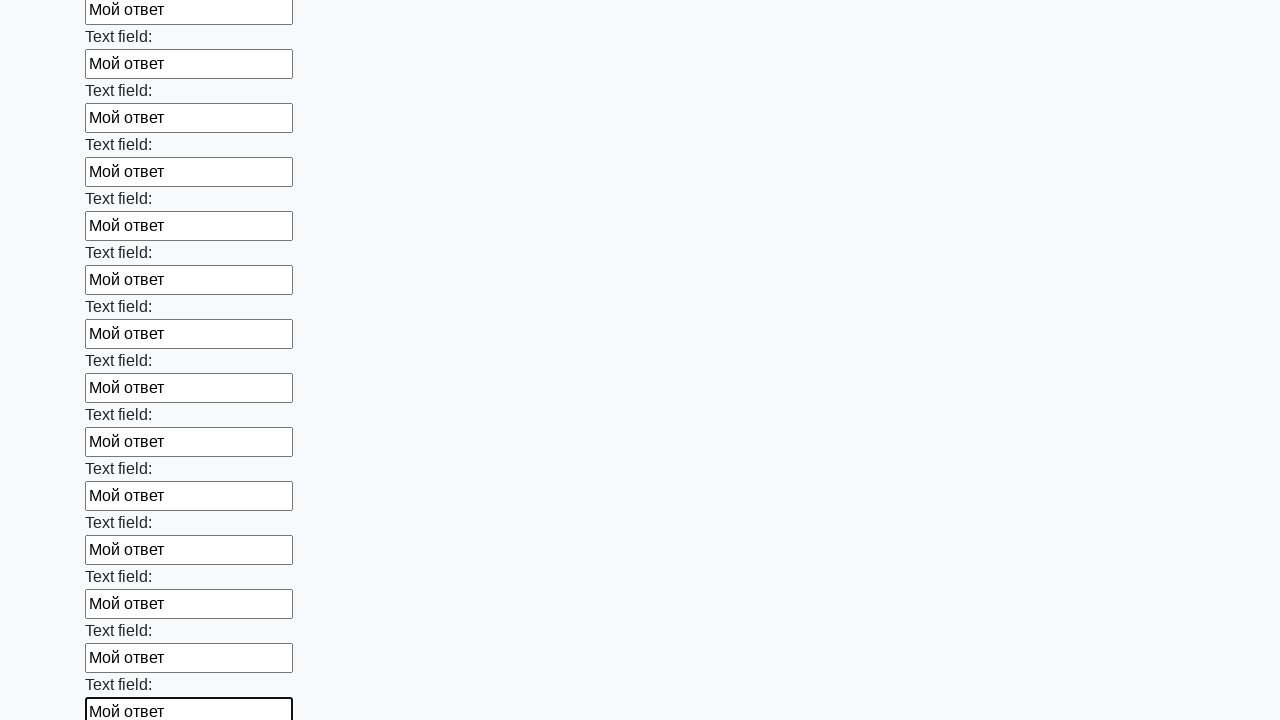

Filled a text input field with 'Мой ответ' on xpath=//input[@type='text'] >> nth=68
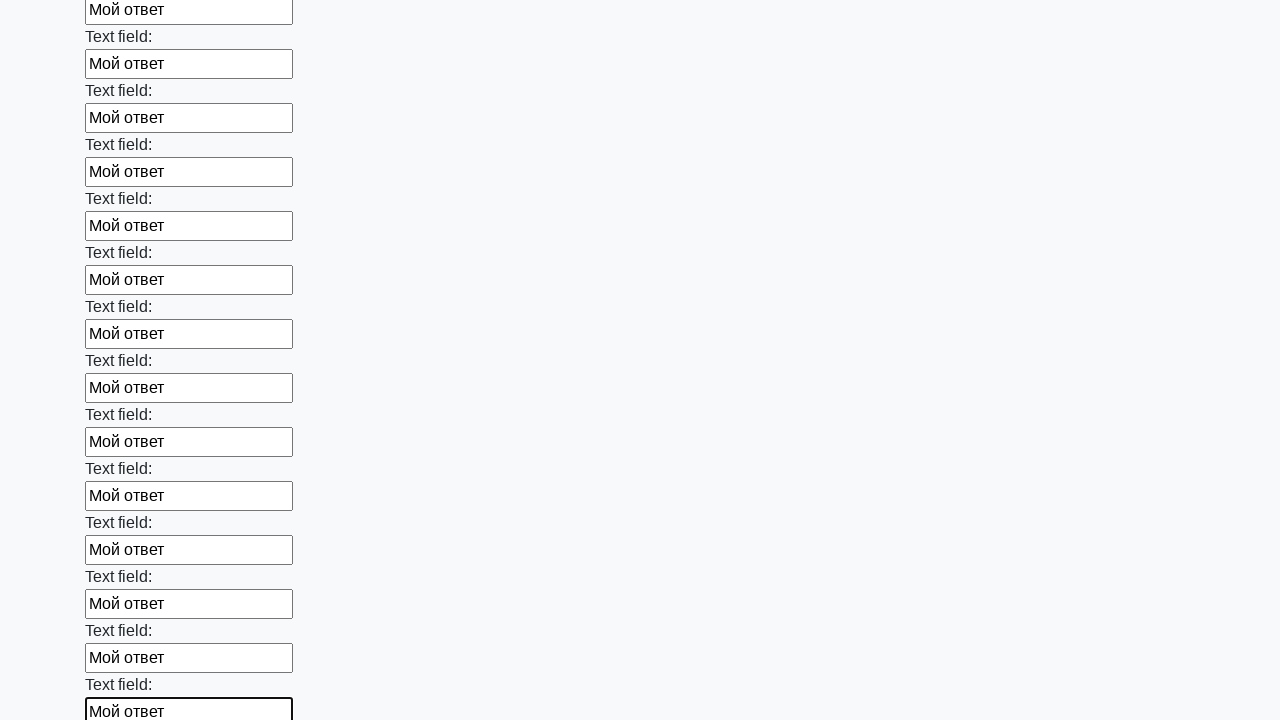

Filled a text input field with 'Мой ответ' on xpath=//input[@type='text'] >> nth=69
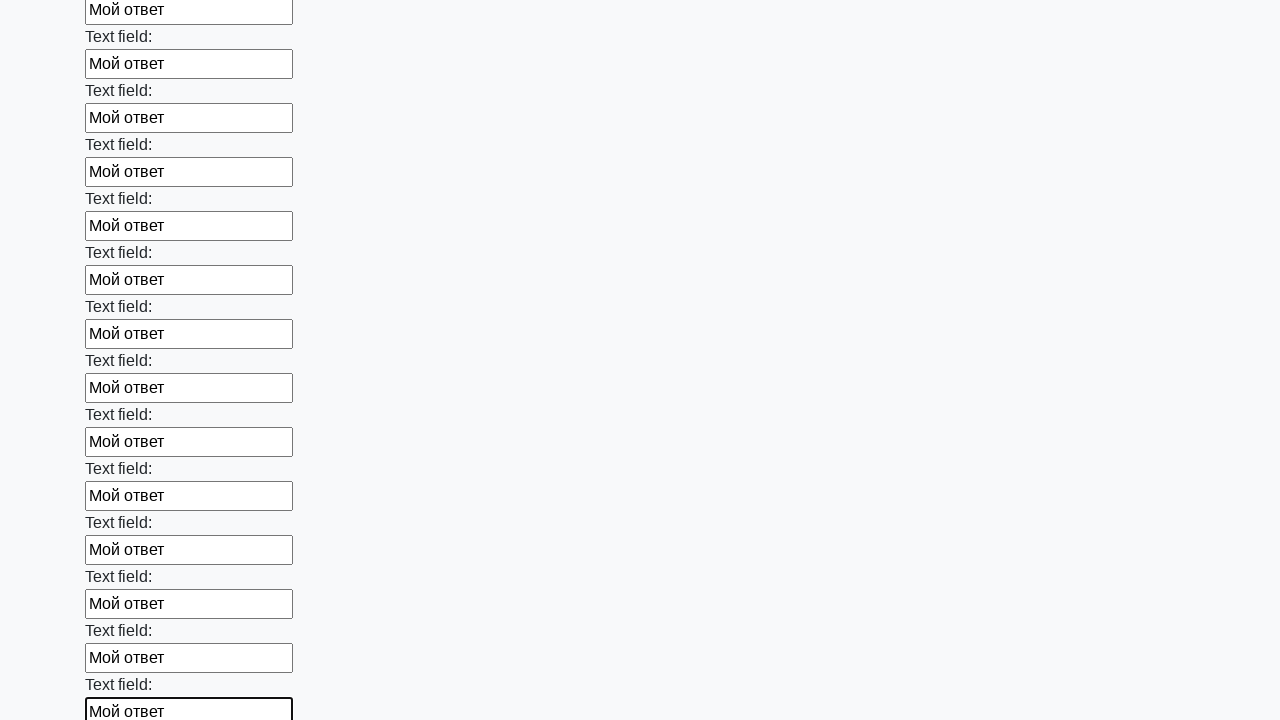

Filled a text input field with 'Мой ответ' on xpath=//input[@type='text'] >> nth=70
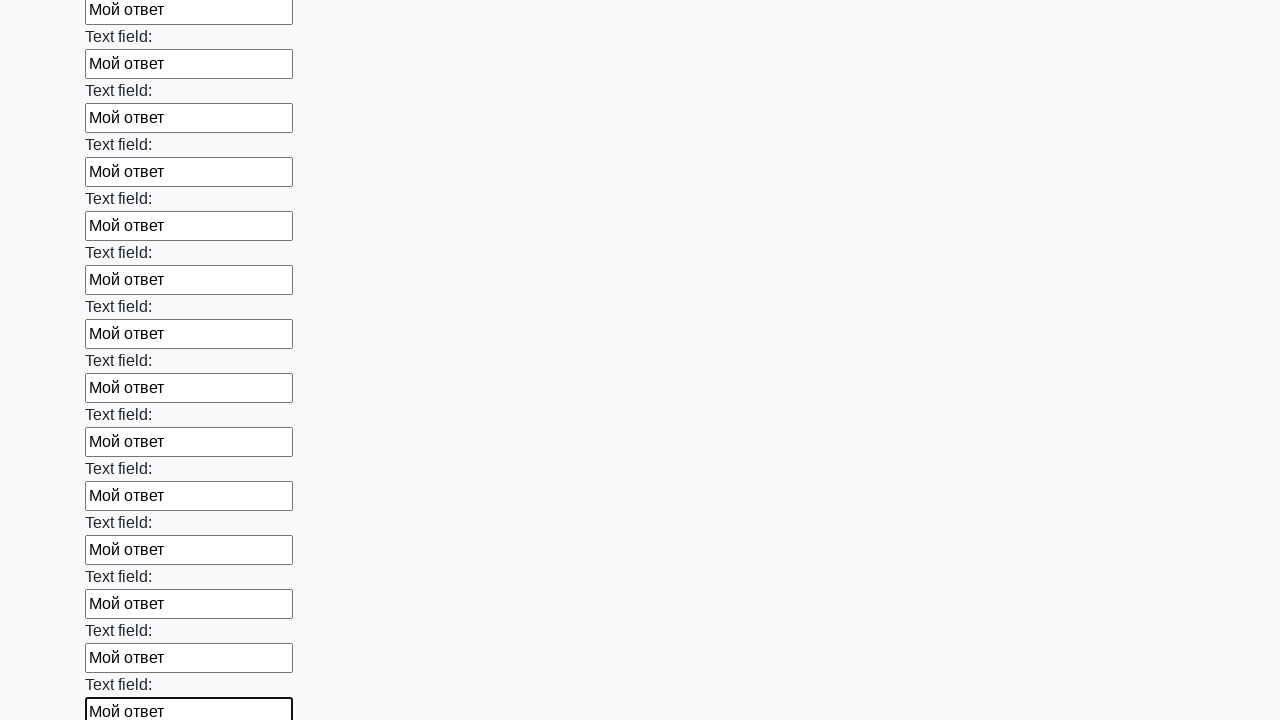

Filled a text input field with 'Мой ответ' on xpath=//input[@type='text'] >> nth=71
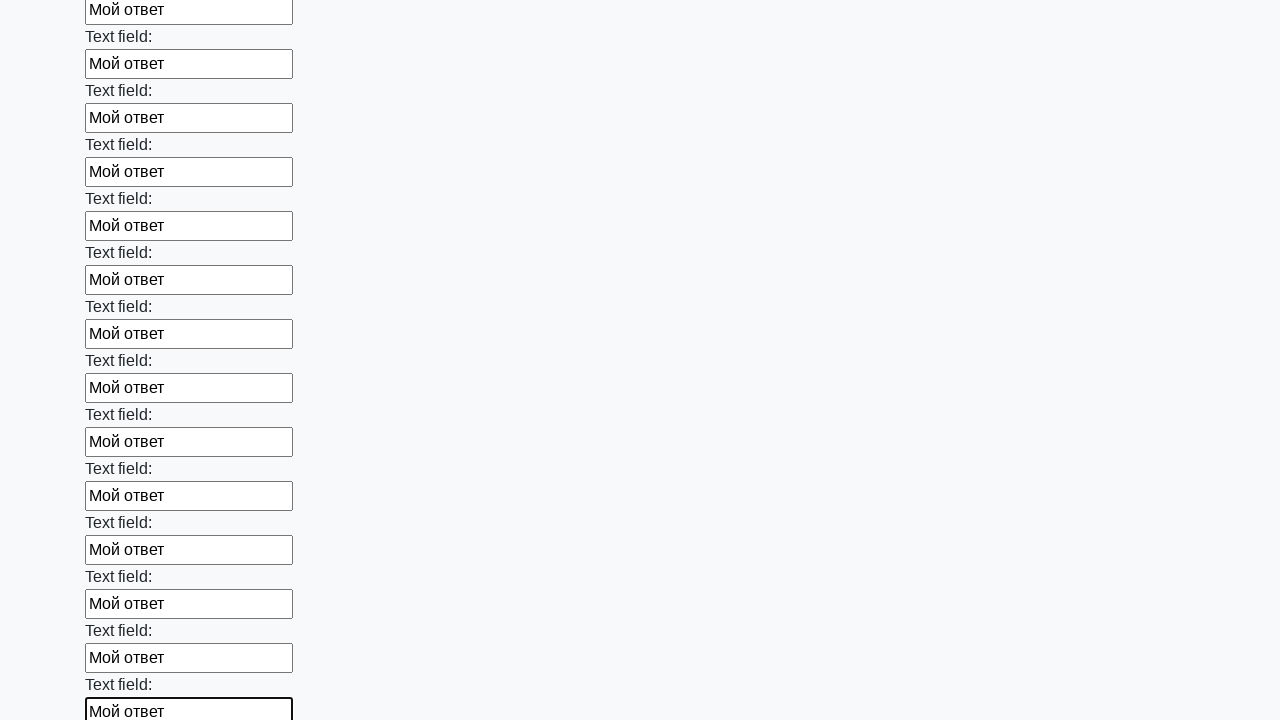

Filled a text input field with 'Мой ответ' on xpath=//input[@type='text'] >> nth=72
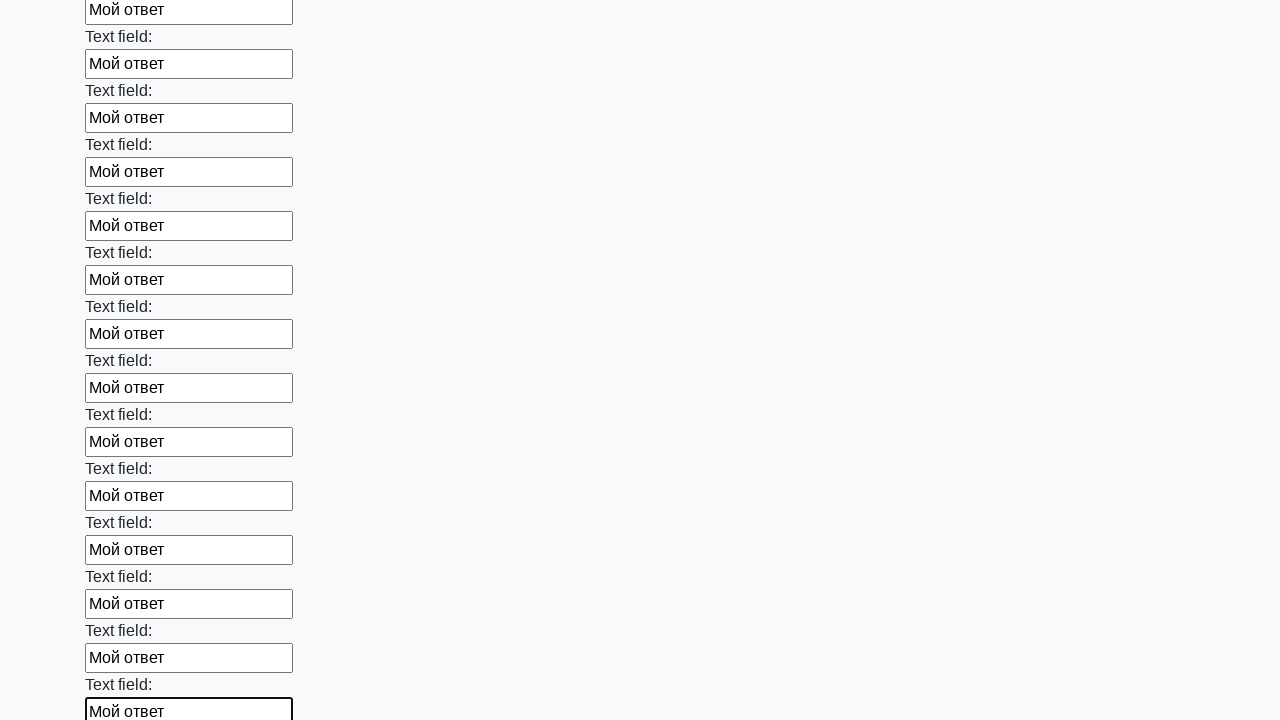

Filled a text input field with 'Мой ответ' on xpath=//input[@type='text'] >> nth=73
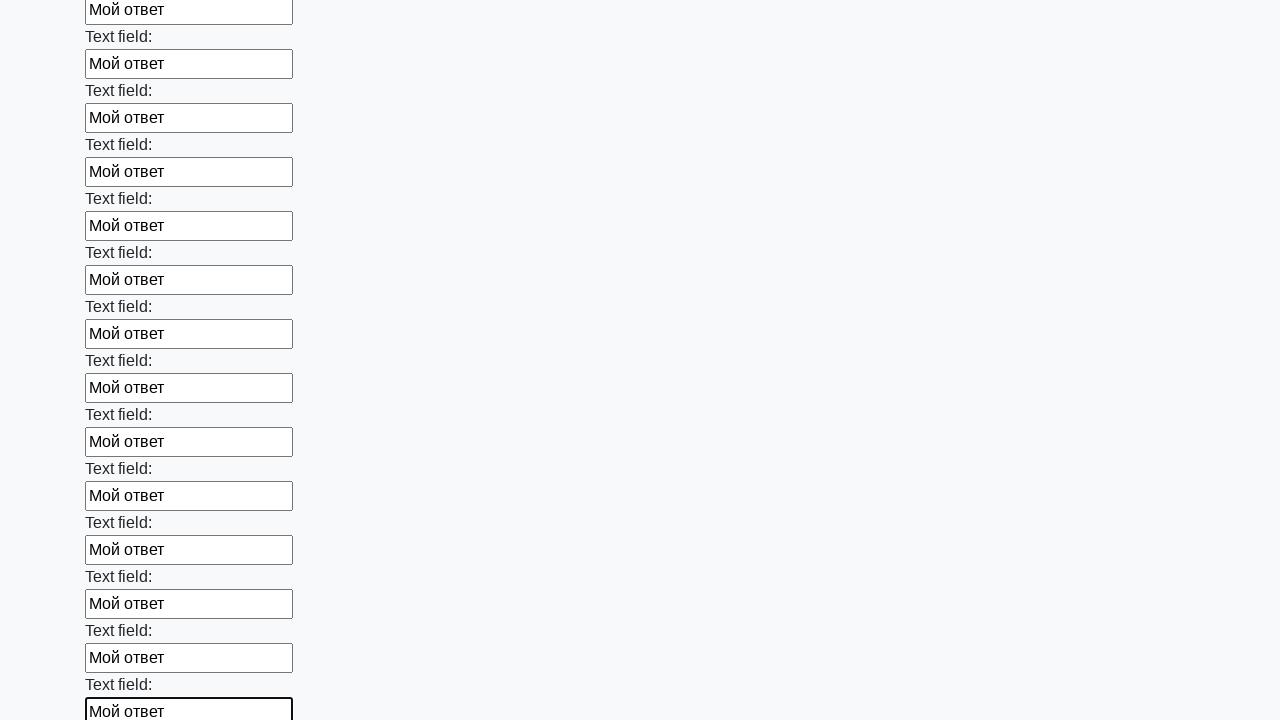

Filled a text input field with 'Мой ответ' on xpath=//input[@type='text'] >> nth=74
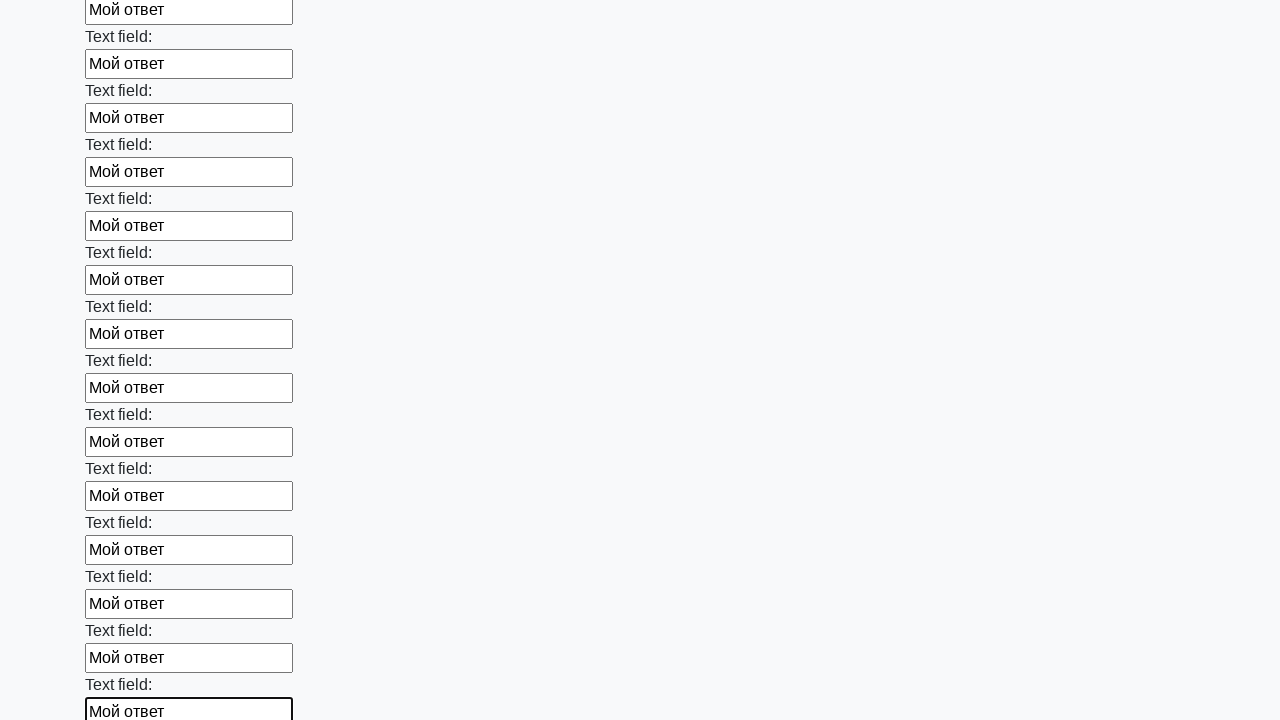

Filled a text input field with 'Мой ответ' on xpath=//input[@type='text'] >> nth=75
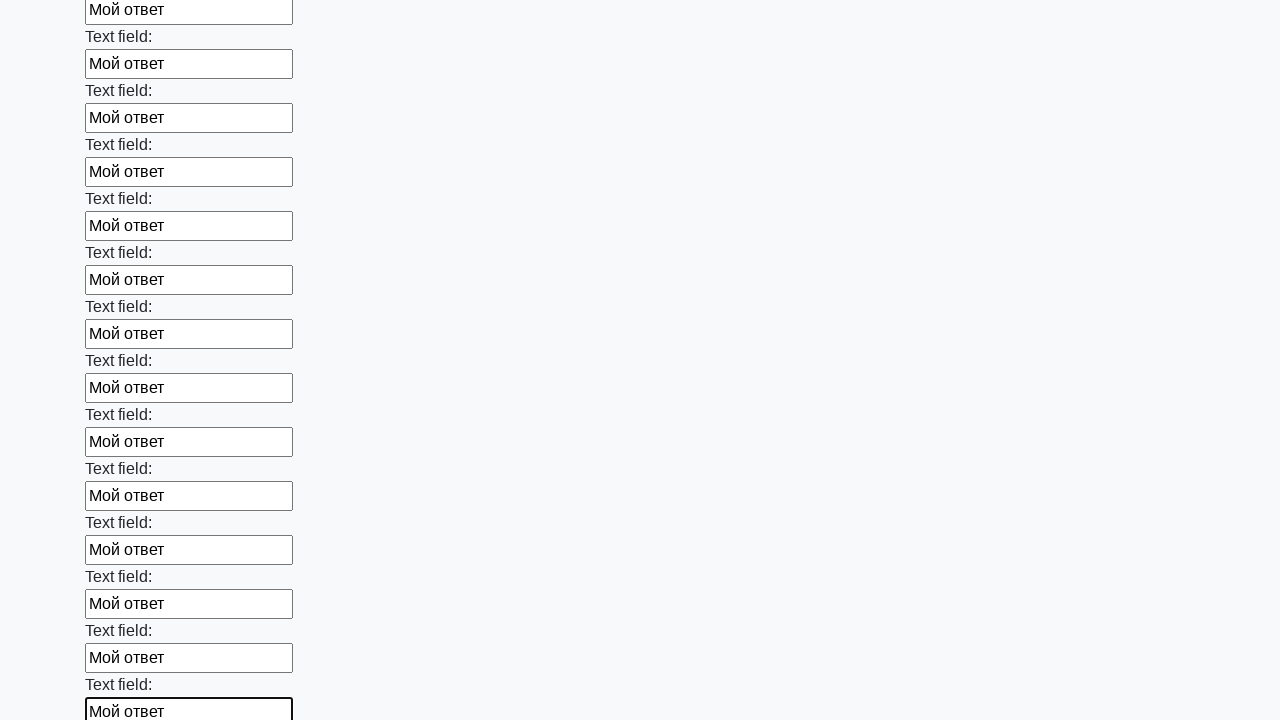

Filled a text input field with 'Мой ответ' on xpath=//input[@type='text'] >> nth=76
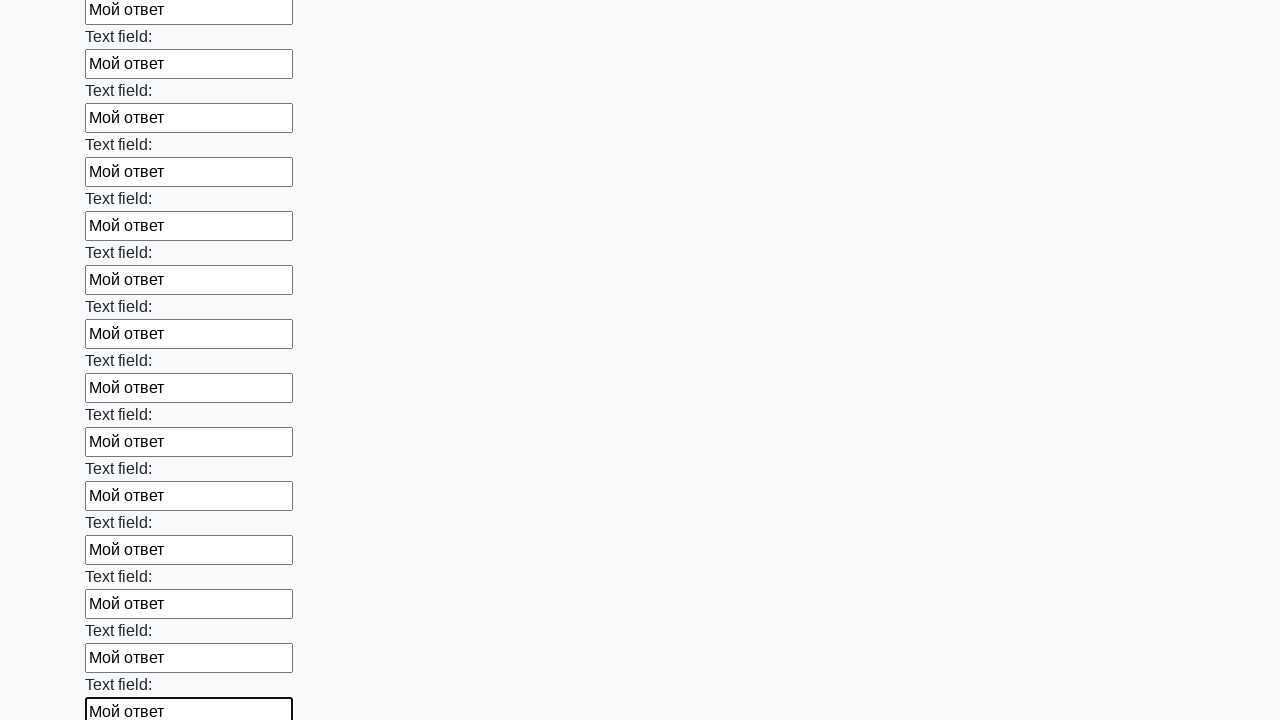

Filled a text input field with 'Мой ответ' on xpath=//input[@type='text'] >> nth=77
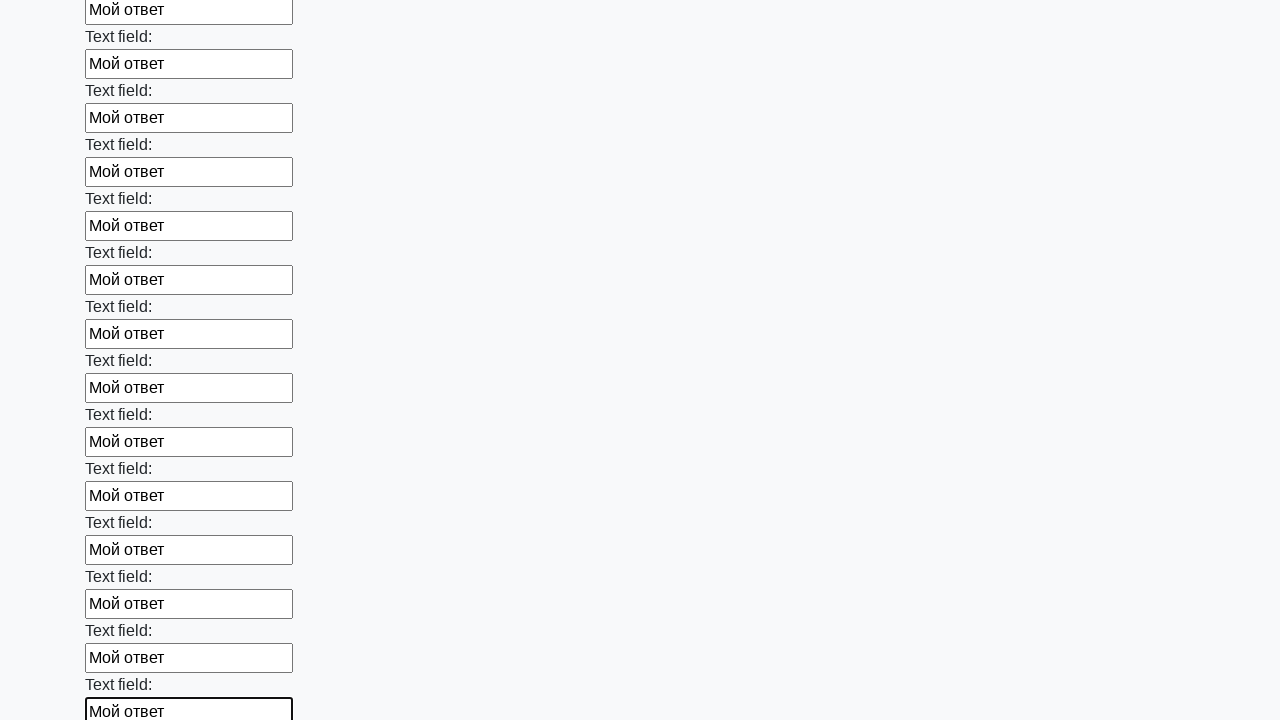

Filled a text input field with 'Мой ответ' on xpath=//input[@type='text'] >> nth=78
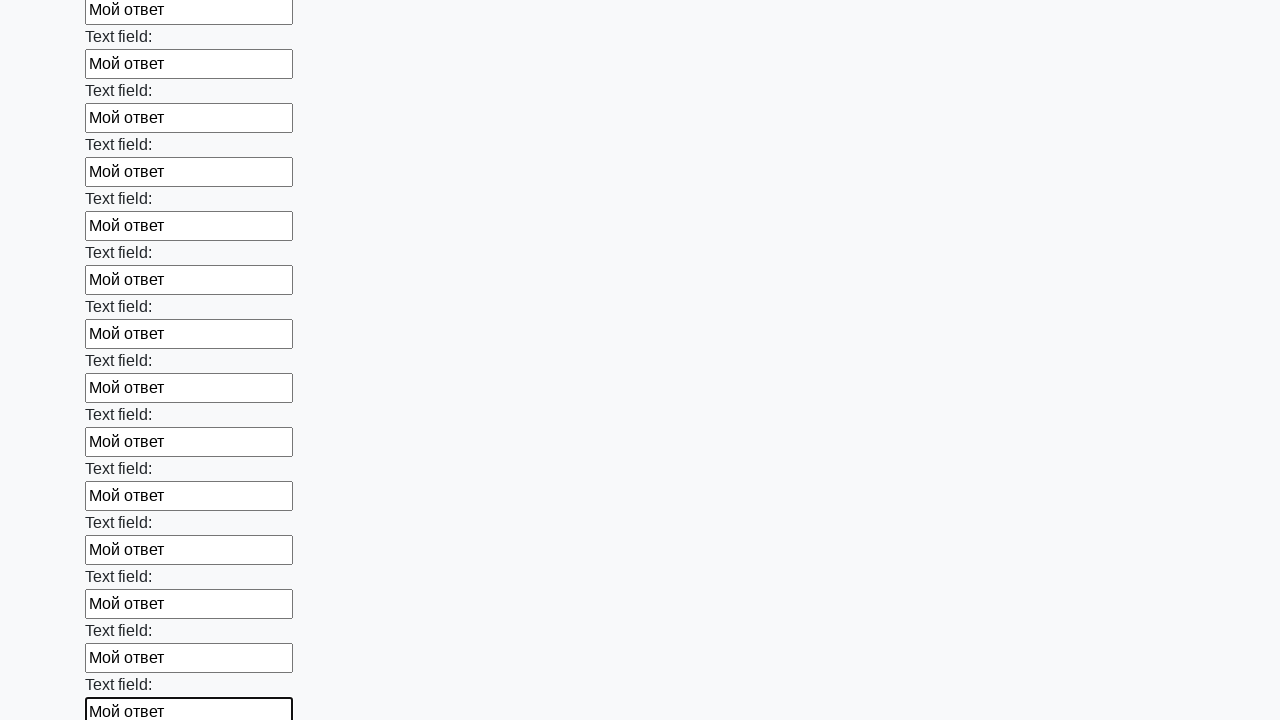

Filled a text input field with 'Мой ответ' on xpath=//input[@type='text'] >> nth=79
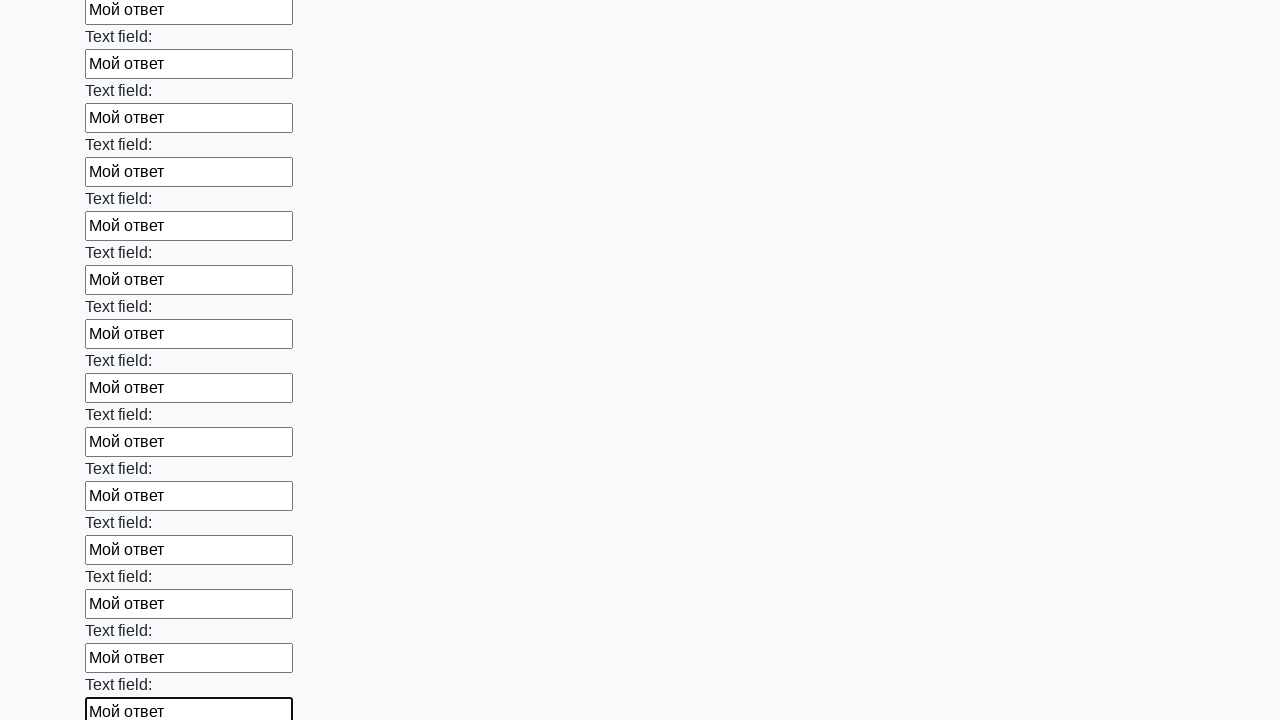

Filled a text input field with 'Мой ответ' on xpath=//input[@type='text'] >> nth=80
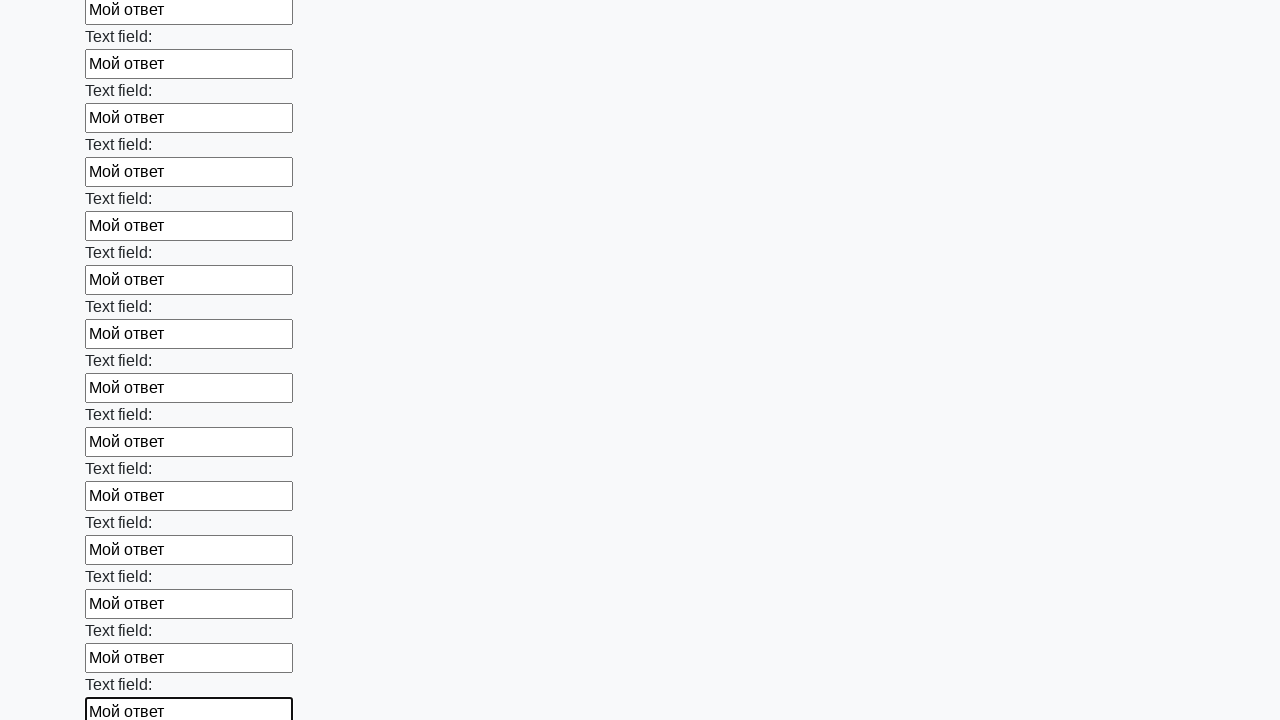

Filled a text input field with 'Мой ответ' on xpath=//input[@type='text'] >> nth=81
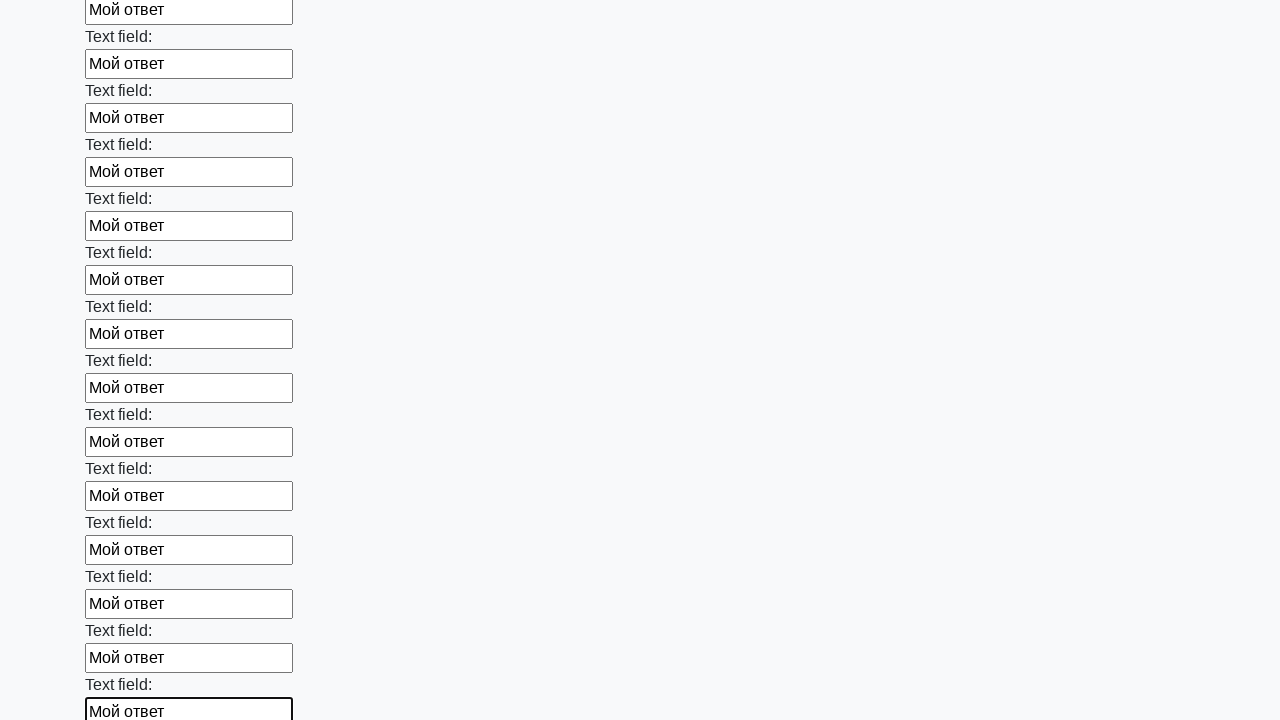

Filled a text input field with 'Мой ответ' on xpath=//input[@type='text'] >> nth=82
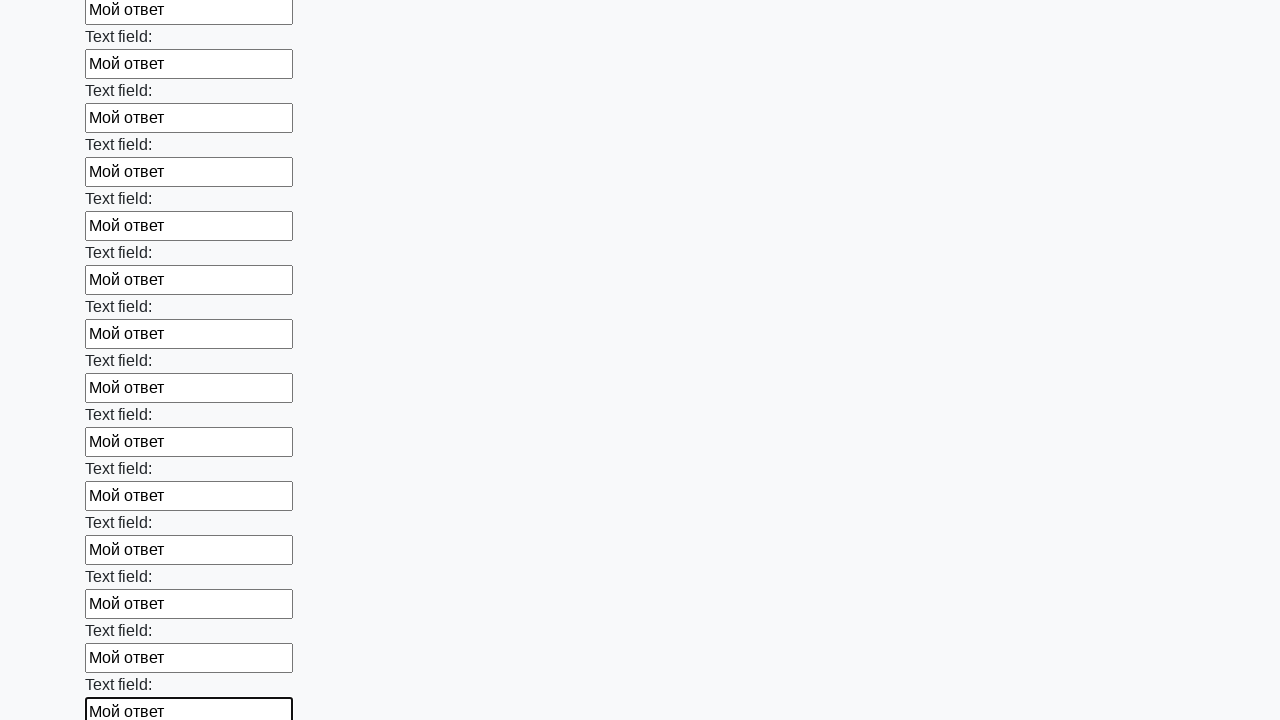

Filled a text input field with 'Мой ответ' on xpath=//input[@type='text'] >> nth=83
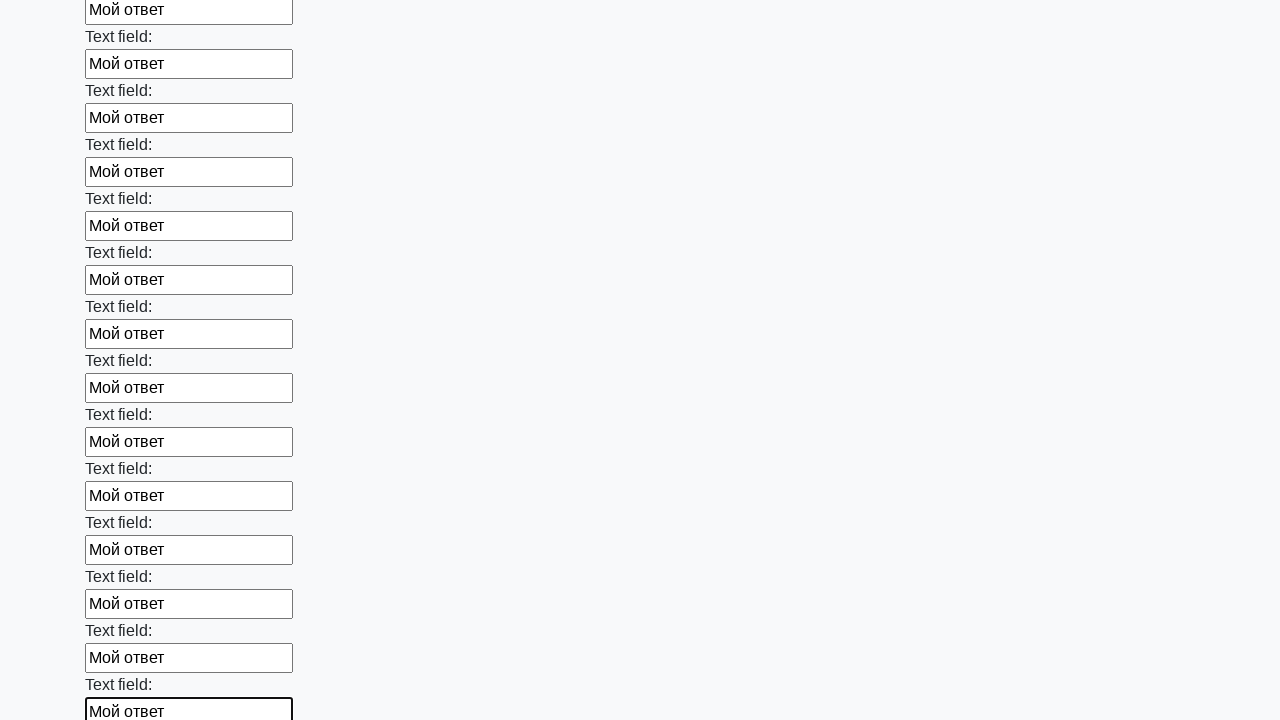

Filled a text input field with 'Мой ответ' on xpath=//input[@type='text'] >> nth=84
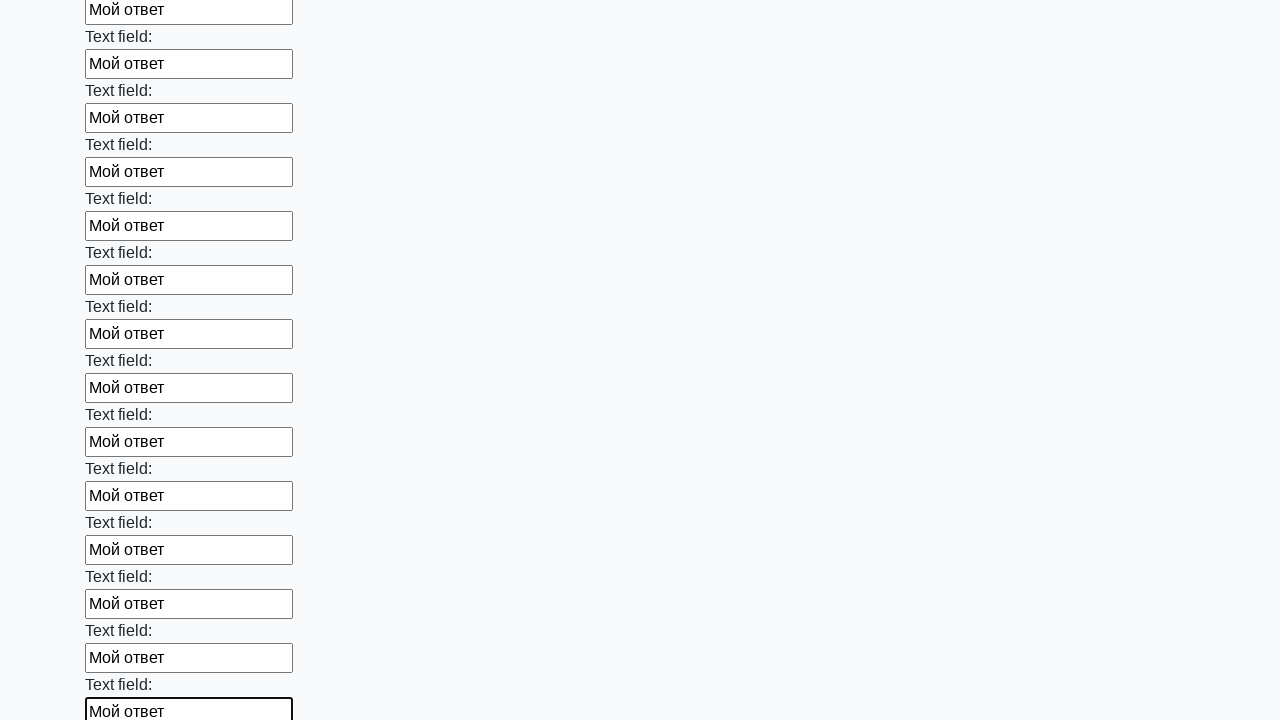

Filled a text input field with 'Мой ответ' on xpath=//input[@type='text'] >> nth=85
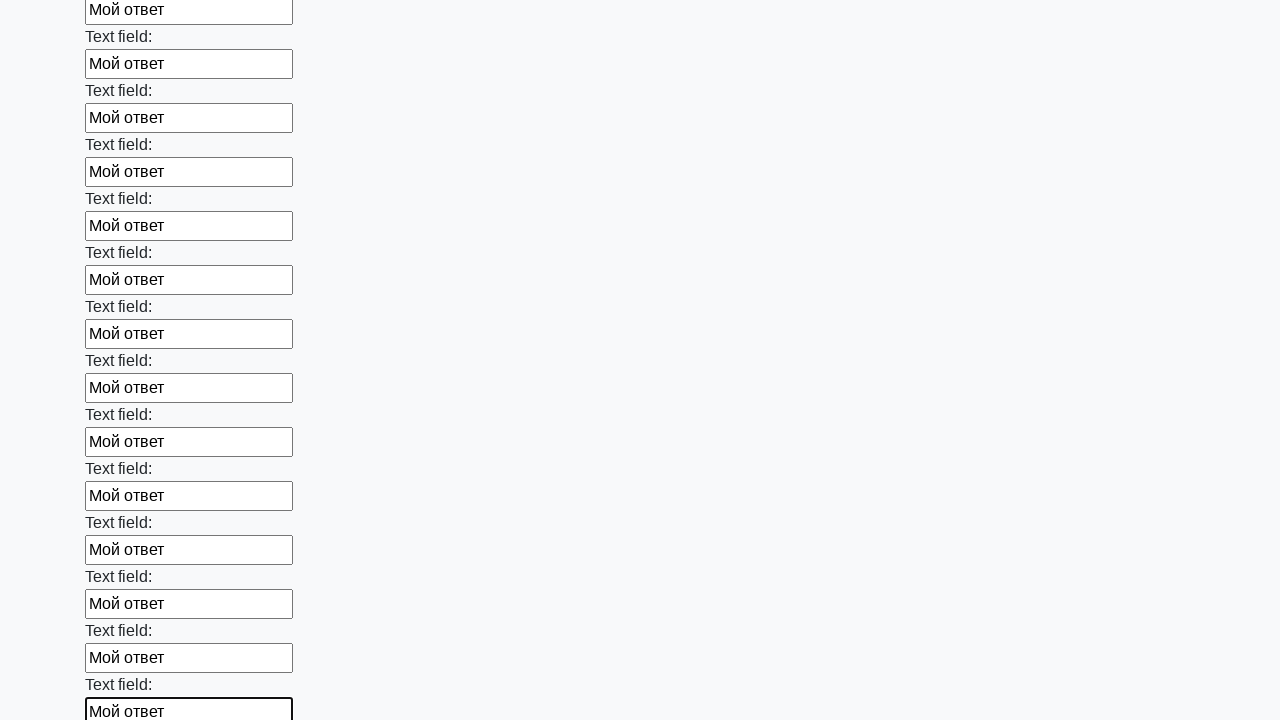

Filled a text input field with 'Мой ответ' on xpath=//input[@type='text'] >> nth=86
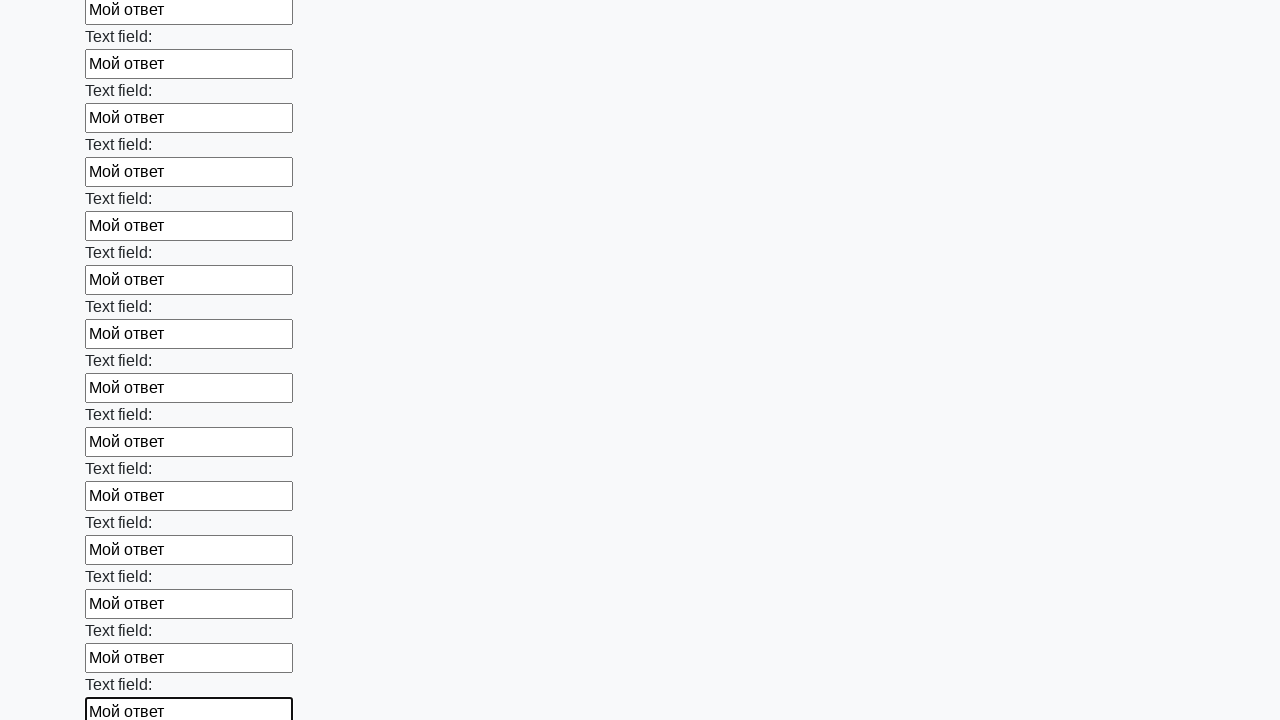

Filled a text input field with 'Мой ответ' on xpath=//input[@type='text'] >> nth=87
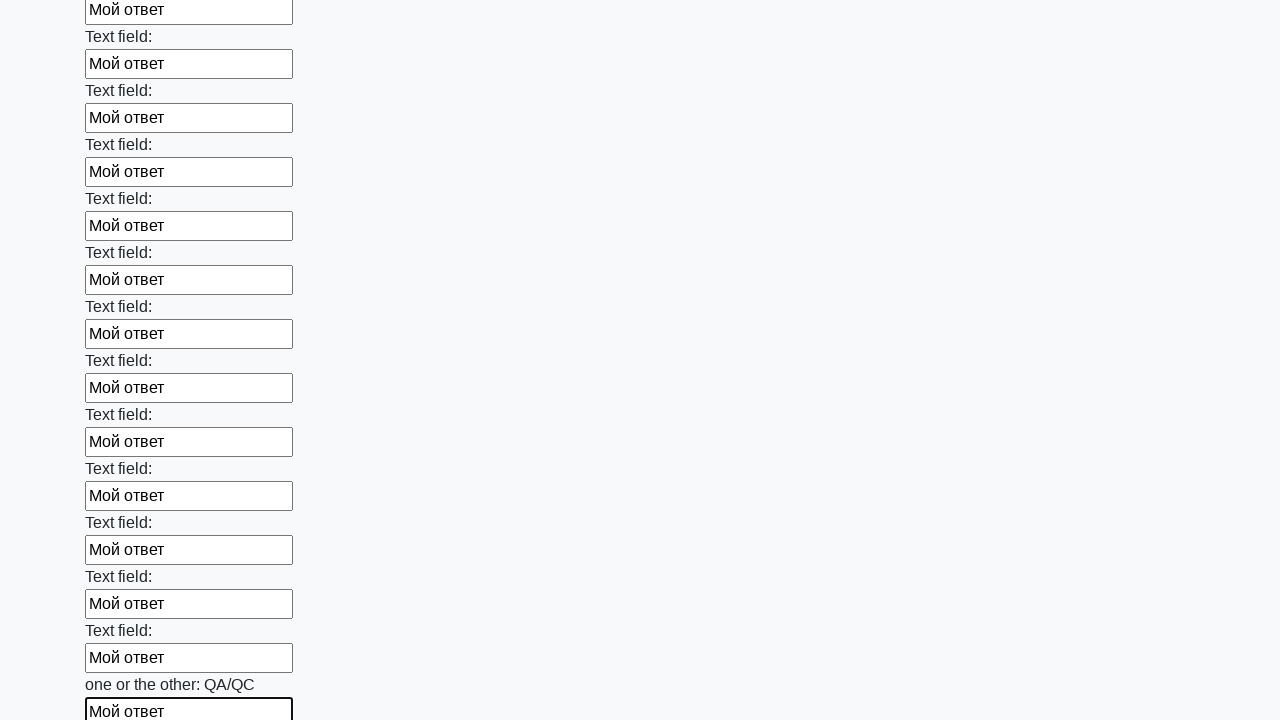

Filled a text input field with 'Мой ответ' on xpath=//input[@type='text'] >> nth=88
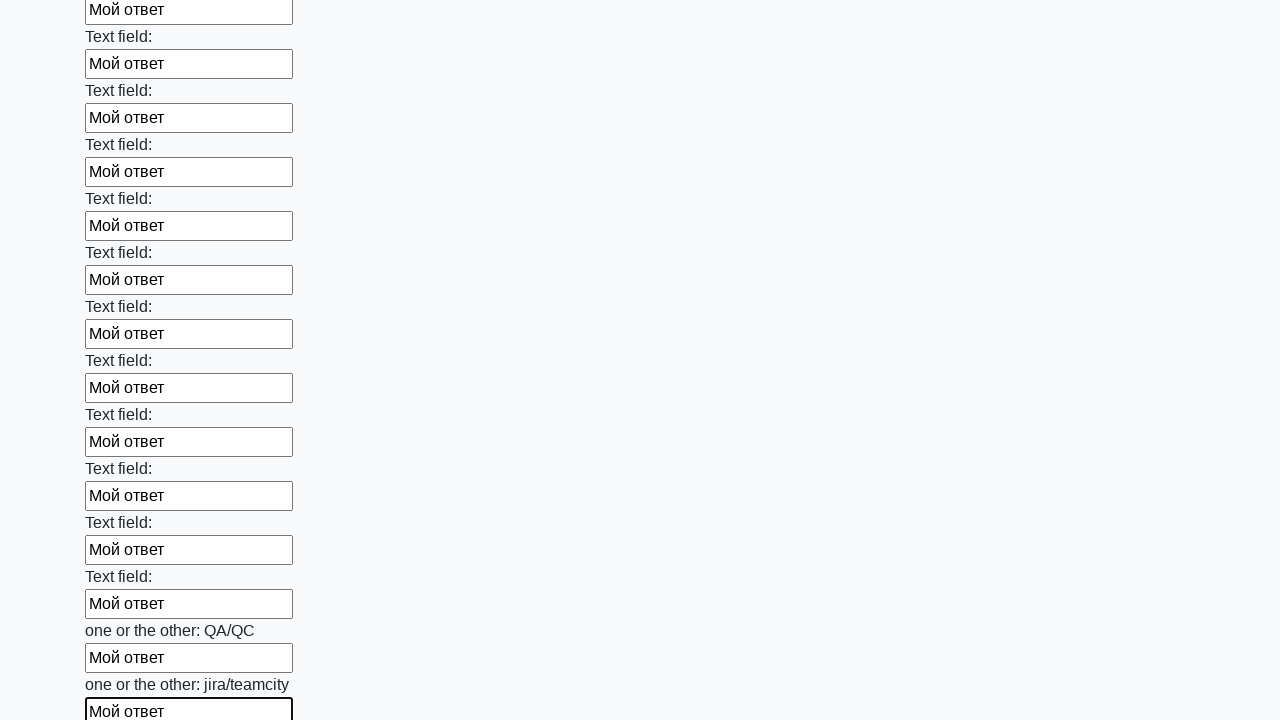

Filled a text input field with 'Мой ответ' on xpath=//input[@type='text'] >> nth=89
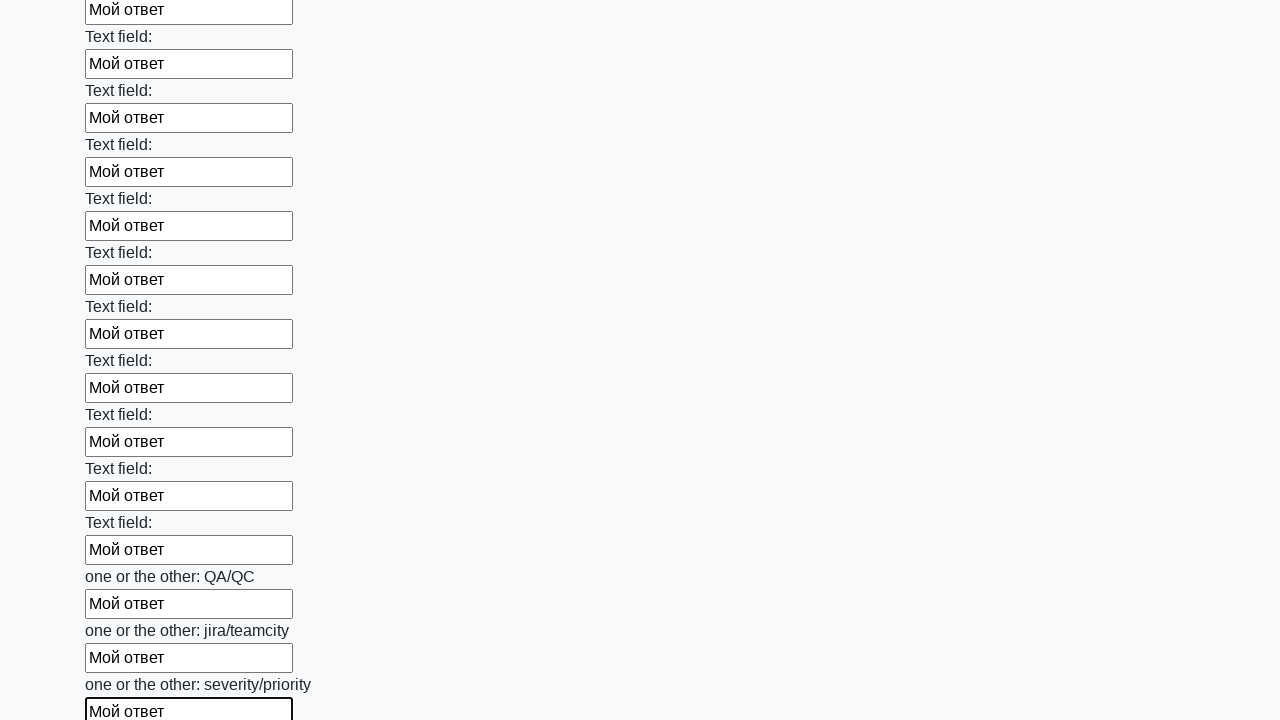

Filled a text input field with 'Мой ответ' on xpath=//input[@type='text'] >> nth=90
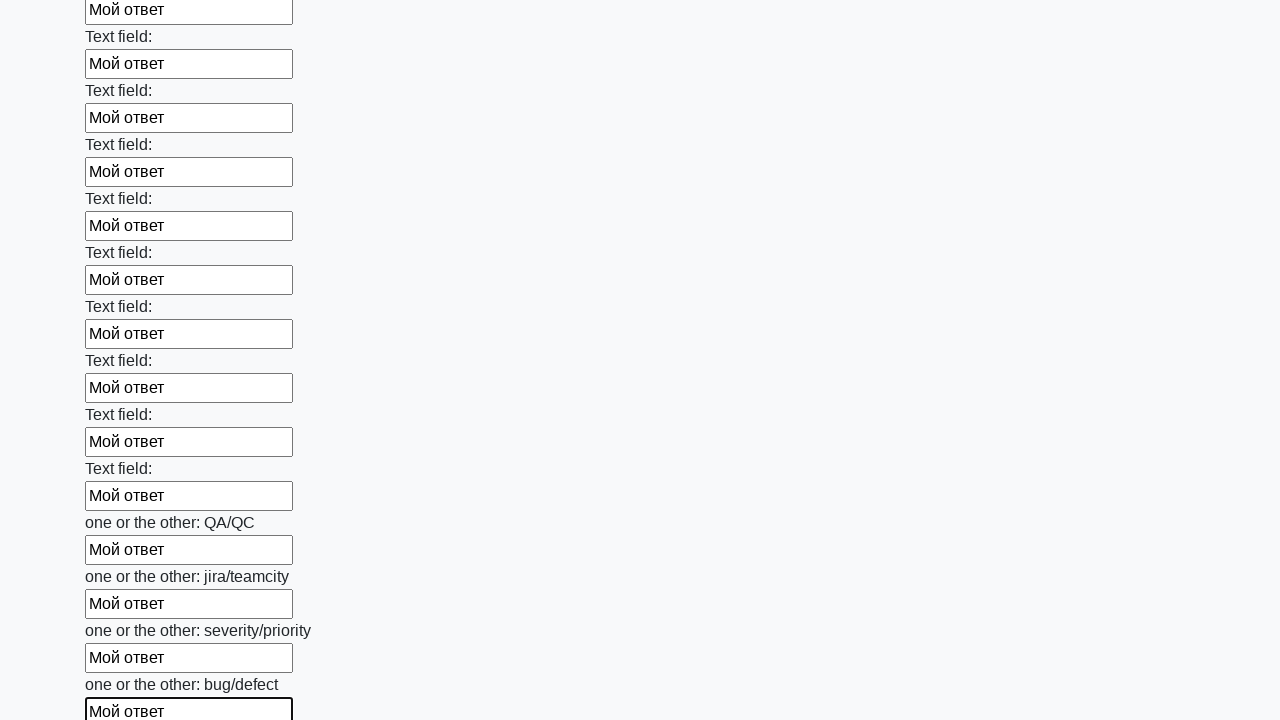

Filled a text input field with 'Мой ответ' on xpath=//input[@type='text'] >> nth=91
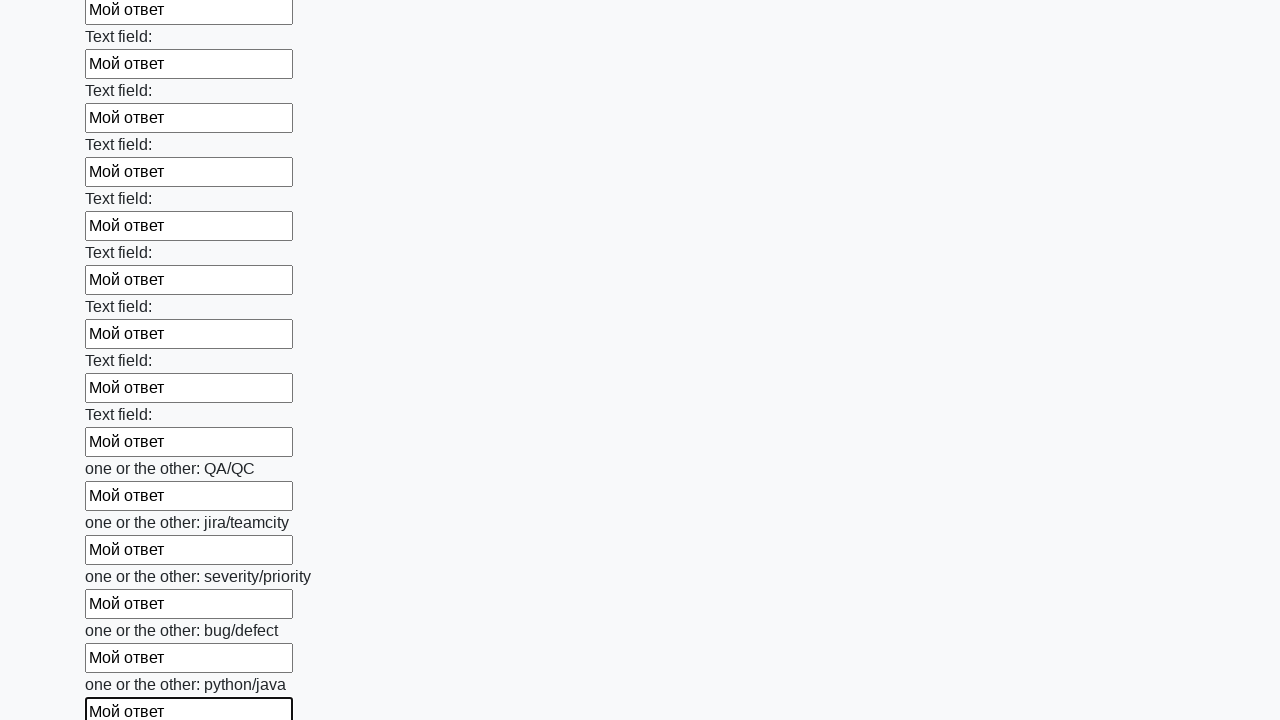

Filled a text input field with 'Мой ответ' on xpath=//input[@type='text'] >> nth=92
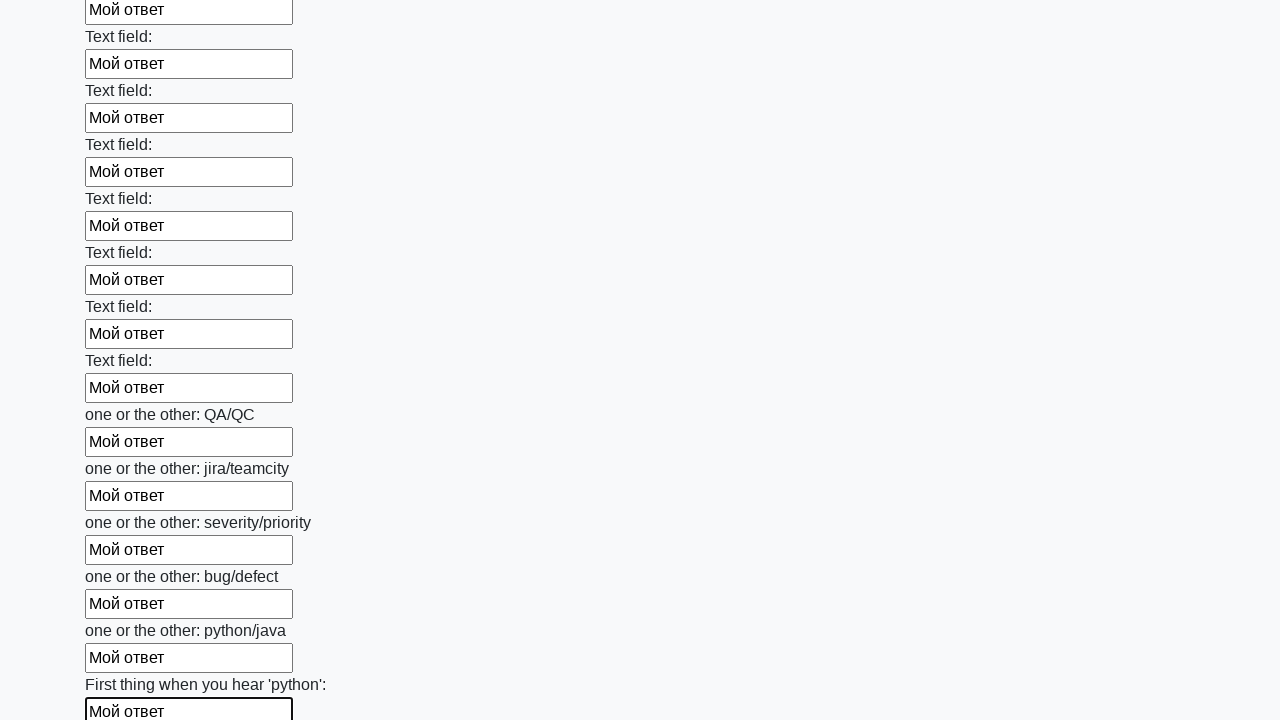

Filled a text input field with 'Мой ответ' on xpath=//input[@type='text'] >> nth=93
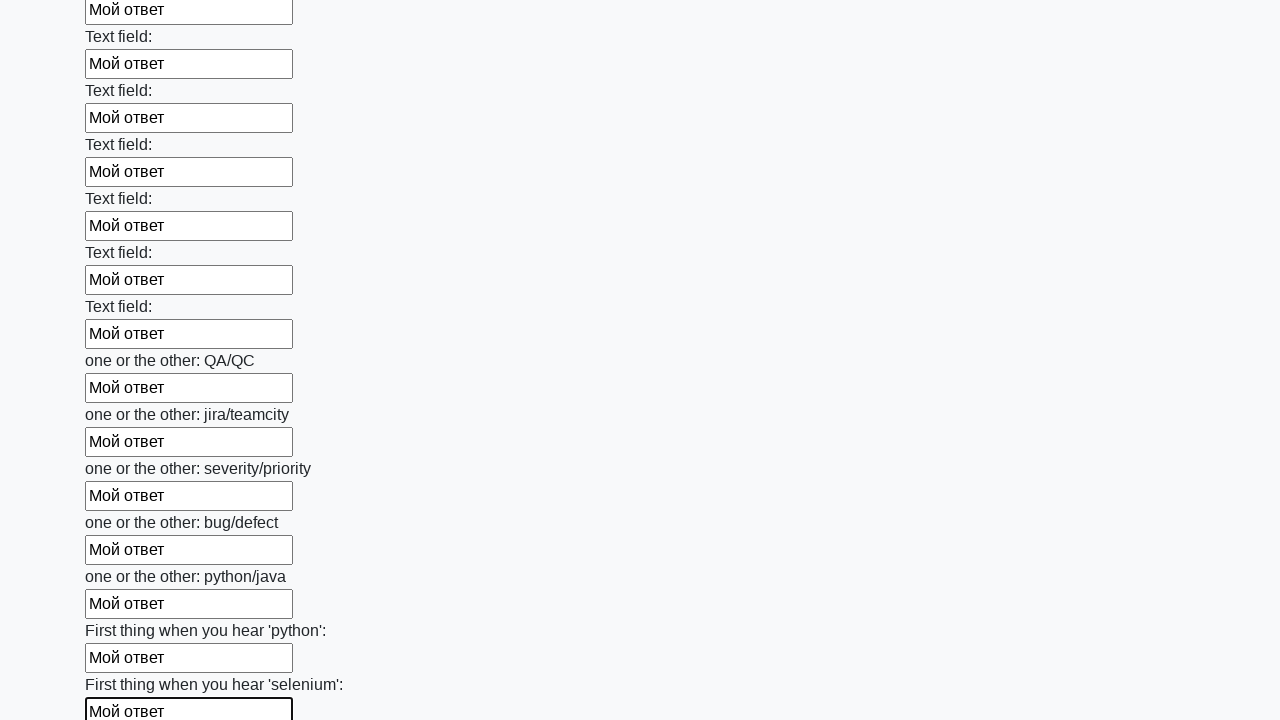

Filled a text input field with 'Мой ответ' on xpath=//input[@type='text'] >> nth=94
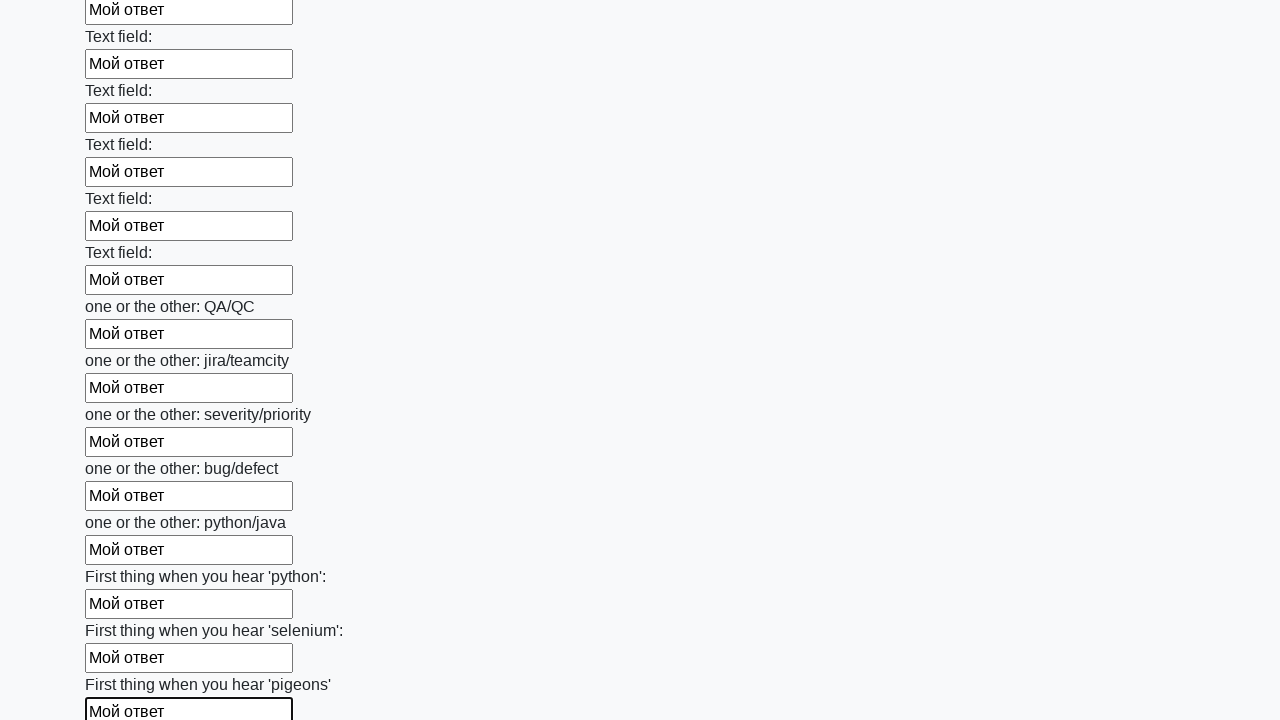

Filled a text input field with 'Мой ответ' on xpath=//input[@type='text'] >> nth=95
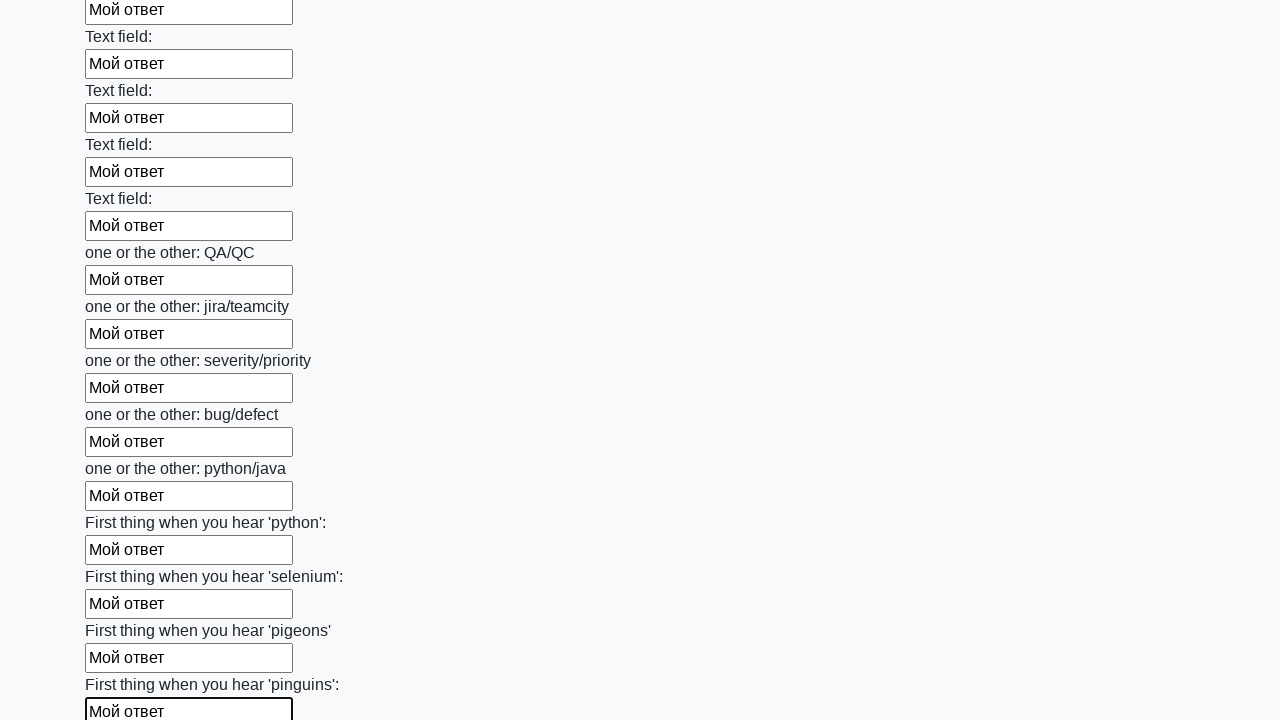

Filled a text input field with 'Мой ответ' on xpath=//input[@type='text'] >> nth=96
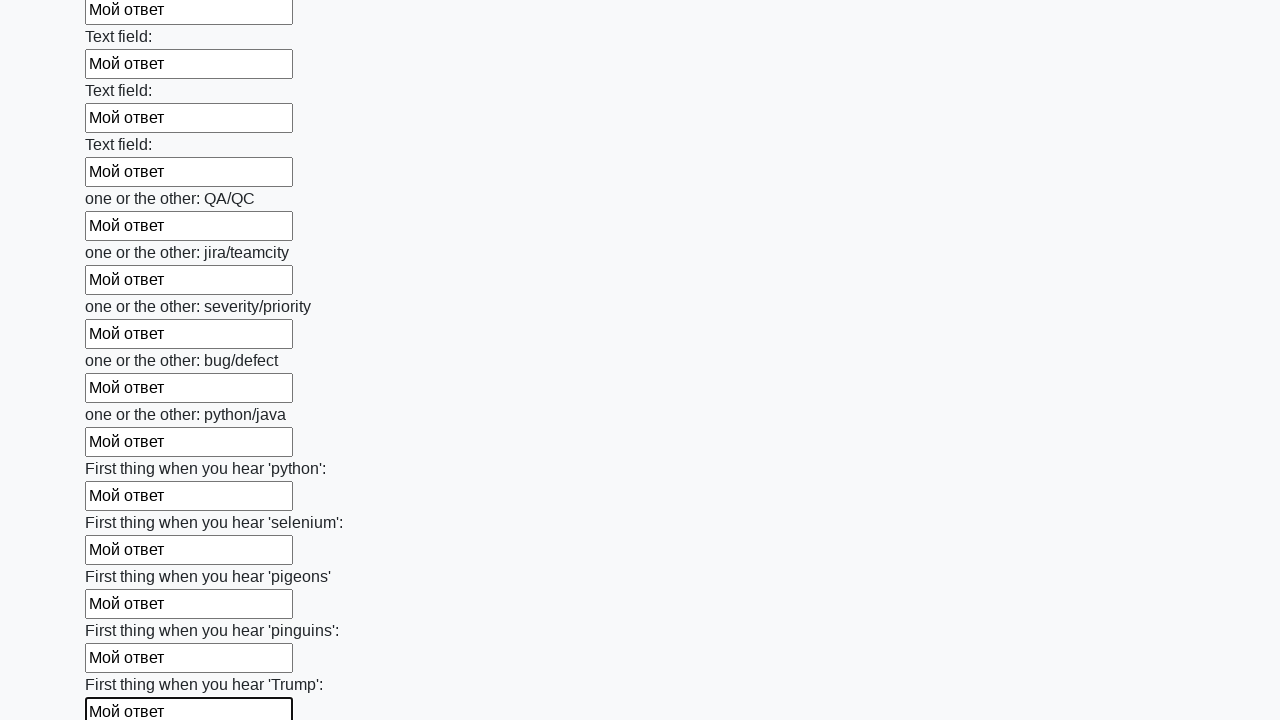

Filled a text input field with 'Мой ответ' on xpath=//input[@type='text'] >> nth=97
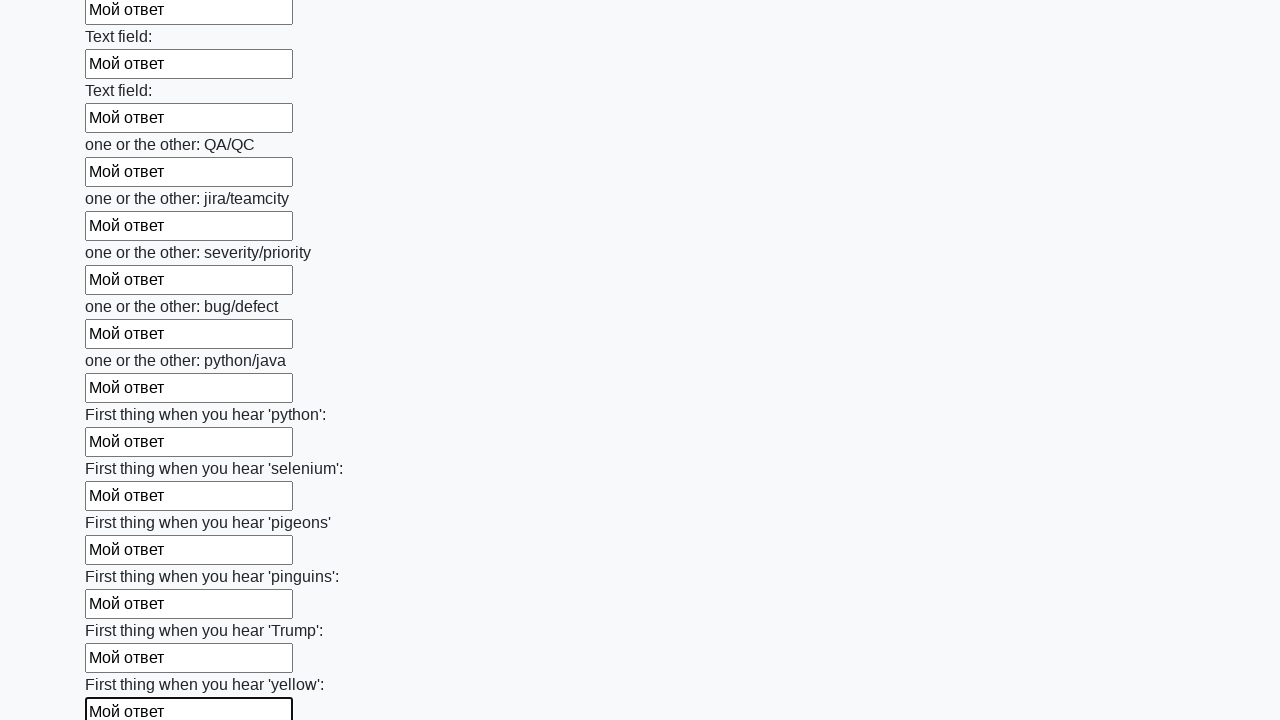

Filled a text input field with 'Мой ответ' on xpath=//input[@type='text'] >> nth=98
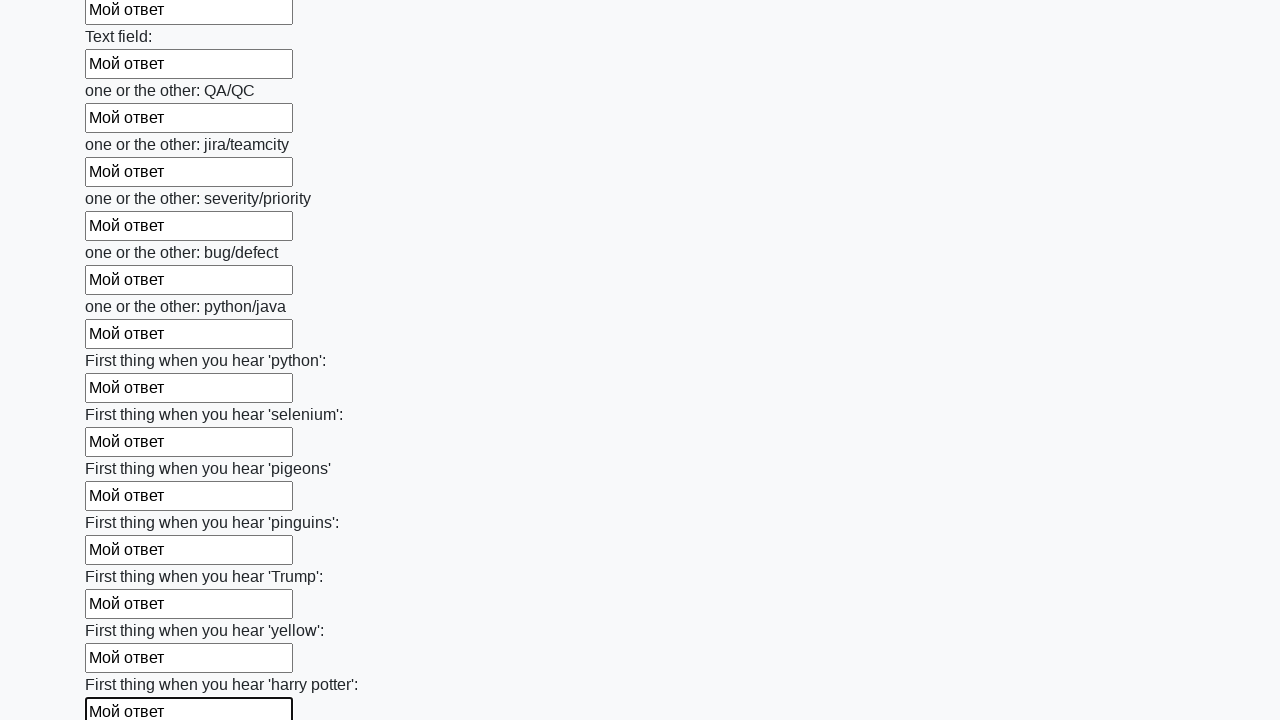

Filled a text input field with 'Мой ответ' on xpath=//input[@type='text'] >> nth=99
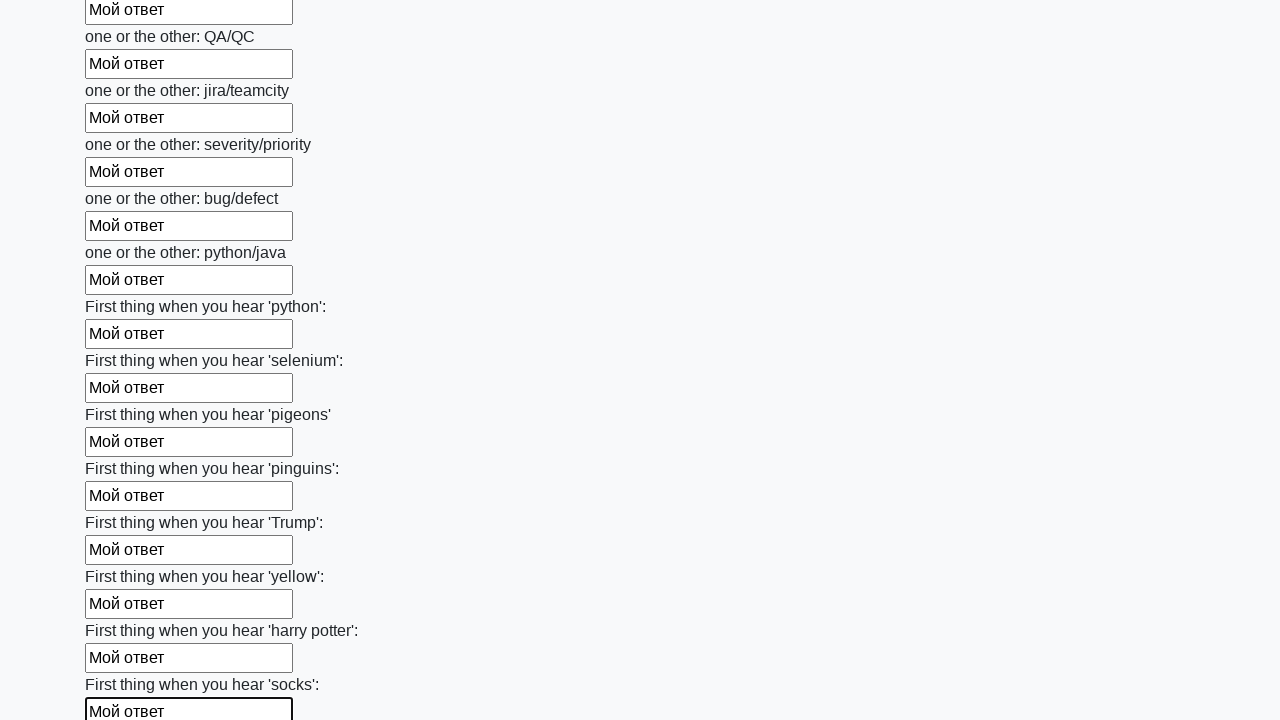

Clicked the submit button to submit the form at (123, 611) on button.btn
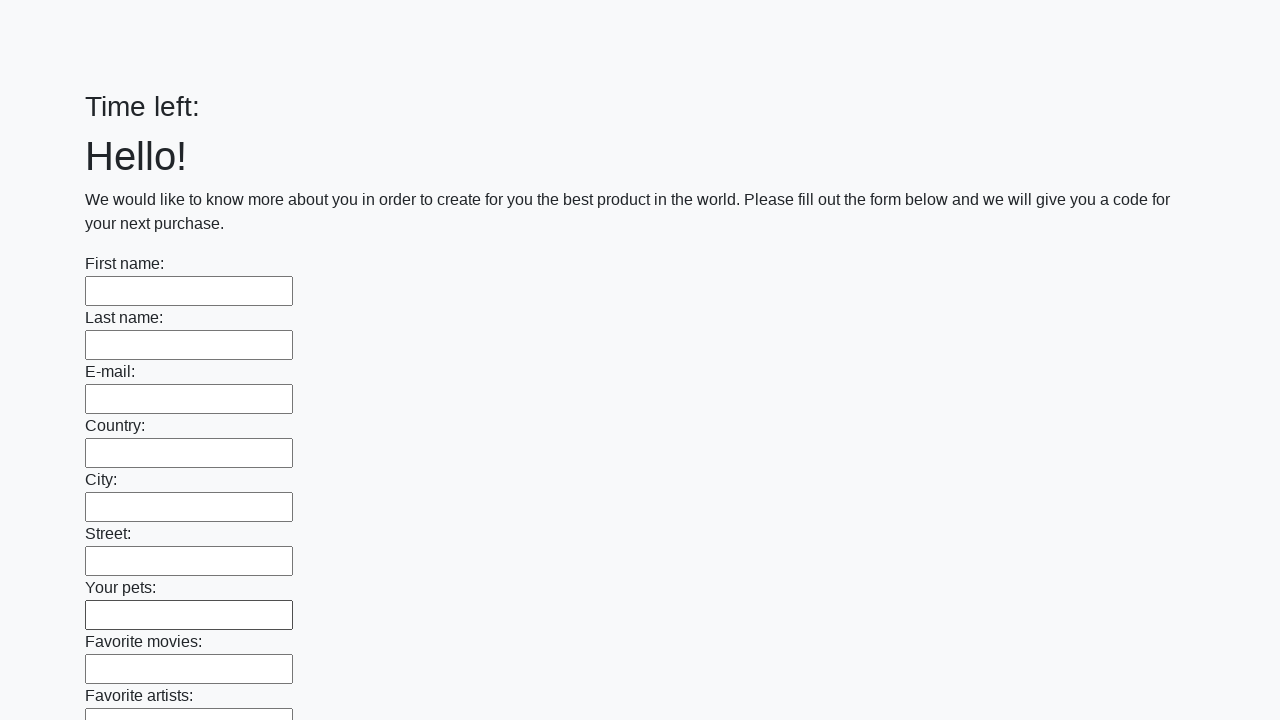

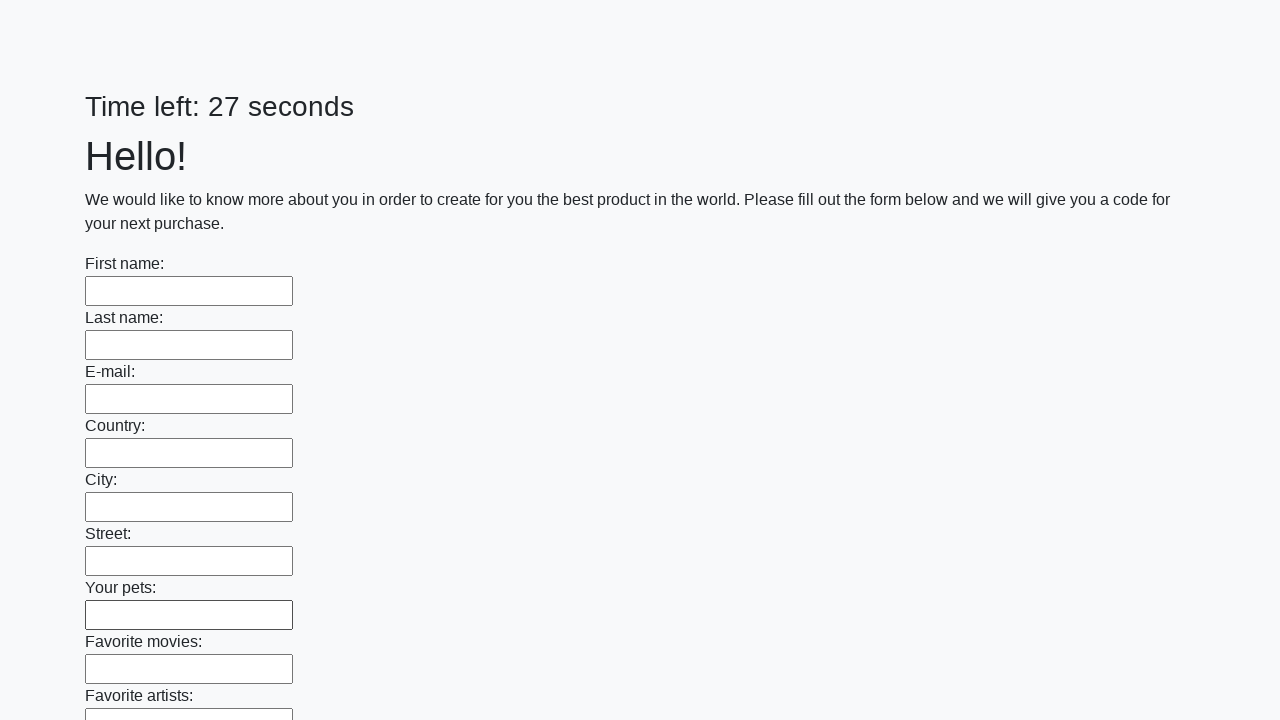